Tests jQuery UI datepicker functionality by navigating to a specific date (March 10, 2020) using the calendar navigation controls

Starting URL: https://jqueryui.com/datepicker/

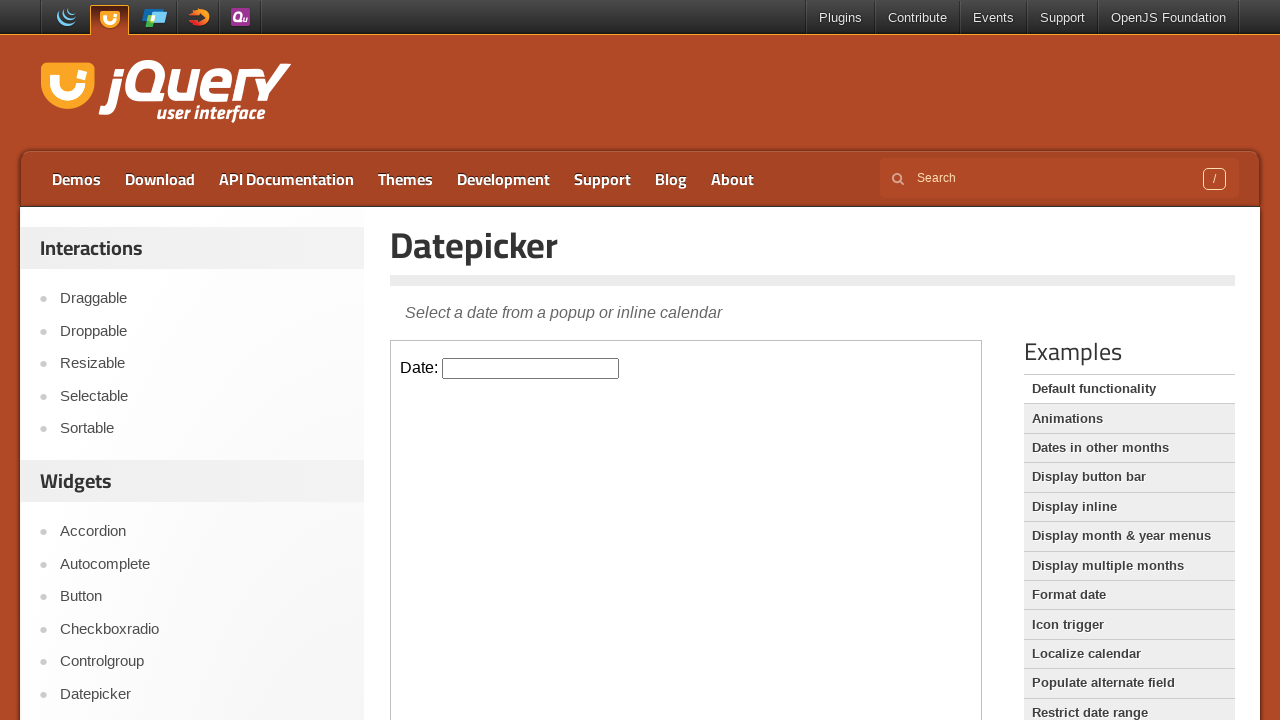

Located iframe containing the datepicker
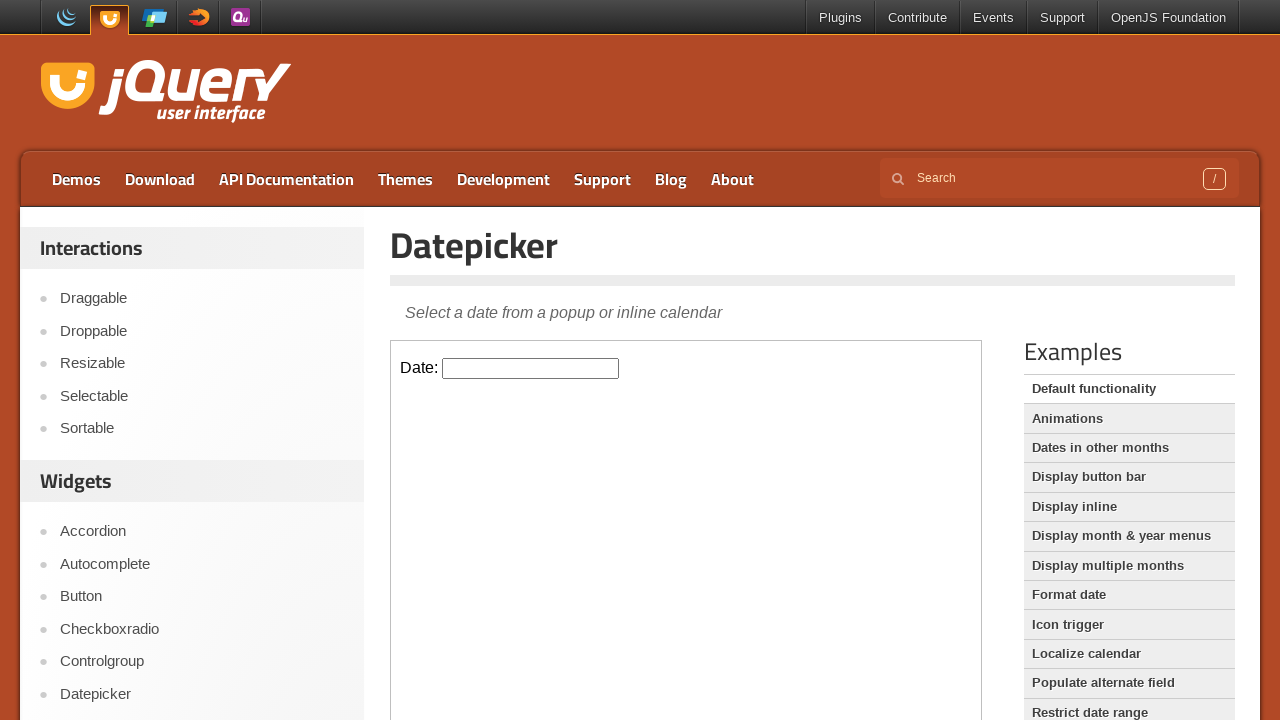

Clicked on datepicker input to open calendar at (531, 368) on iframe >> nth=0 >> internal:control=enter-frame >> #datepicker
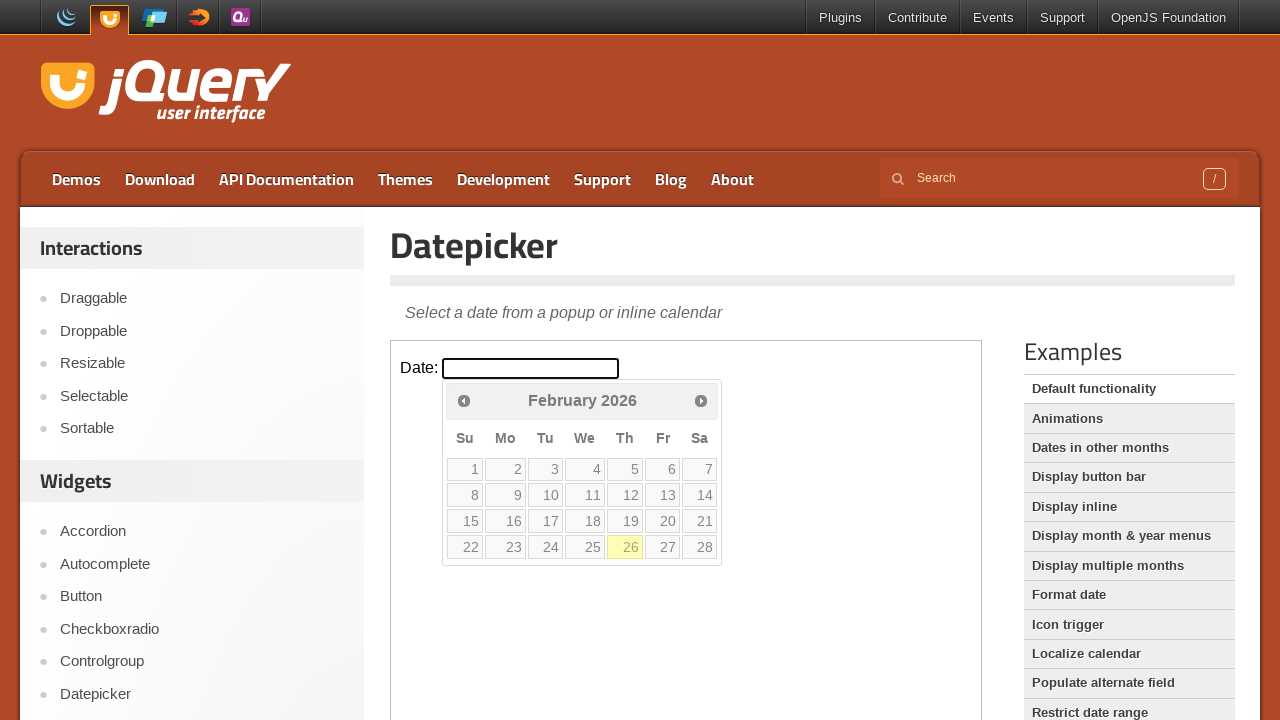

Retrieved current calendar month: February, year: 2026
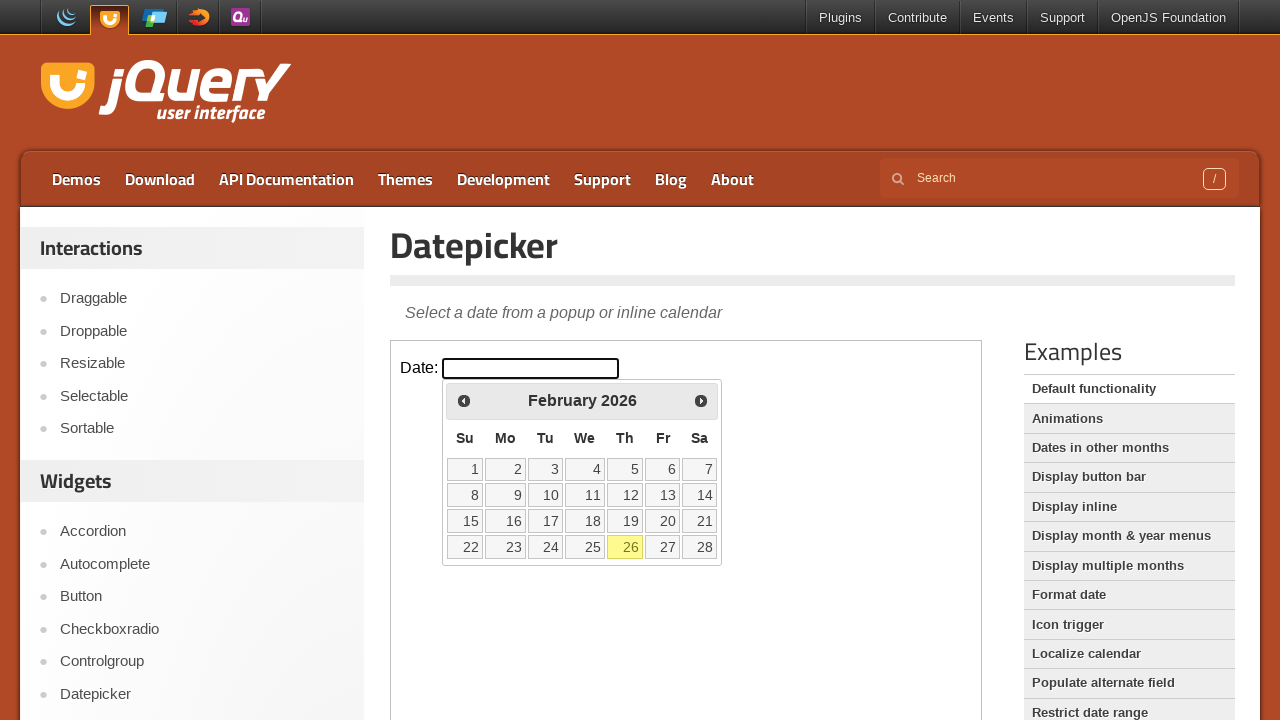

Clicked previous month navigation button at (464, 400) on iframe >> nth=0 >> internal:control=enter-frame >> .ui-icon.ui-icon-circle-trian
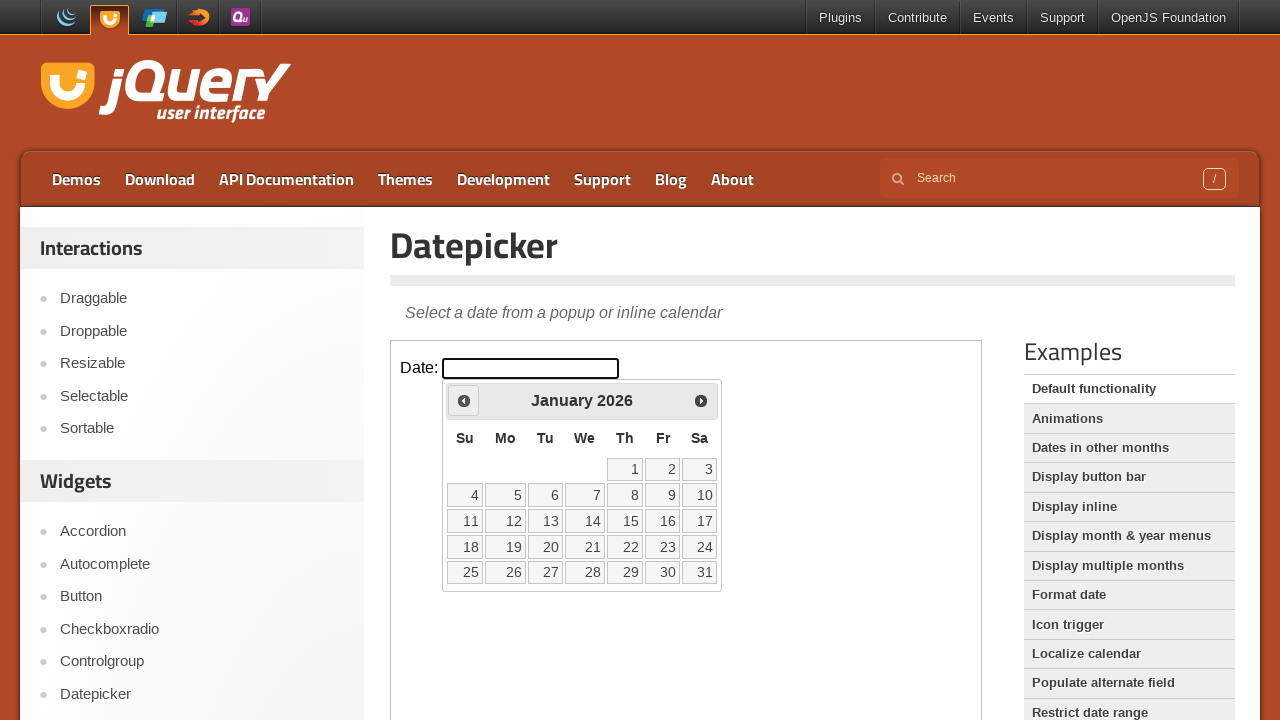

Retrieved current calendar month: January, year: 2026
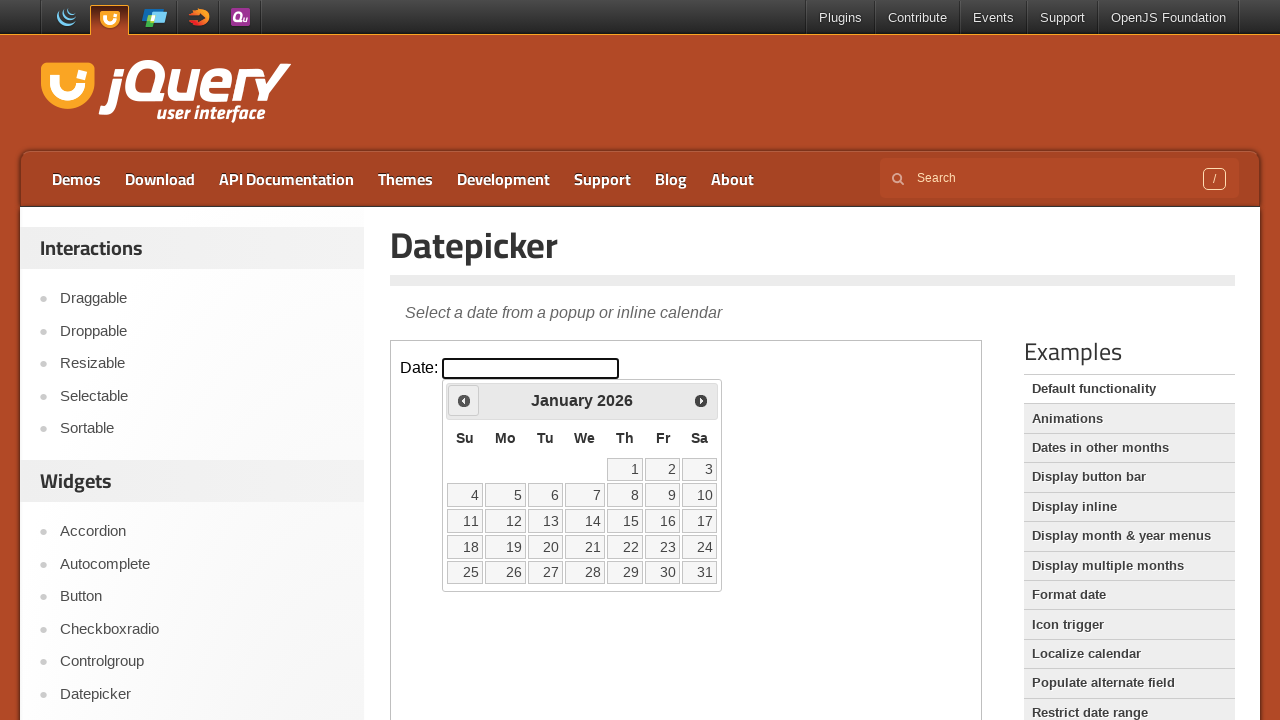

Clicked previous month navigation button at (464, 400) on iframe >> nth=0 >> internal:control=enter-frame >> .ui-icon.ui-icon-circle-trian
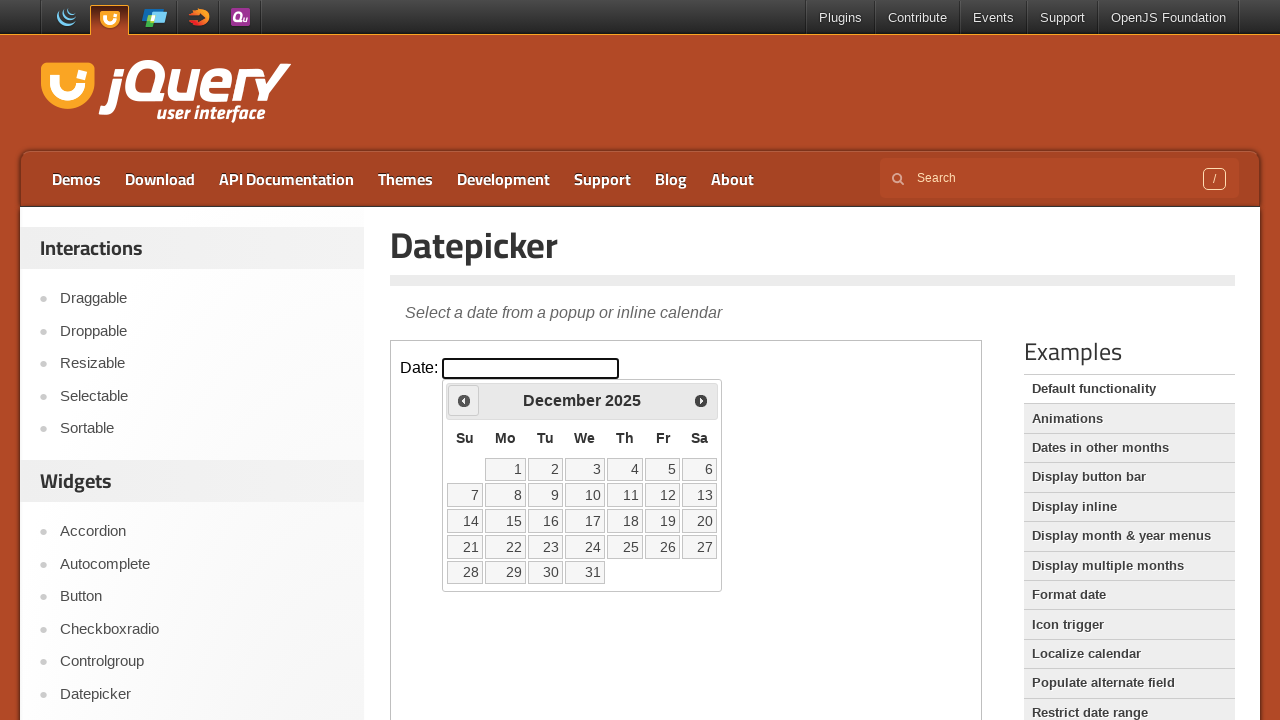

Retrieved current calendar month: December, year: 2025
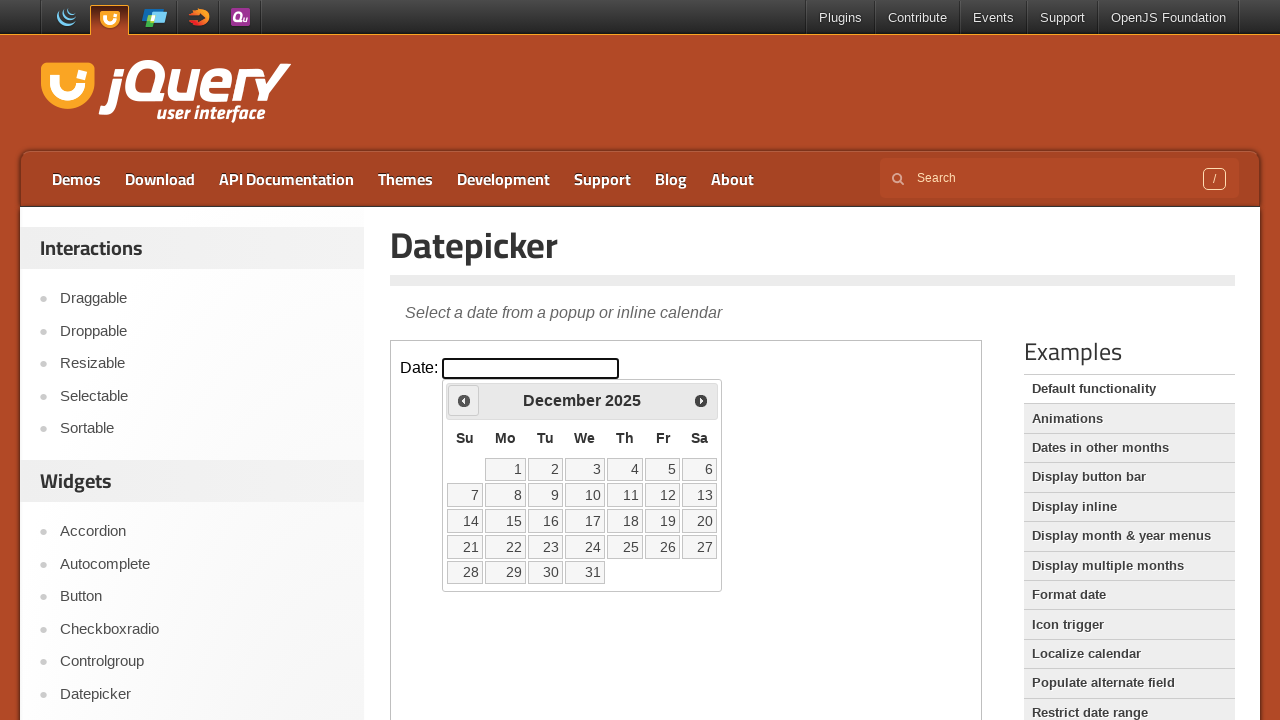

Clicked previous month navigation button at (464, 400) on iframe >> nth=0 >> internal:control=enter-frame >> .ui-icon.ui-icon-circle-trian
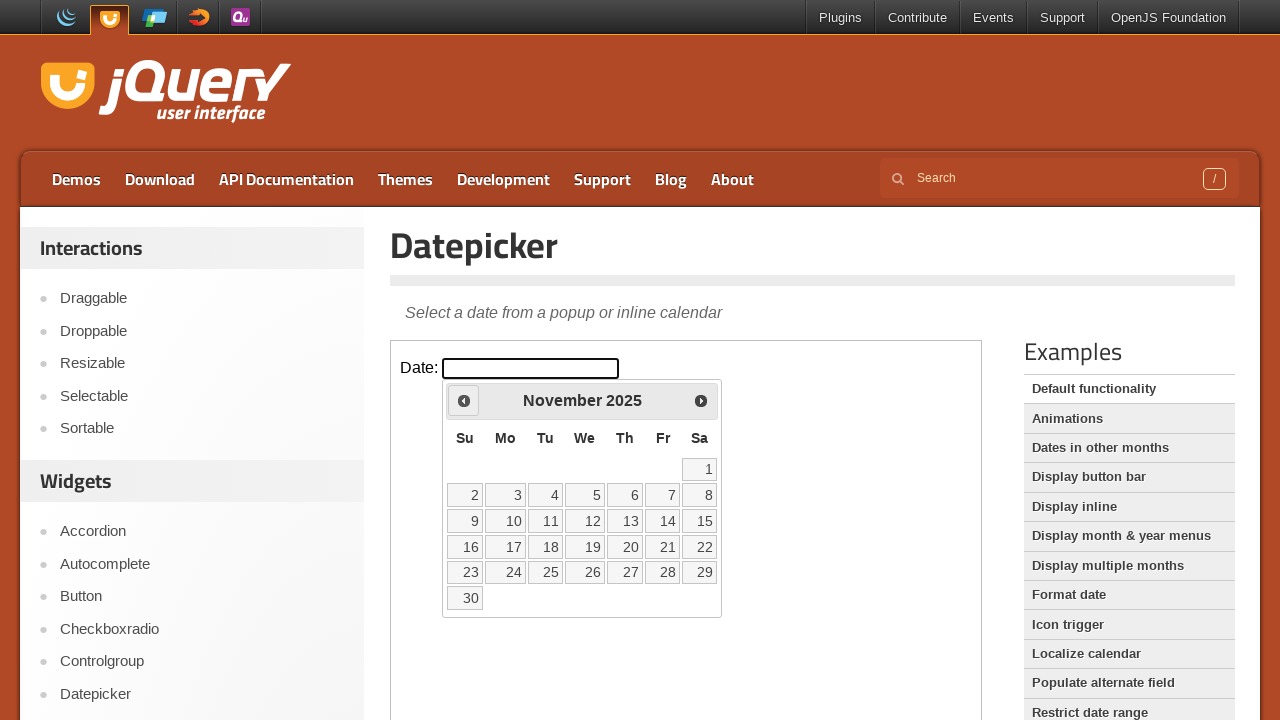

Retrieved current calendar month: November, year: 2025
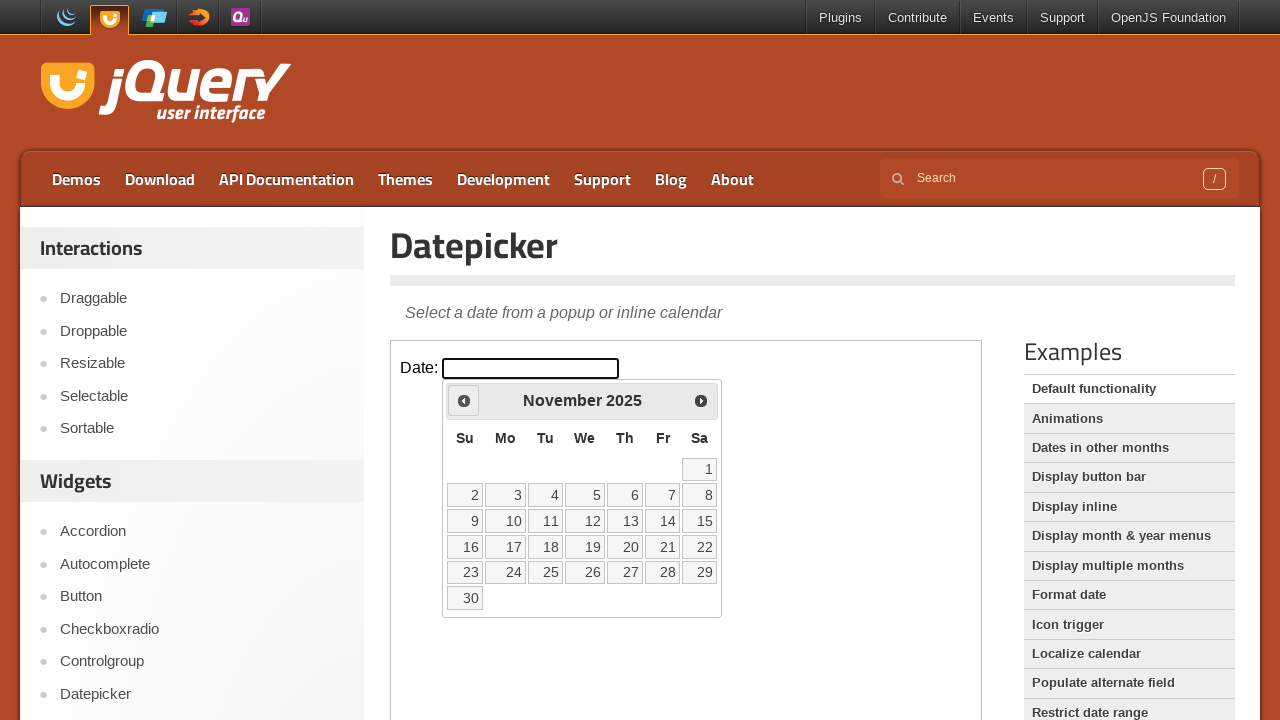

Clicked previous month navigation button at (464, 400) on iframe >> nth=0 >> internal:control=enter-frame >> .ui-icon.ui-icon-circle-trian
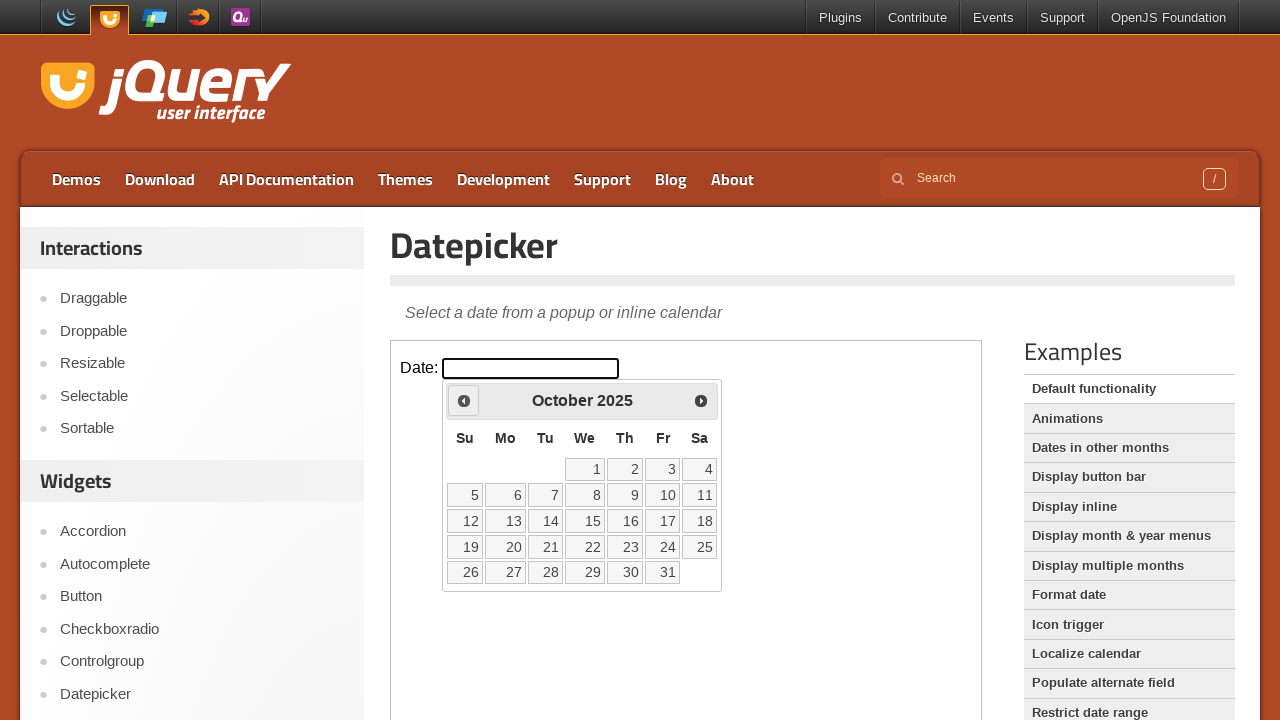

Retrieved current calendar month: October, year: 2025
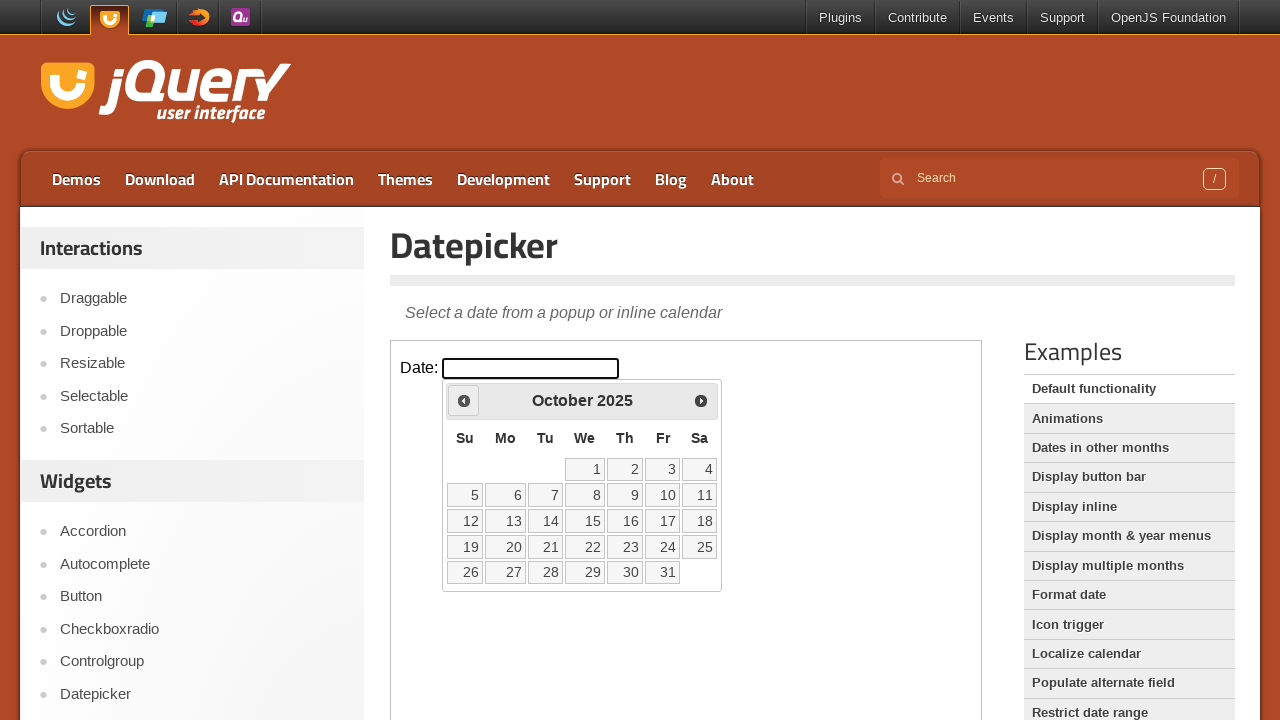

Clicked previous month navigation button at (464, 400) on iframe >> nth=0 >> internal:control=enter-frame >> .ui-icon.ui-icon-circle-trian
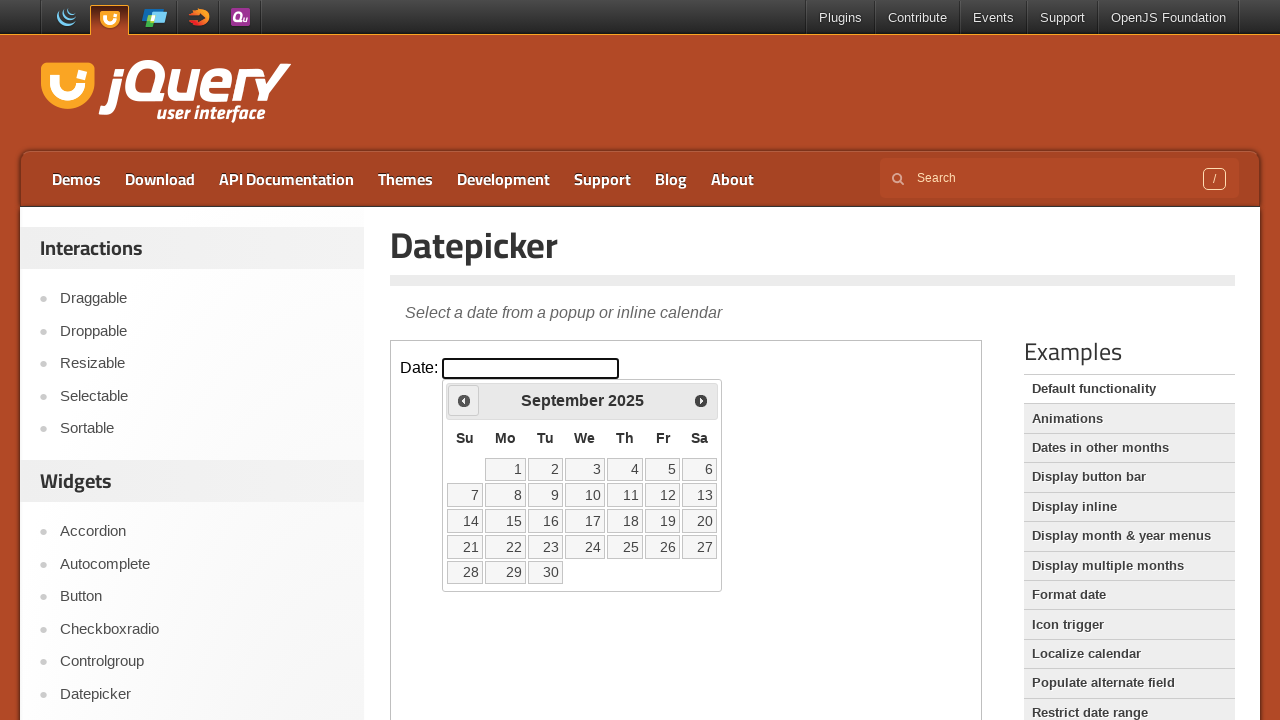

Retrieved current calendar month: September, year: 2025
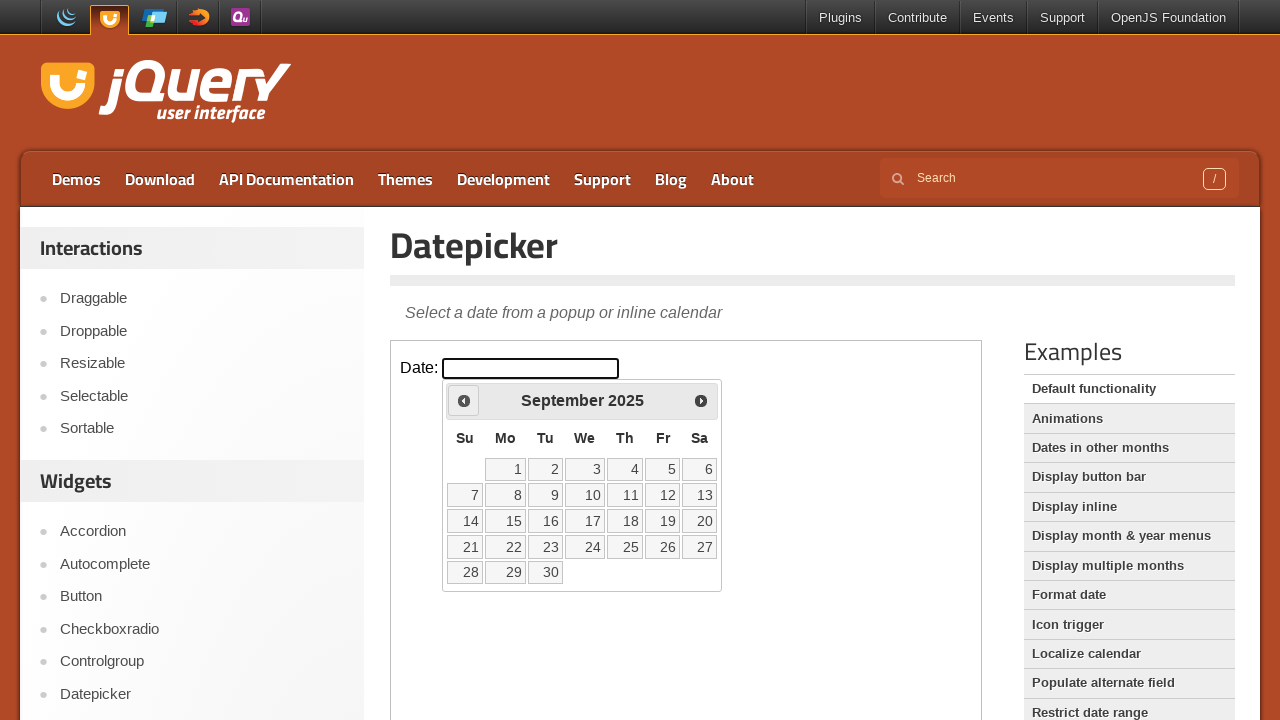

Clicked previous month navigation button at (464, 400) on iframe >> nth=0 >> internal:control=enter-frame >> .ui-icon.ui-icon-circle-trian
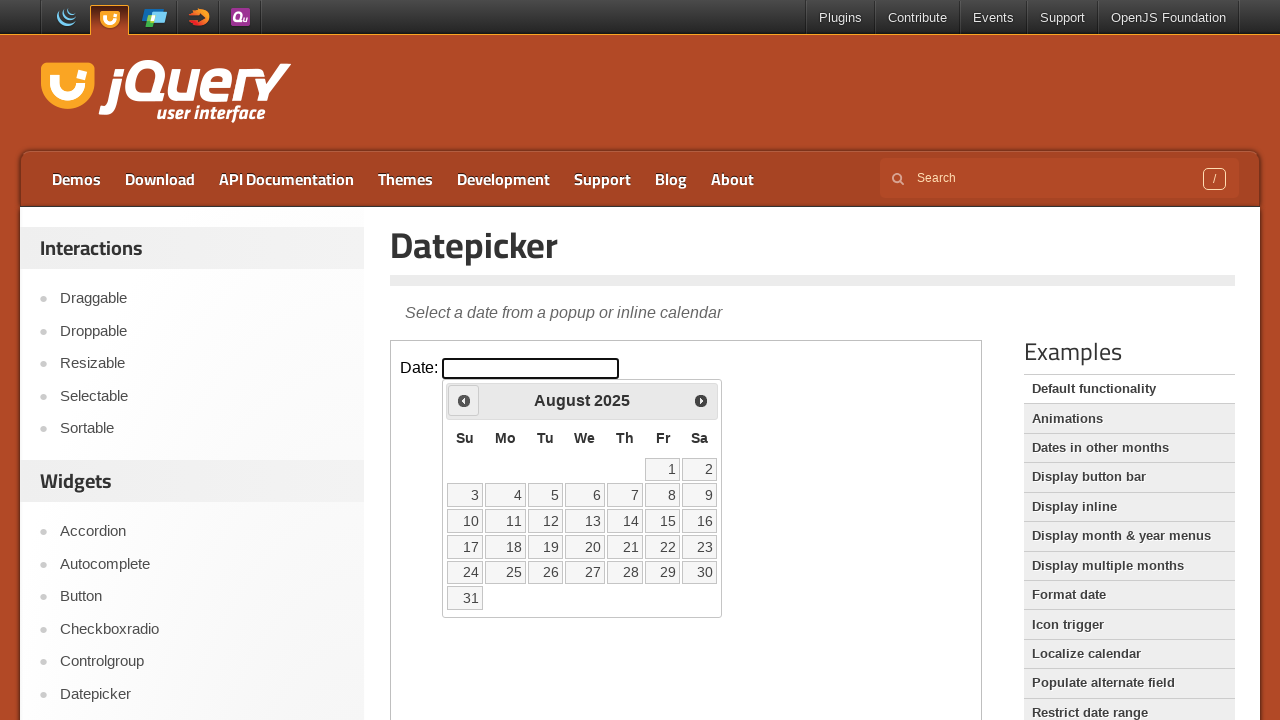

Retrieved current calendar month: August, year: 2025
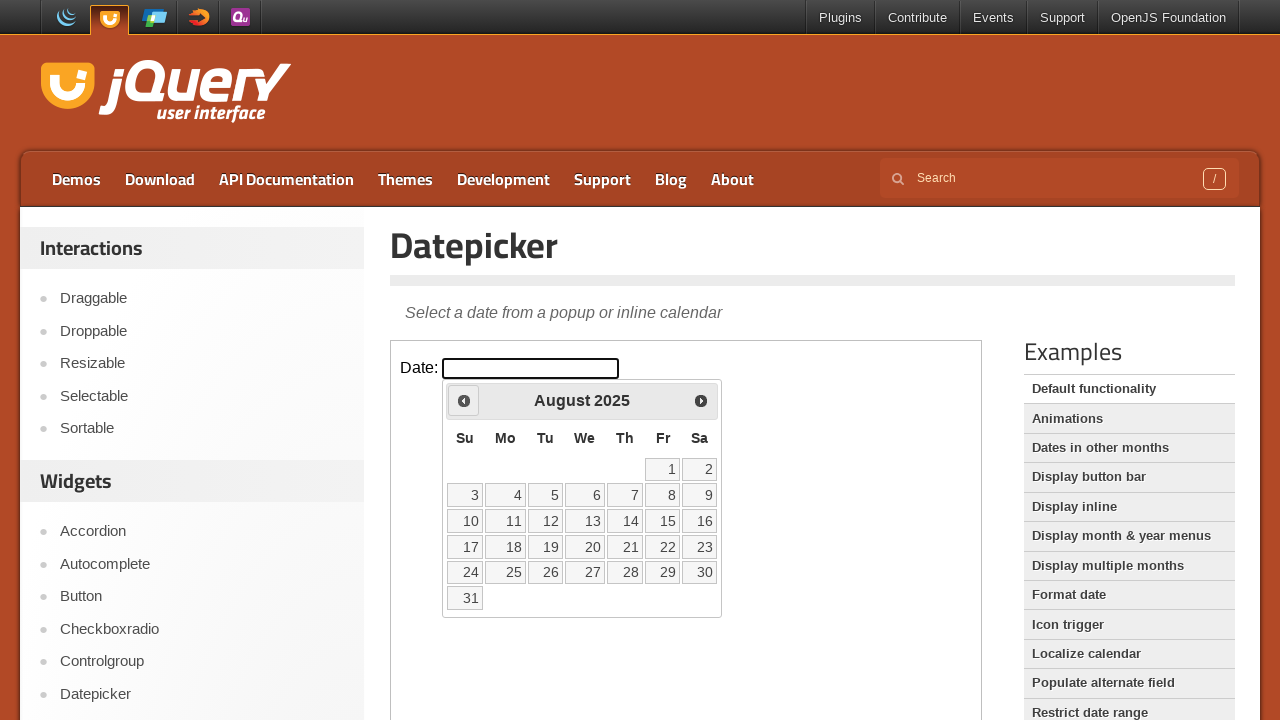

Clicked previous month navigation button at (464, 400) on iframe >> nth=0 >> internal:control=enter-frame >> .ui-icon.ui-icon-circle-trian
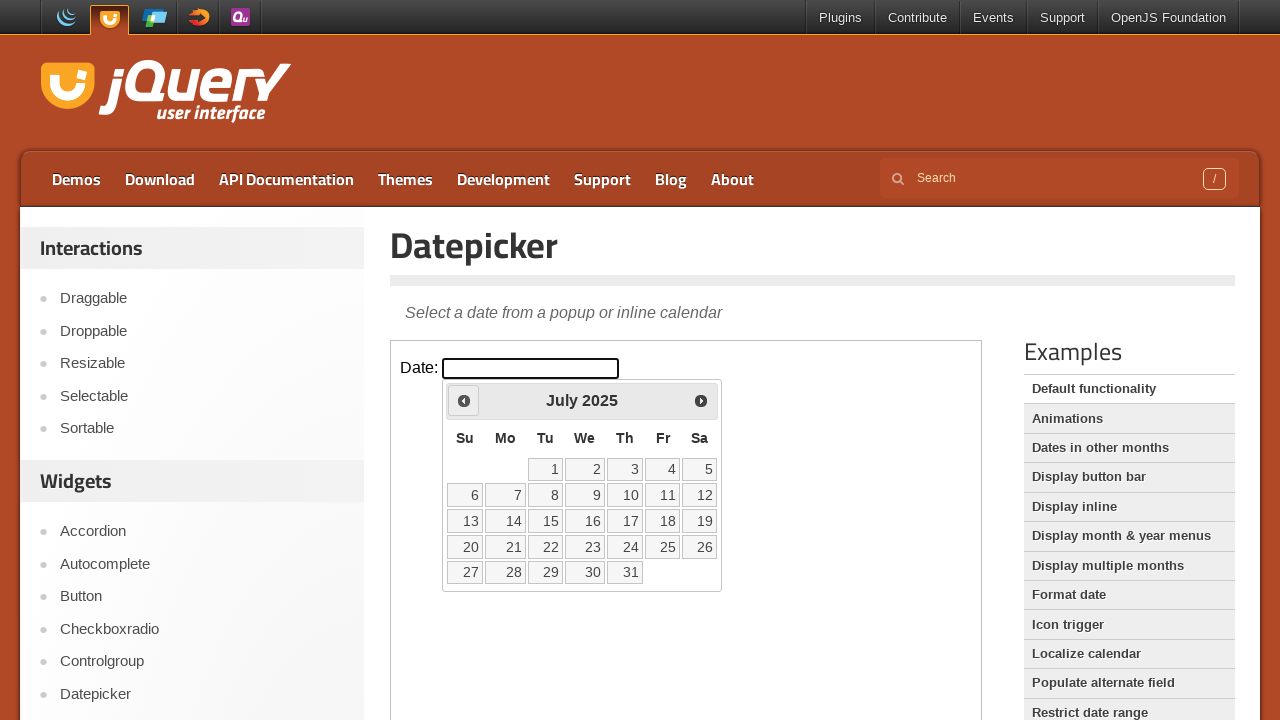

Retrieved current calendar month: July, year: 2025
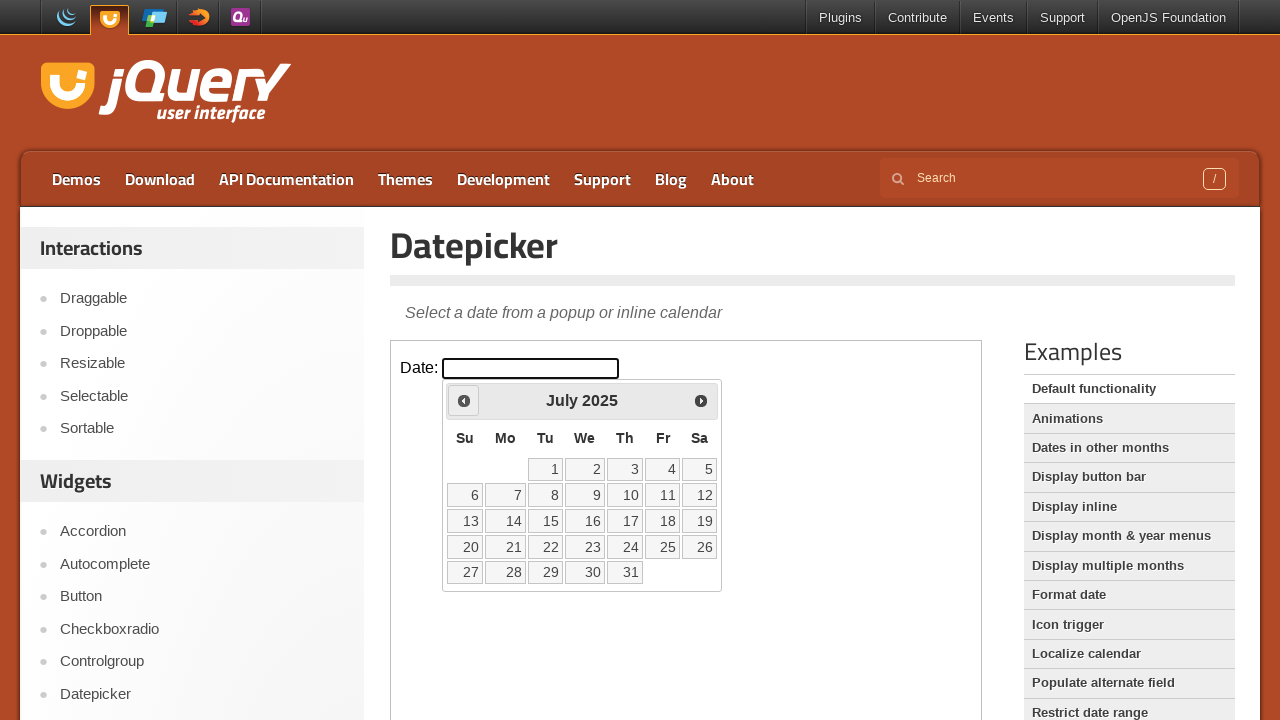

Clicked previous month navigation button at (464, 400) on iframe >> nth=0 >> internal:control=enter-frame >> .ui-icon.ui-icon-circle-trian
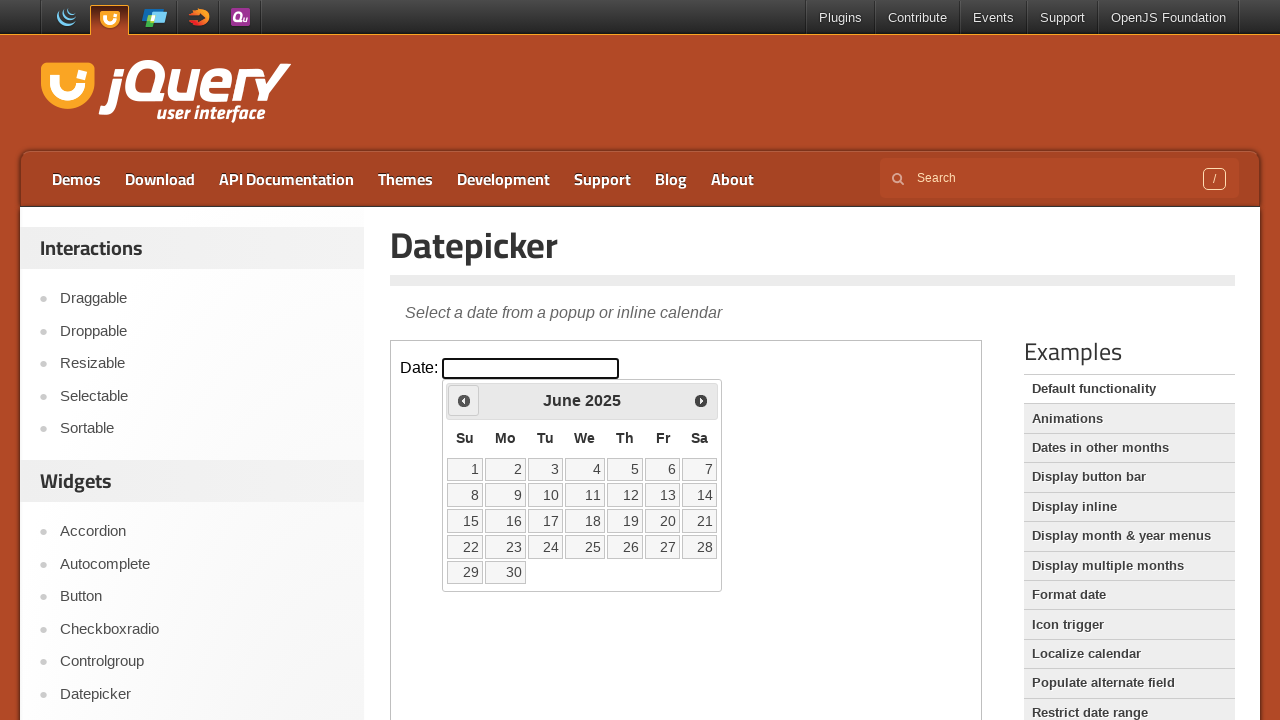

Retrieved current calendar month: June, year: 2025
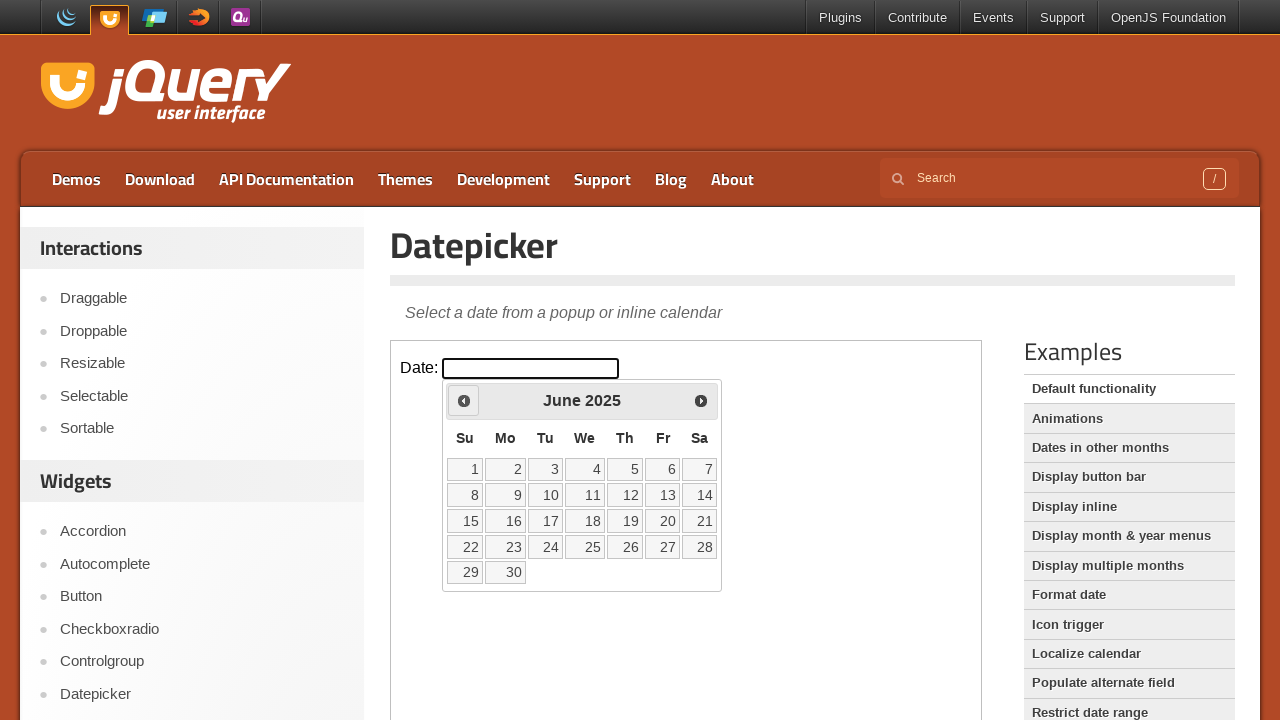

Clicked previous month navigation button at (464, 400) on iframe >> nth=0 >> internal:control=enter-frame >> .ui-icon.ui-icon-circle-trian
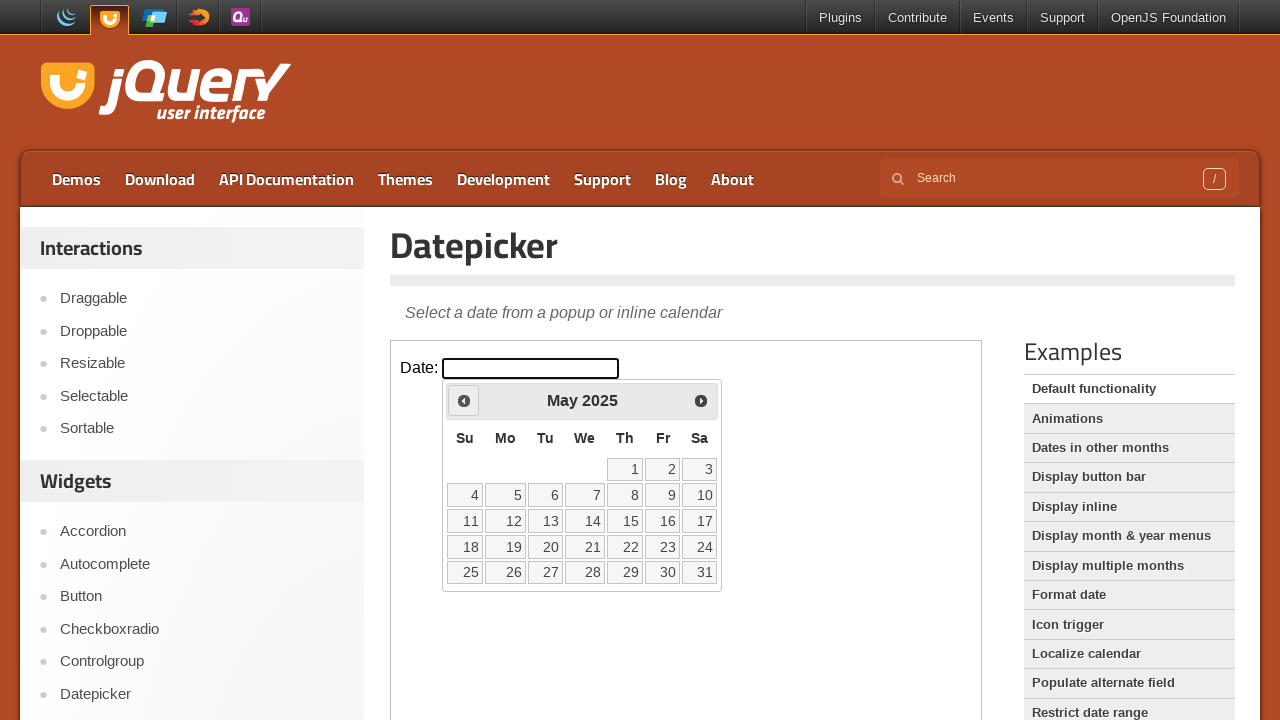

Retrieved current calendar month: May, year: 2025
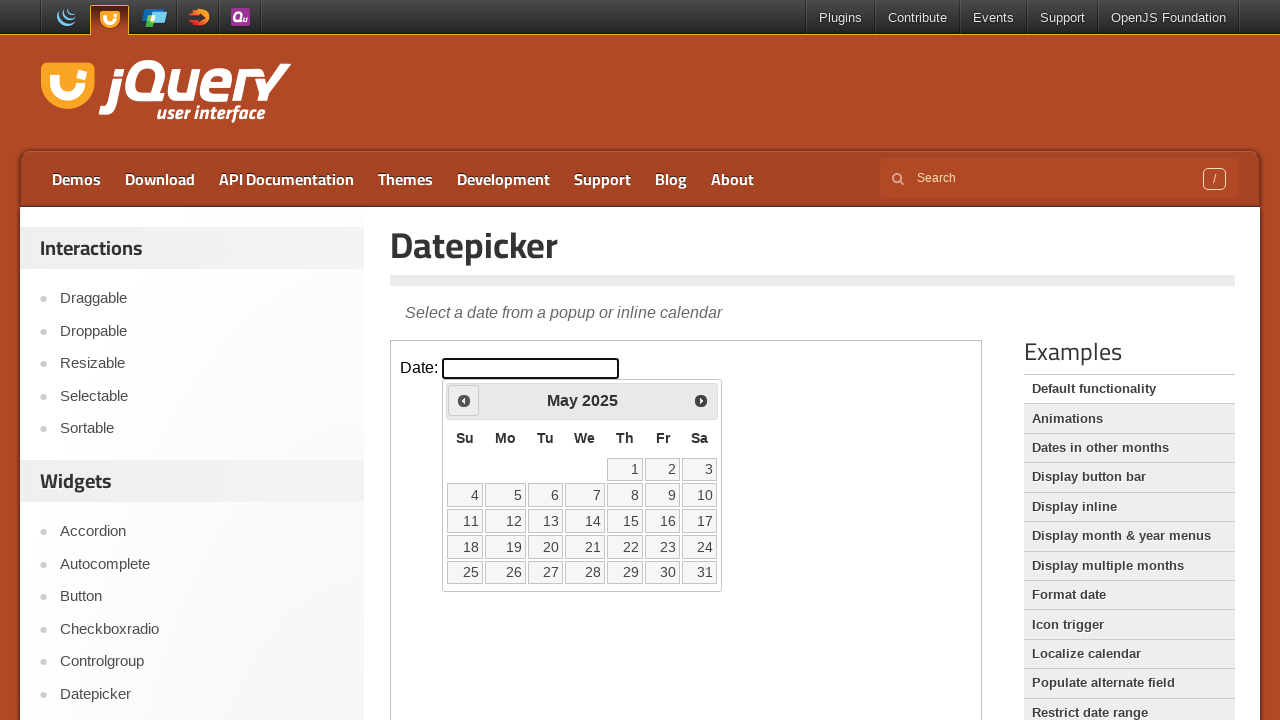

Clicked previous month navigation button at (464, 400) on iframe >> nth=0 >> internal:control=enter-frame >> .ui-icon.ui-icon-circle-trian
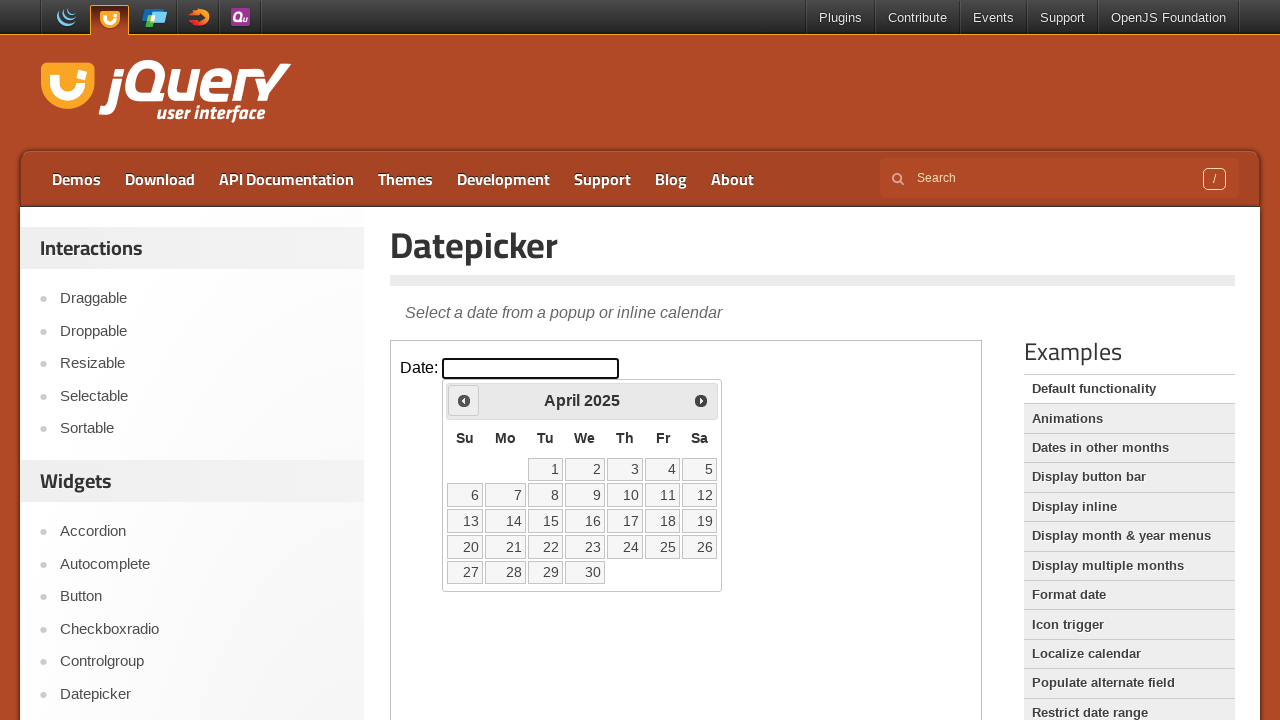

Retrieved current calendar month: April, year: 2025
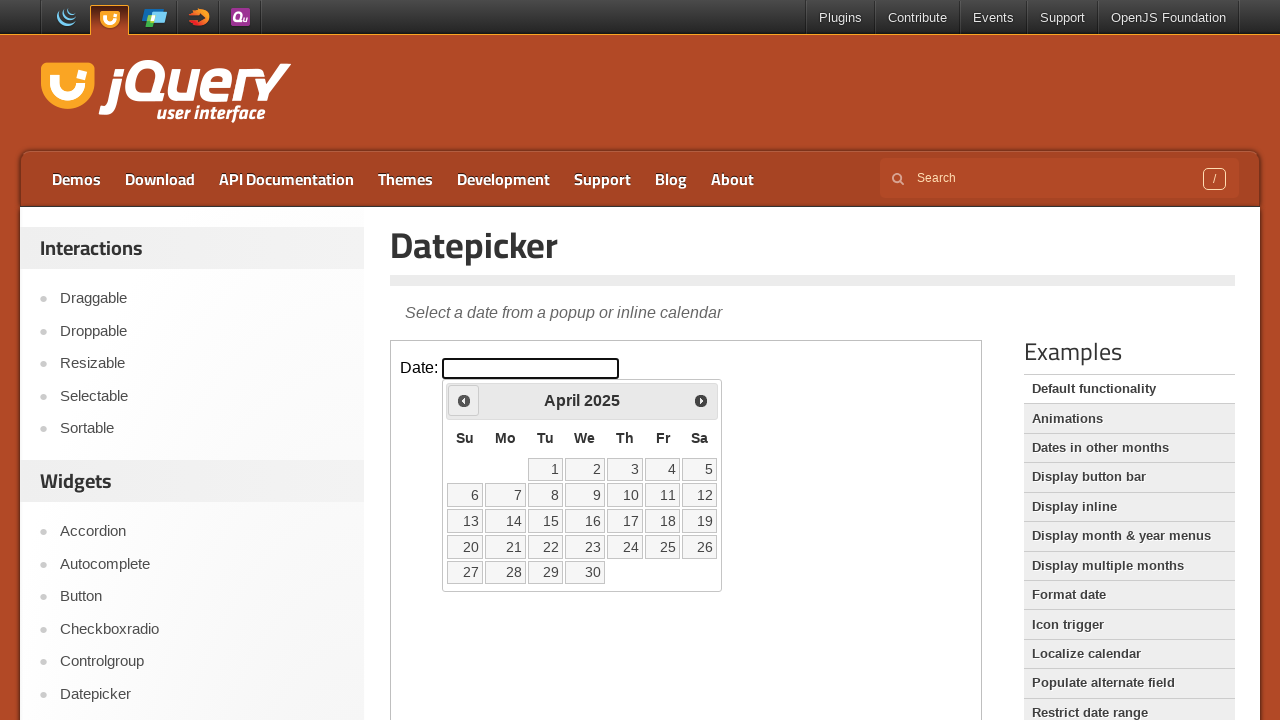

Clicked previous month navigation button at (464, 400) on iframe >> nth=0 >> internal:control=enter-frame >> .ui-icon.ui-icon-circle-trian
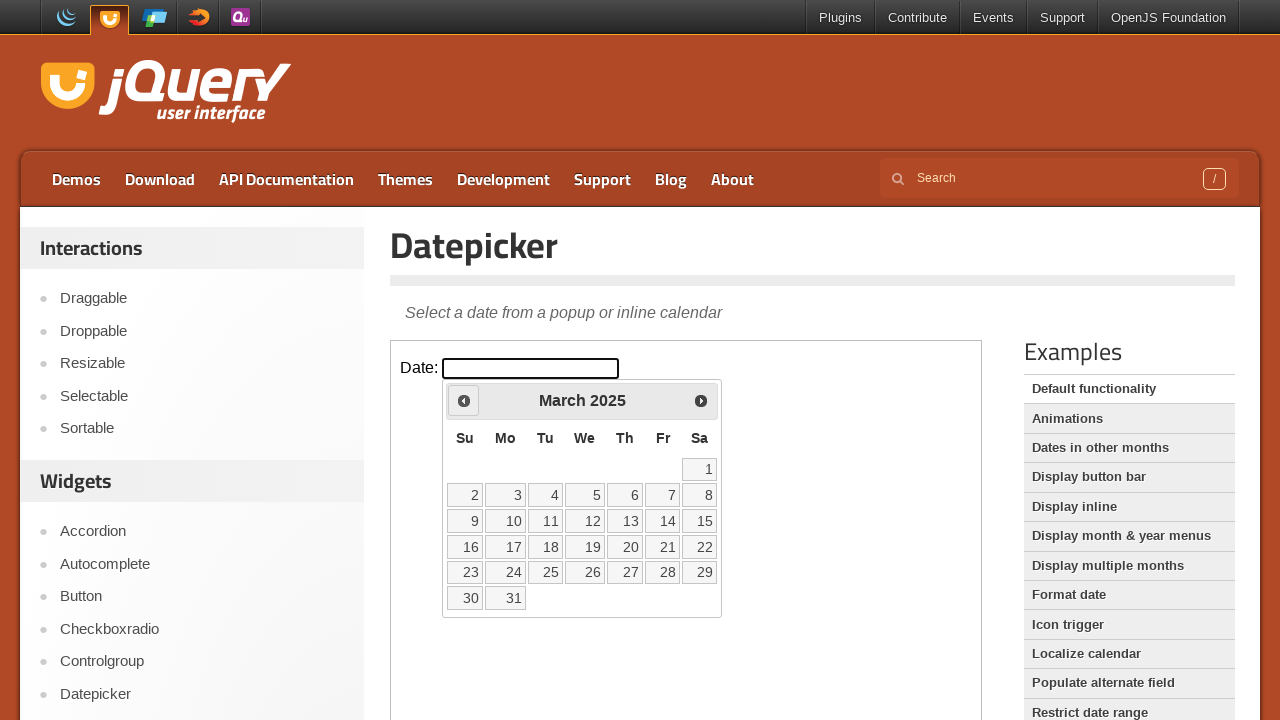

Retrieved current calendar month: March, year: 2025
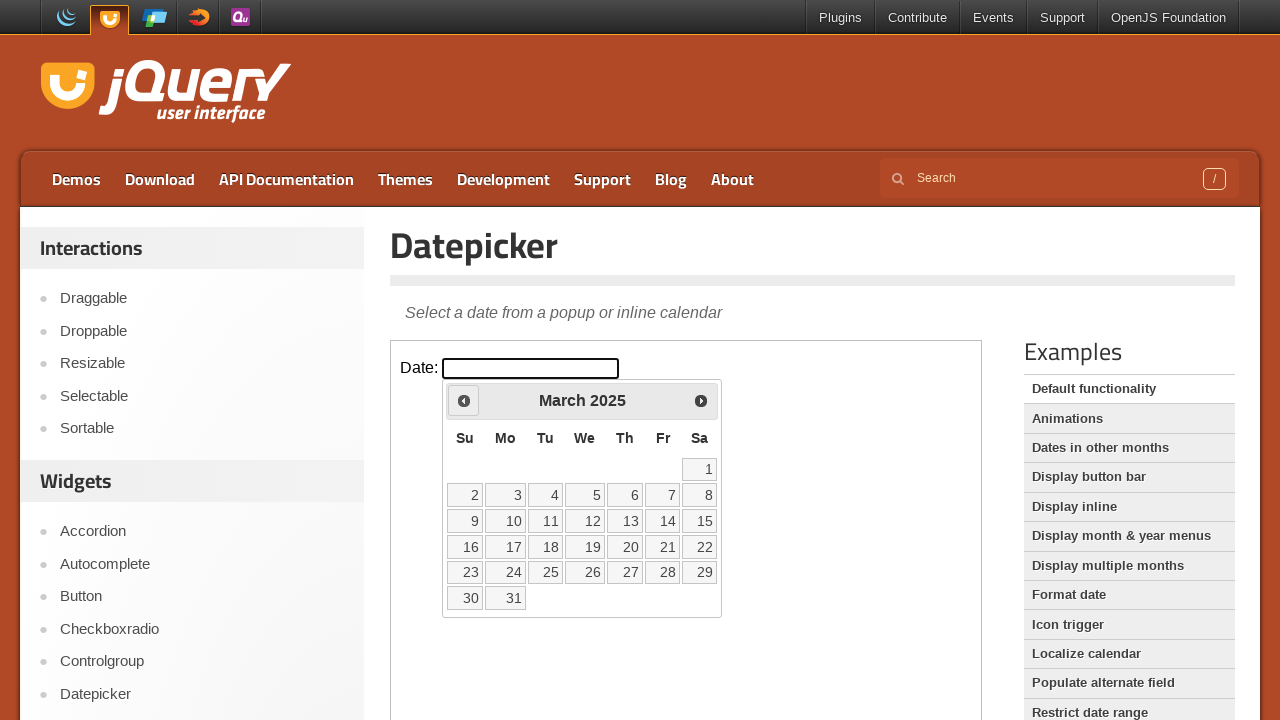

Clicked previous month navigation button at (464, 400) on iframe >> nth=0 >> internal:control=enter-frame >> .ui-icon.ui-icon-circle-trian
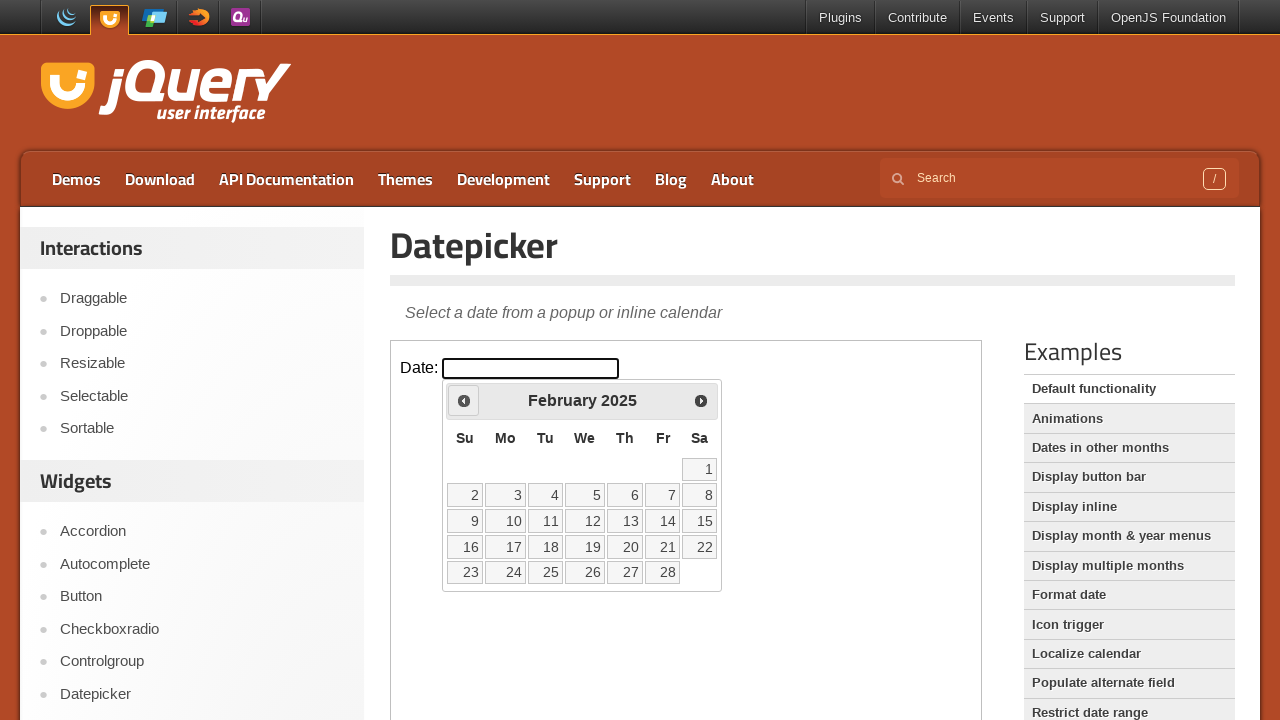

Retrieved current calendar month: February, year: 2025
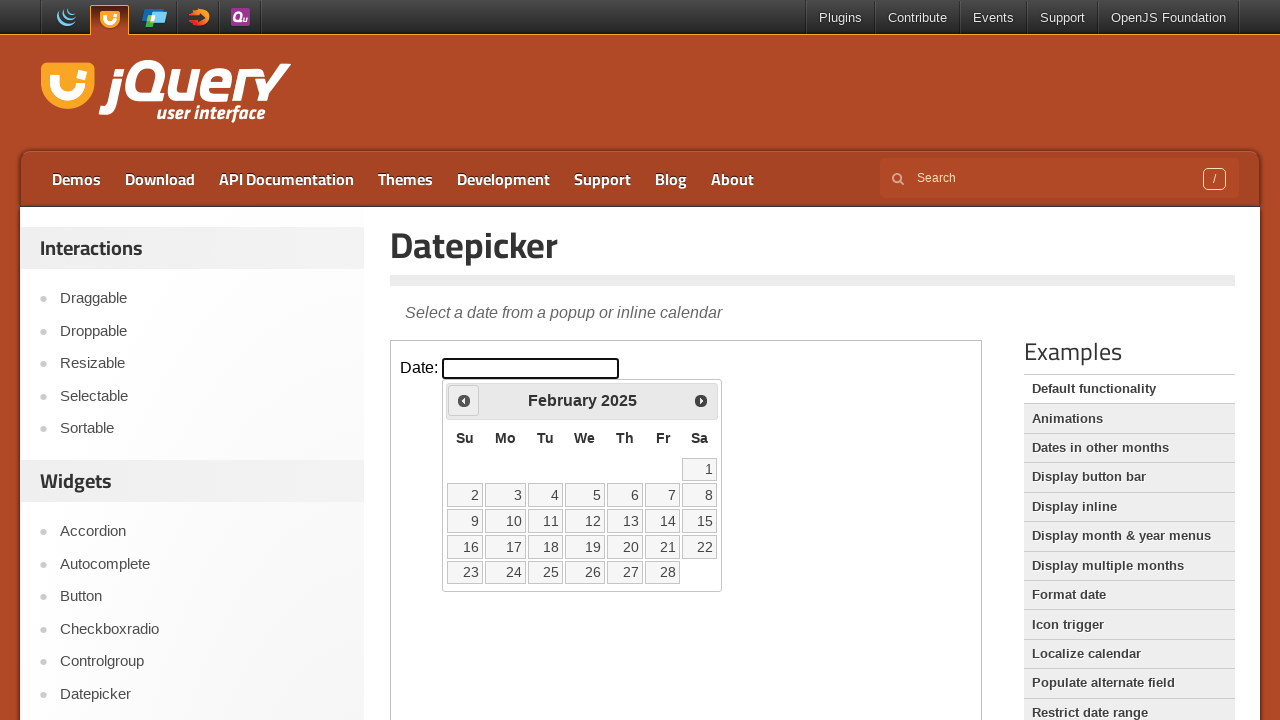

Clicked previous month navigation button at (464, 400) on iframe >> nth=0 >> internal:control=enter-frame >> .ui-icon.ui-icon-circle-trian
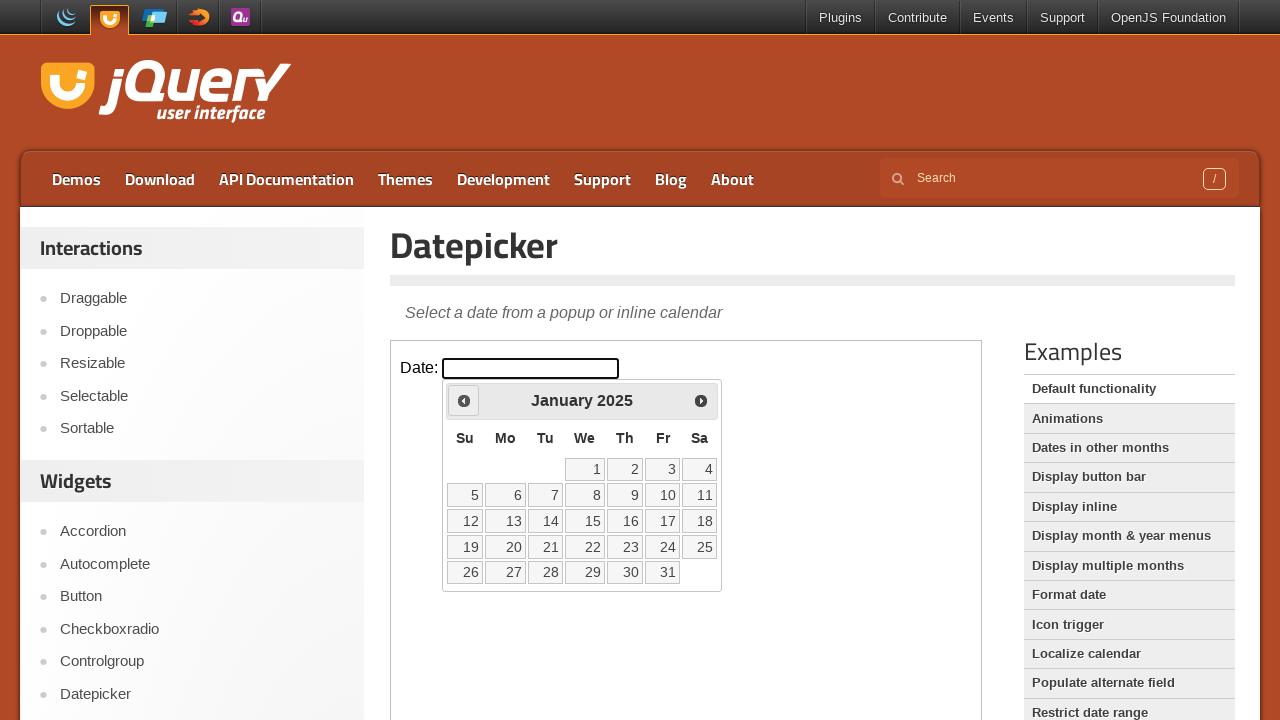

Retrieved current calendar month: January, year: 2025
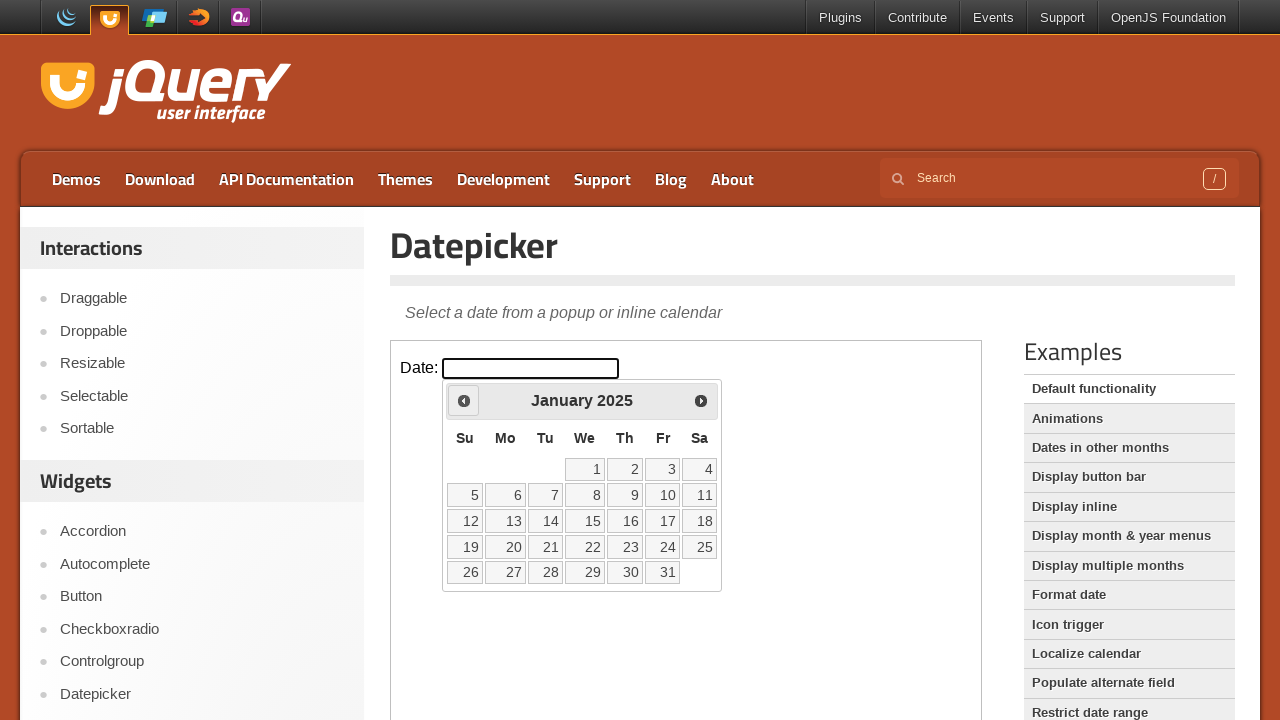

Clicked previous month navigation button at (464, 400) on iframe >> nth=0 >> internal:control=enter-frame >> .ui-icon.ui-icon-circle-trian
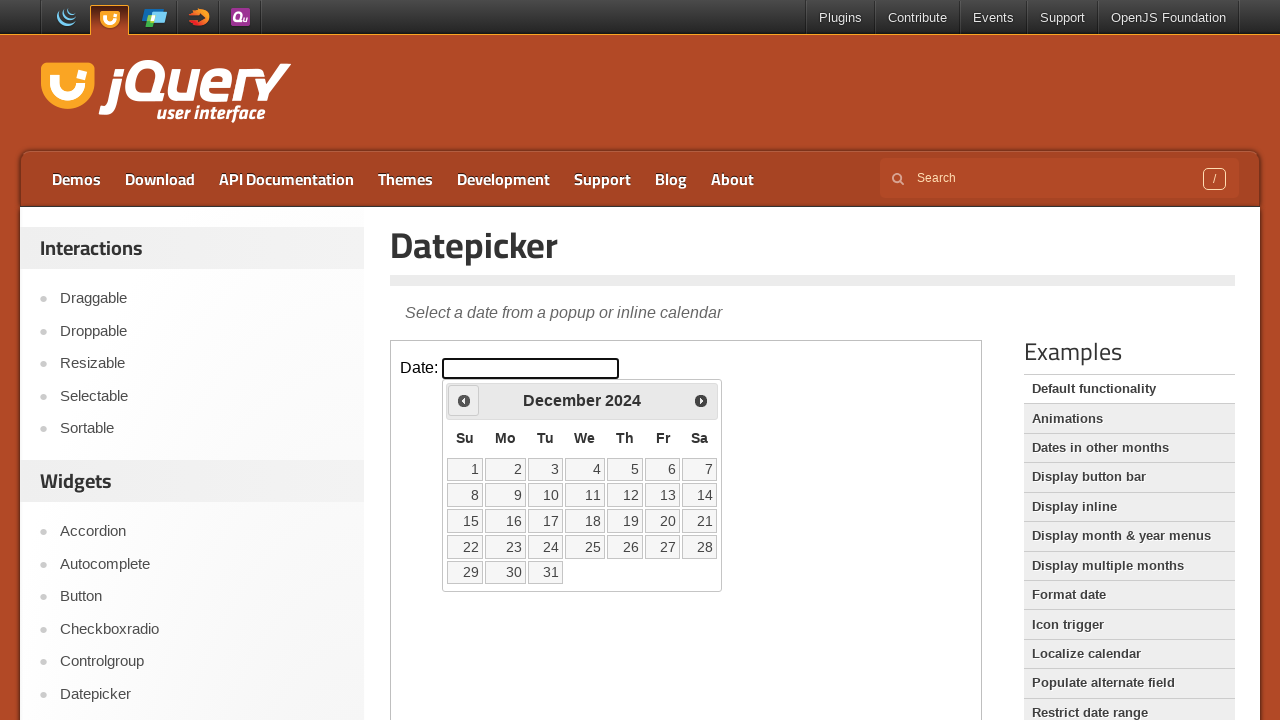

Retrieved current calendar month: December, year: 2024
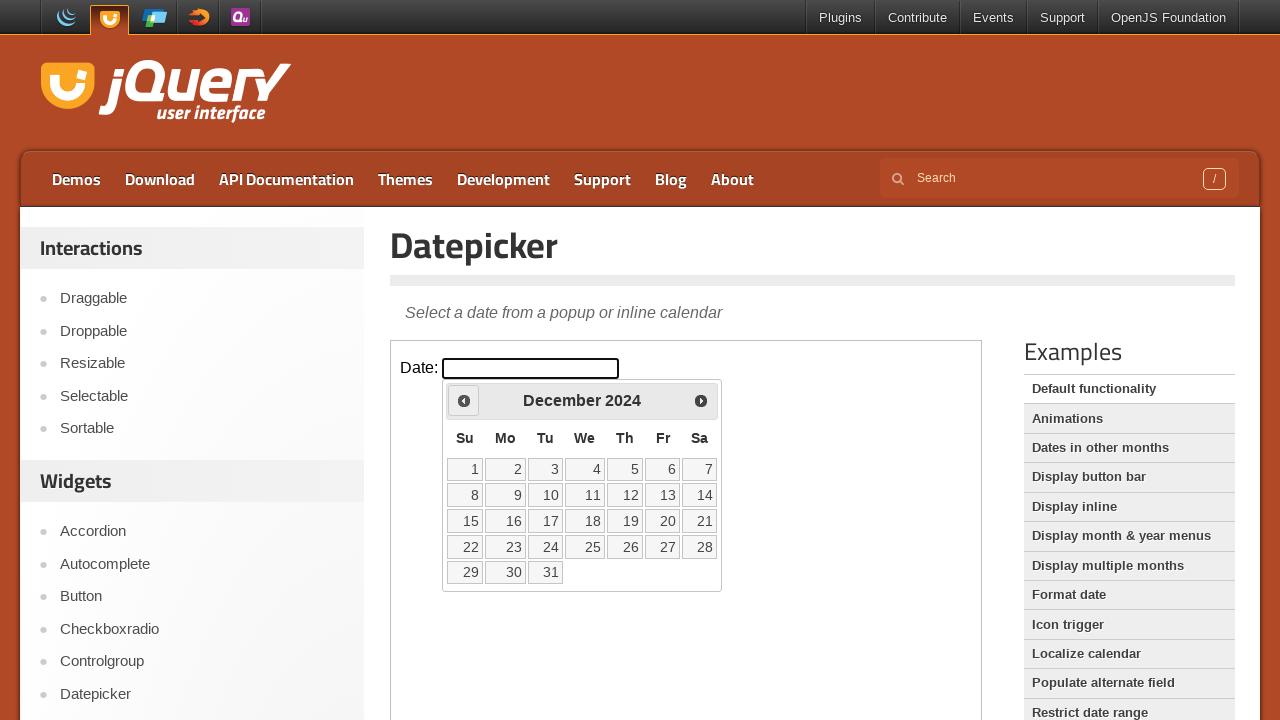

Clicked previous month navigation button at (464, 400) on iframe >> nth=0 >> internal:control=enter-frame >> .ui-icon.ui-icon-circle-trian
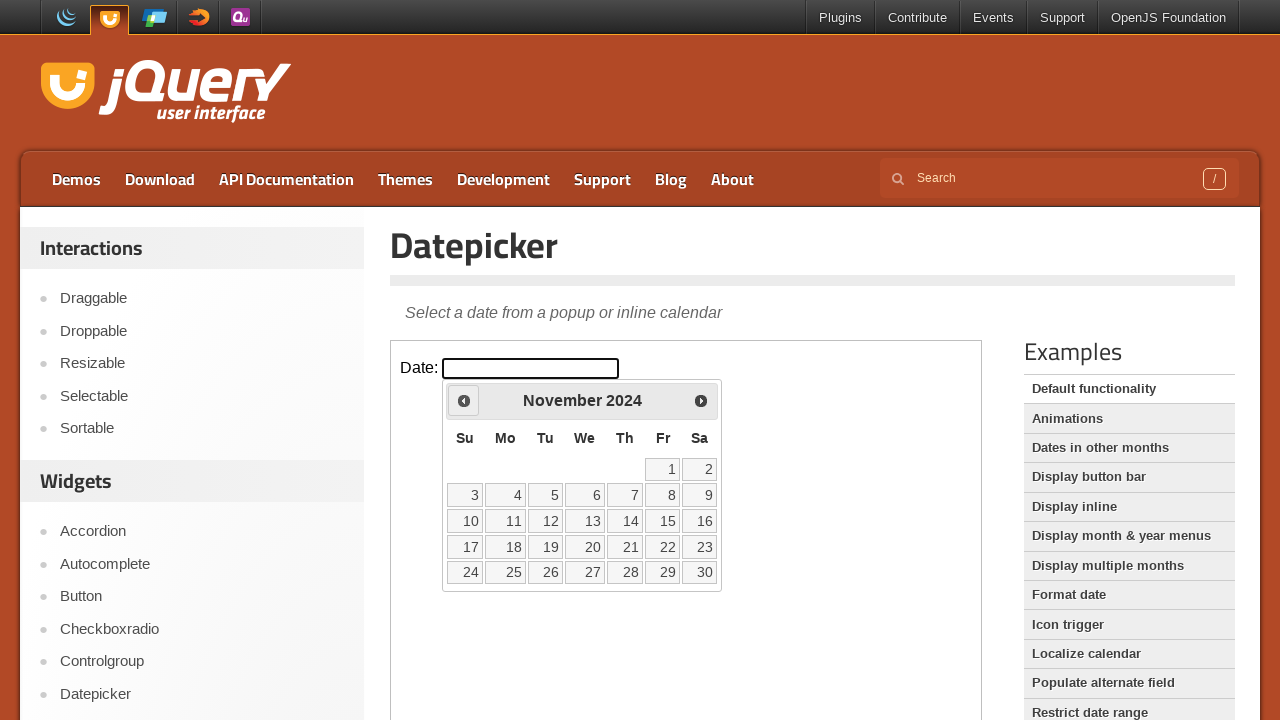

Retrieved current calendar month: November, year: 2024
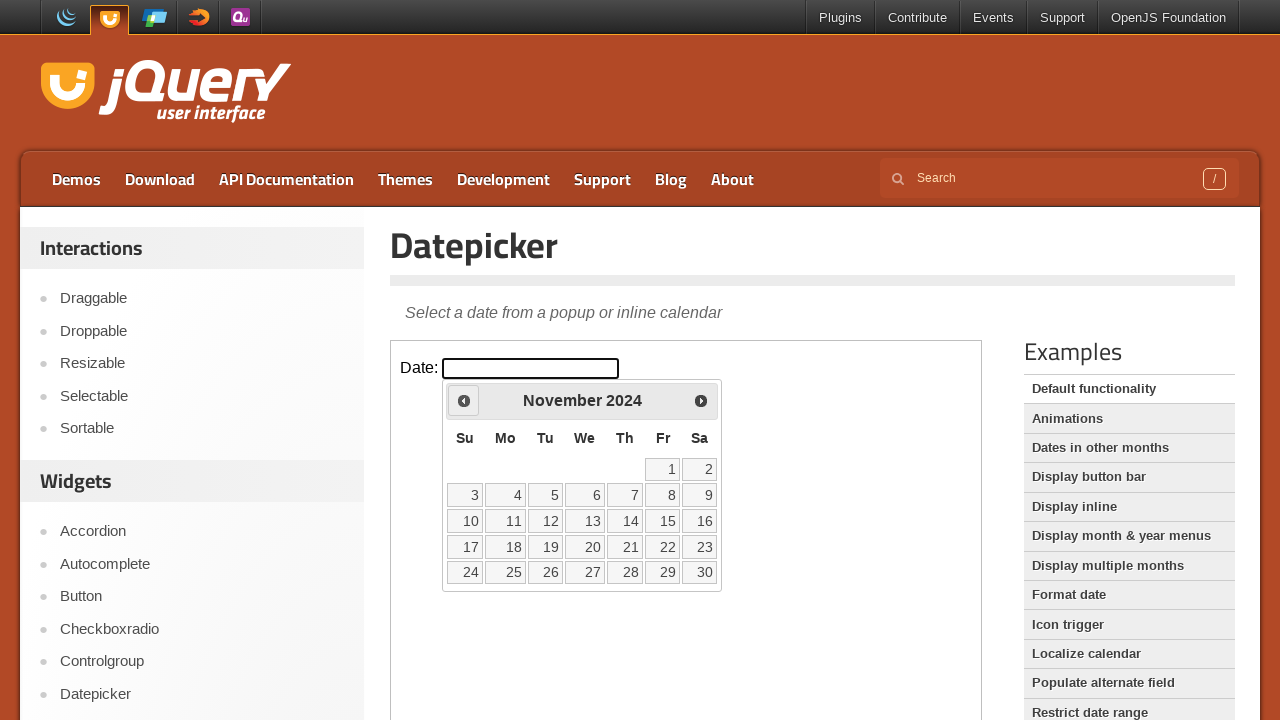

Clicked previous month navigation button at (464, 400) on iframe >> nth=0 >> internal:control=enter-frame >> .ui-icon.ui-icon-circle-trian
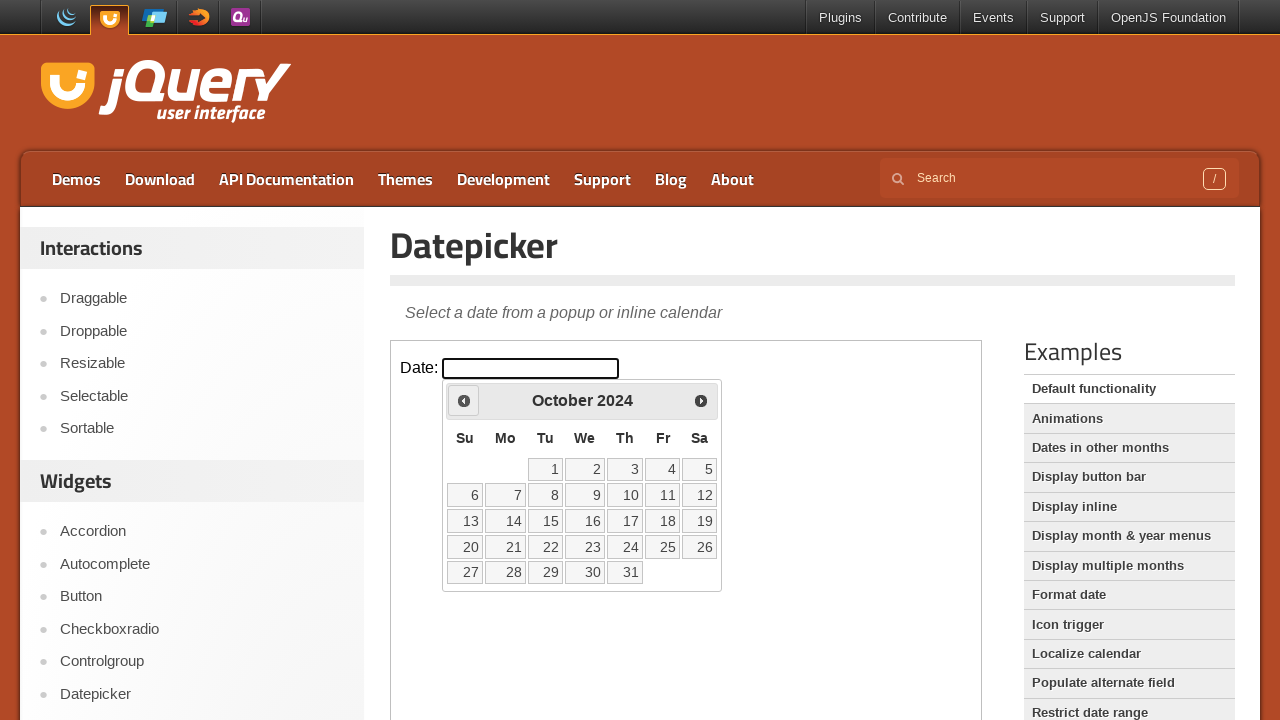

Retrieved current calendar month: October, year: 2024
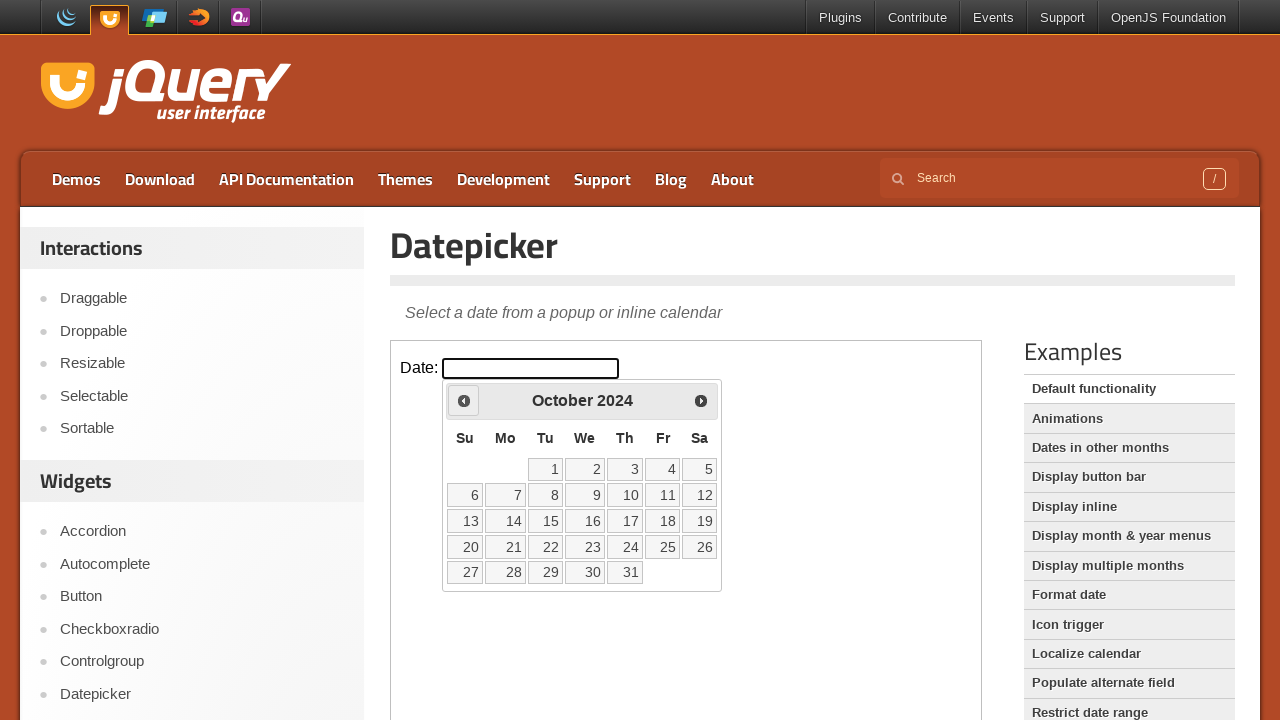

Clicked previous month navigation button at (464, 400) on iframe >> nth=0 >> internal:control=enter-frame >> .ui-icon.ui-icon-circle-trian
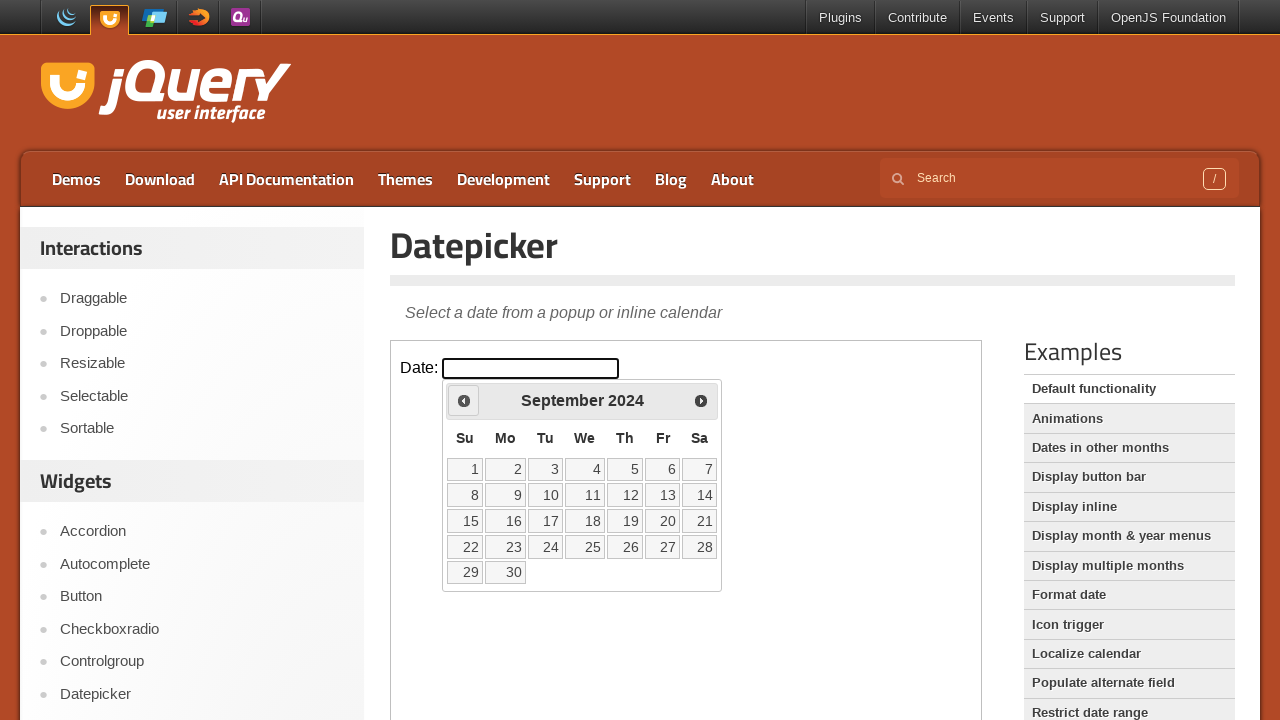

Retrieved current calendar month: September, year: 2024
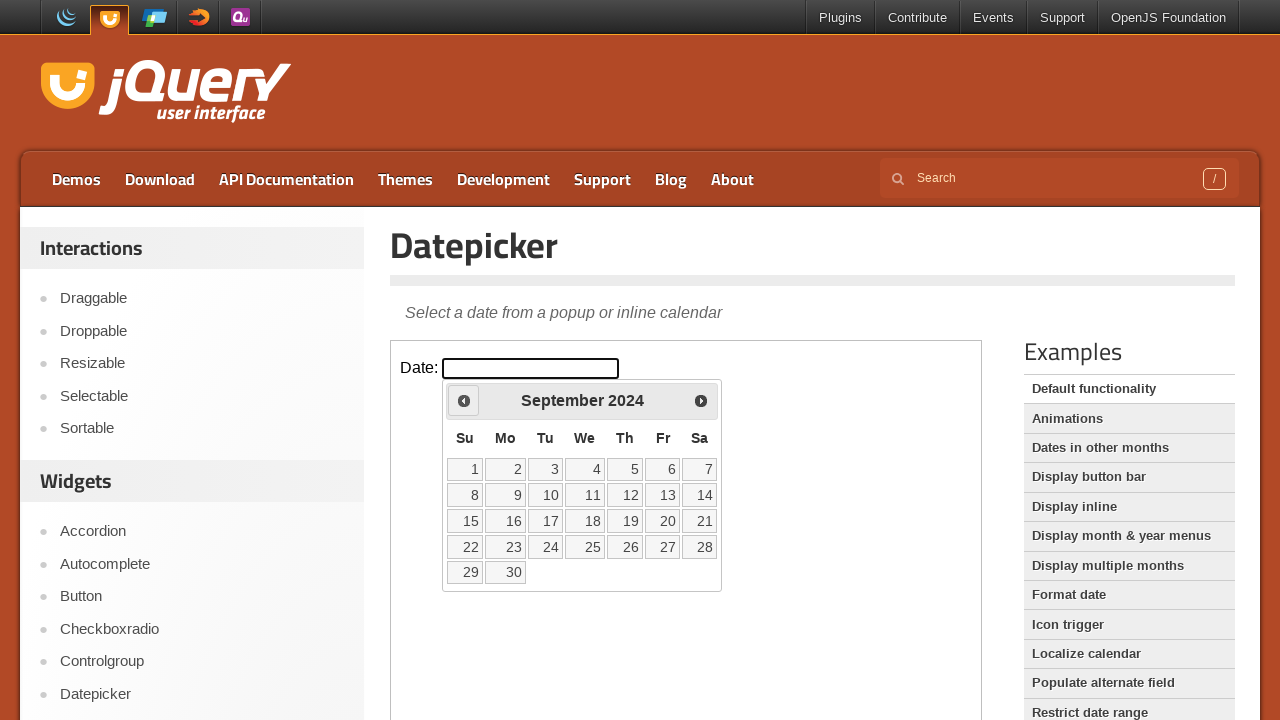

Clicked previous month navigation button at (464, 400) on iframe >> nth=0 >> internal:control=enter-frame >> .ui-icon.ui-icon-circle-trian
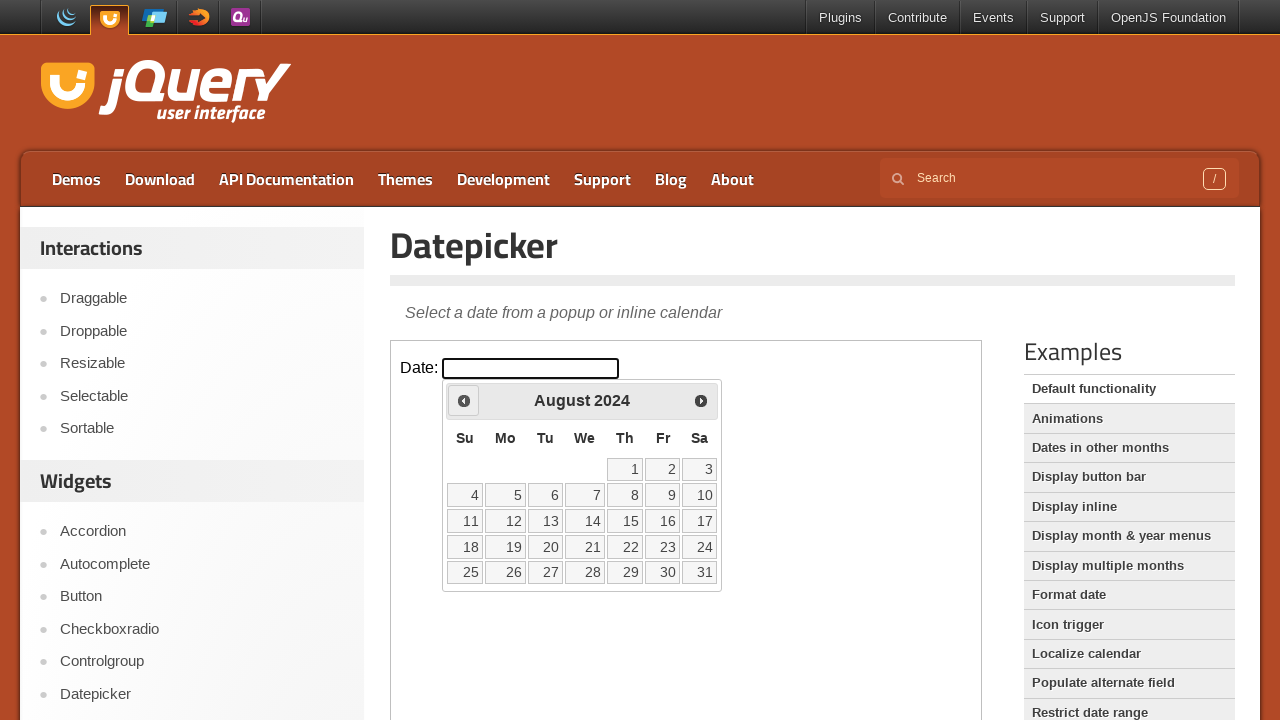

Retrieved current calendar month: August, year: 2024
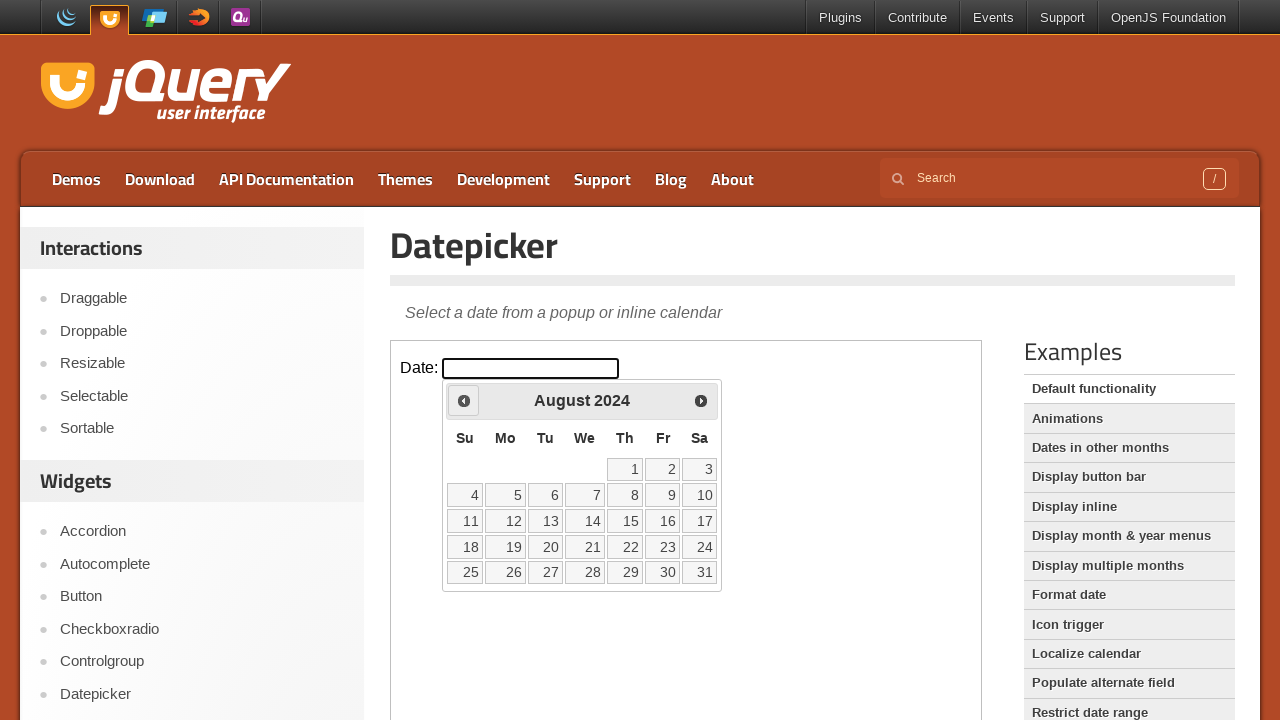

Clicked previous month navigation button at (464, 400) on iframe >> nth=0 >> internal:control=enter-frame >> .ui-icon.ui-icon-circle-trian
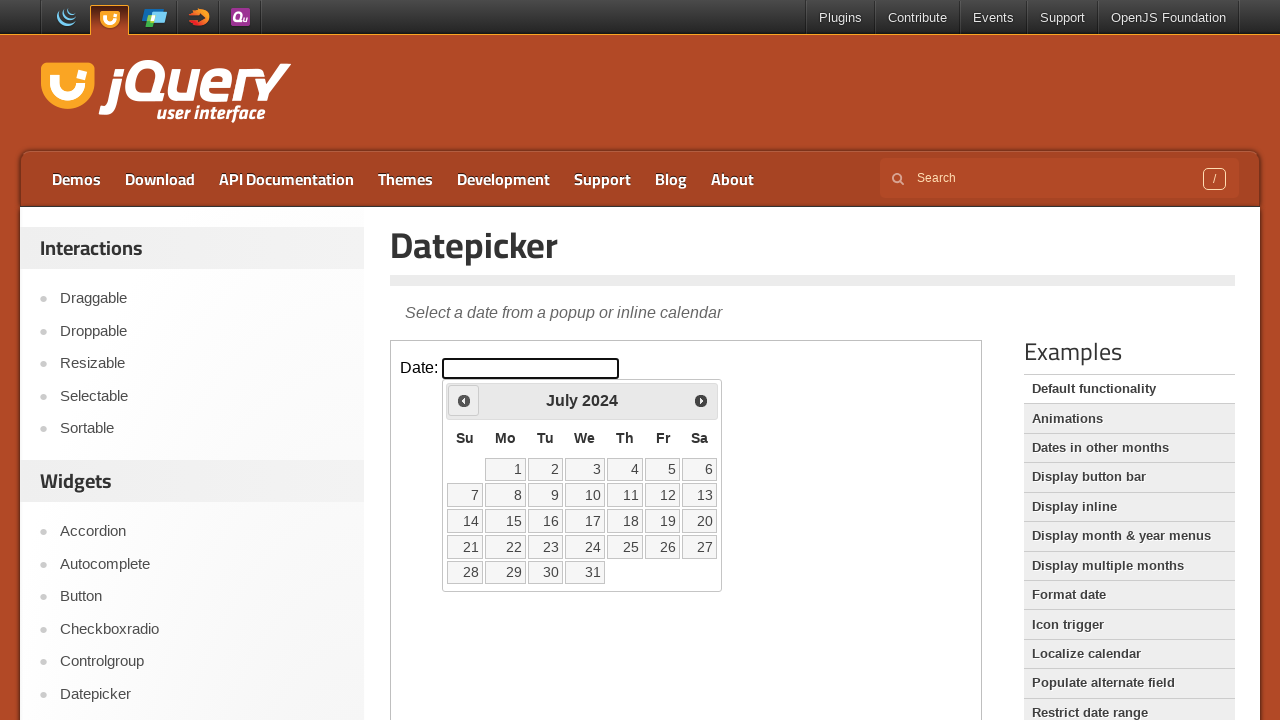

Retrieved current calendar month: July, year: 2024
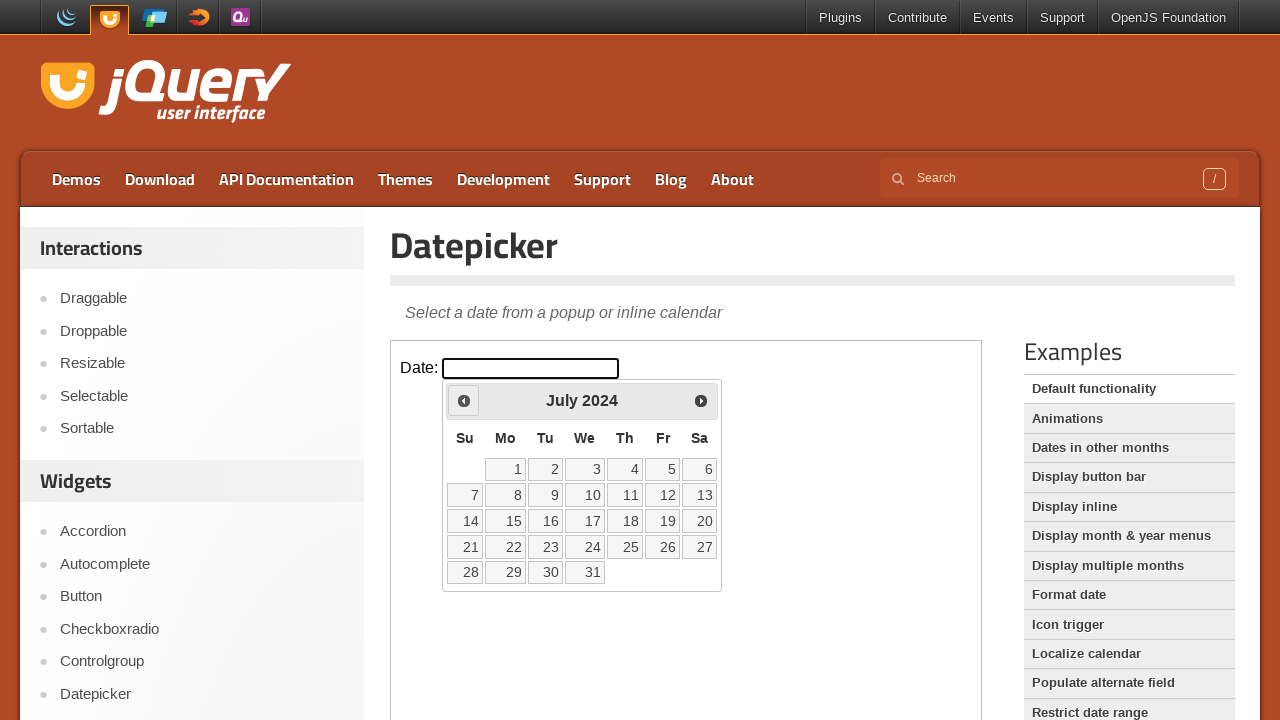

Clicked previous month navigation button at (464, 400) on iframe >> nth=0 >> internal:control=enter-frame >> .ui-icon.ui-icon-circle-trian
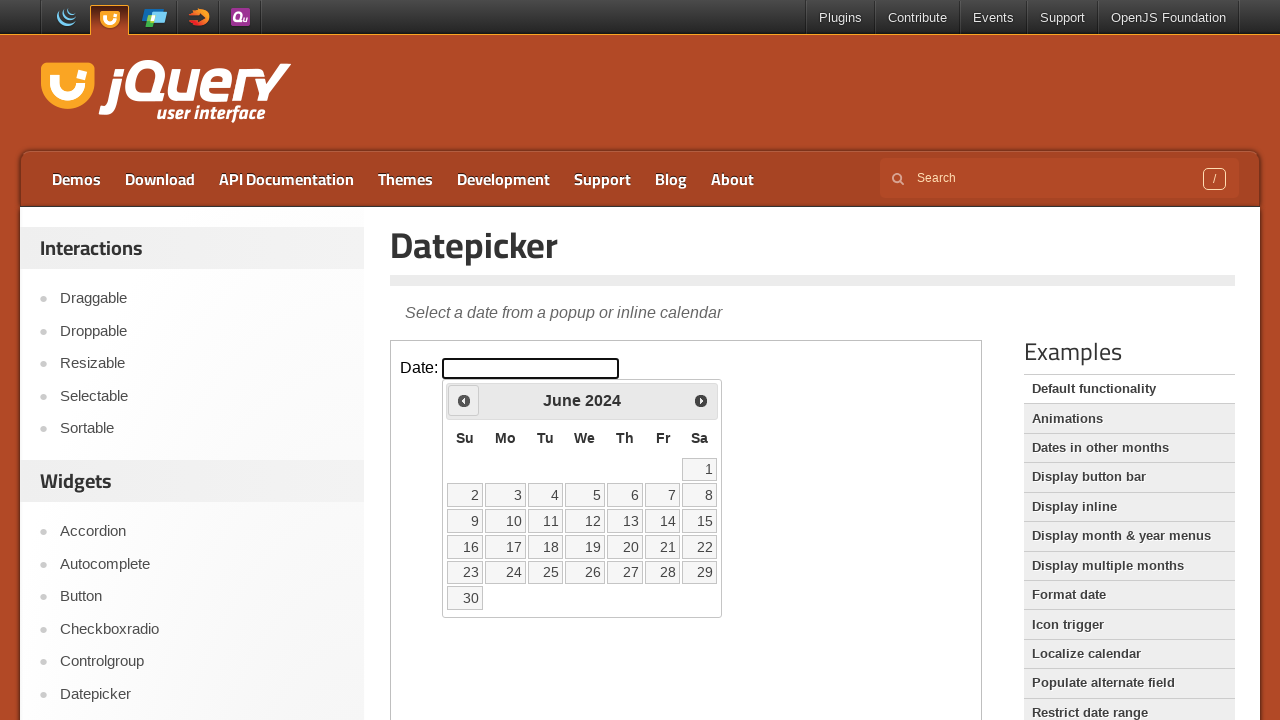

Retrieved current calendar month: June, year: 2024
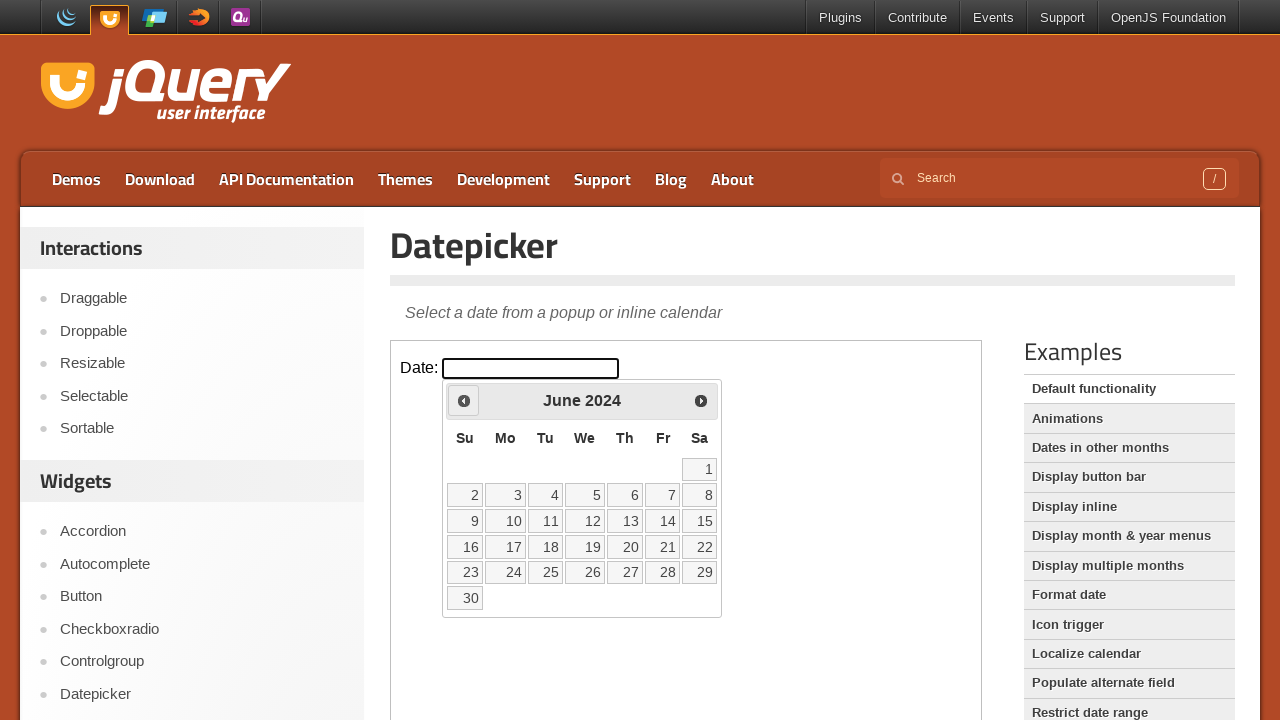

Clicked previous month navigation button at (464, 400) on iframe >> nth=0 >> internal:control=enter-frame >> .ui-icon.ui-icon-circle-trian
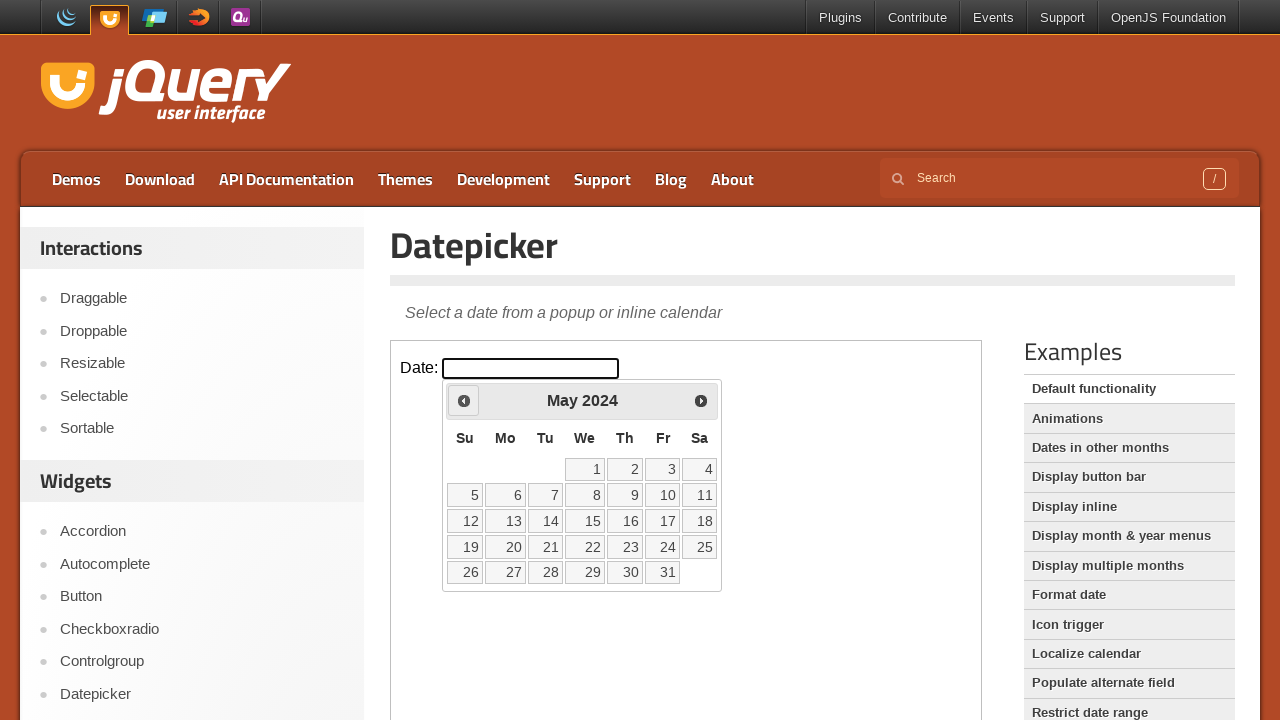

Retrieved current calendar month: May, year: 2024
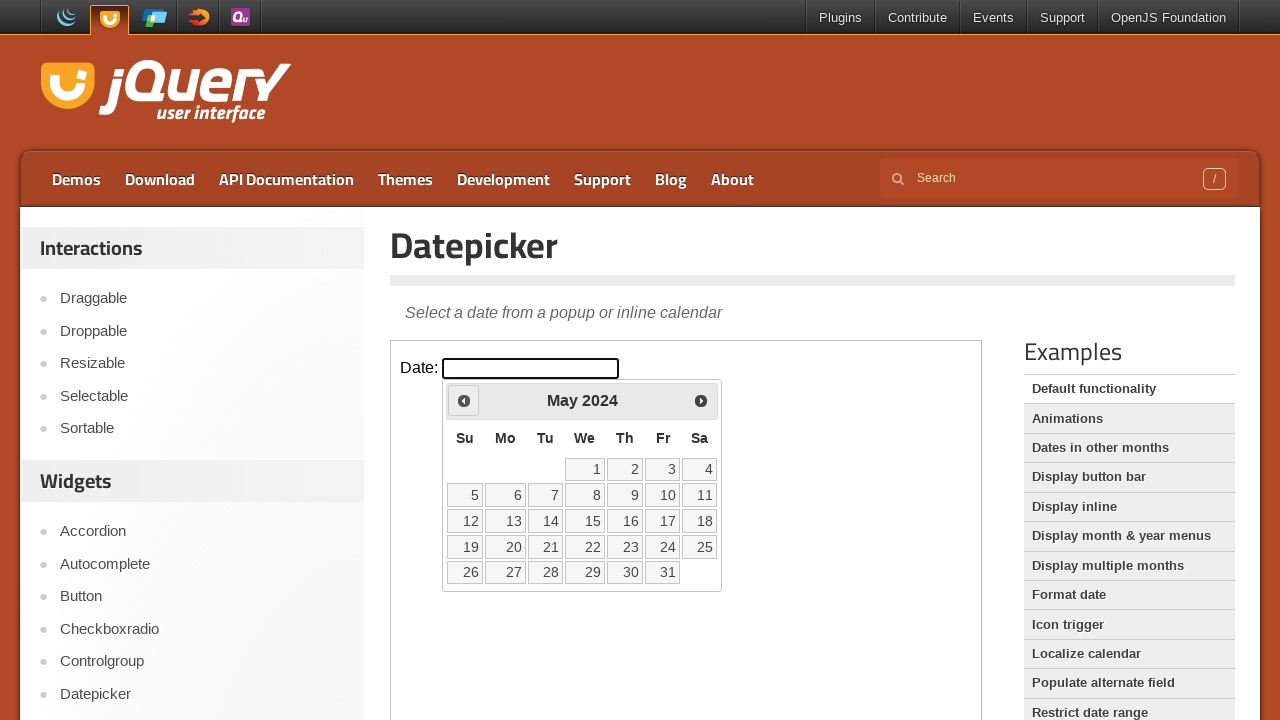

Clicked previous month navigation button at (464, 400) on iframe >> nth=0 >> internal:control=enter-frame >> .ui-icon.ui-icon-circle-trian
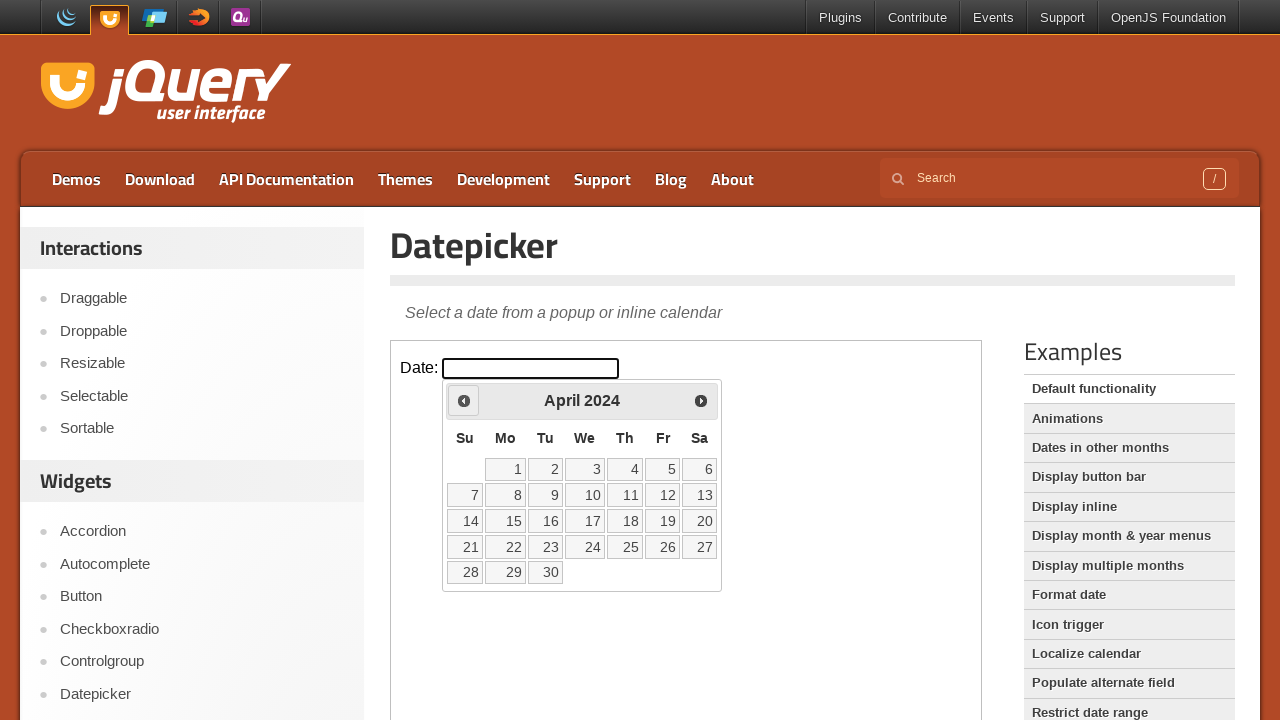

Retrieved current calendar month: April, year: 2024
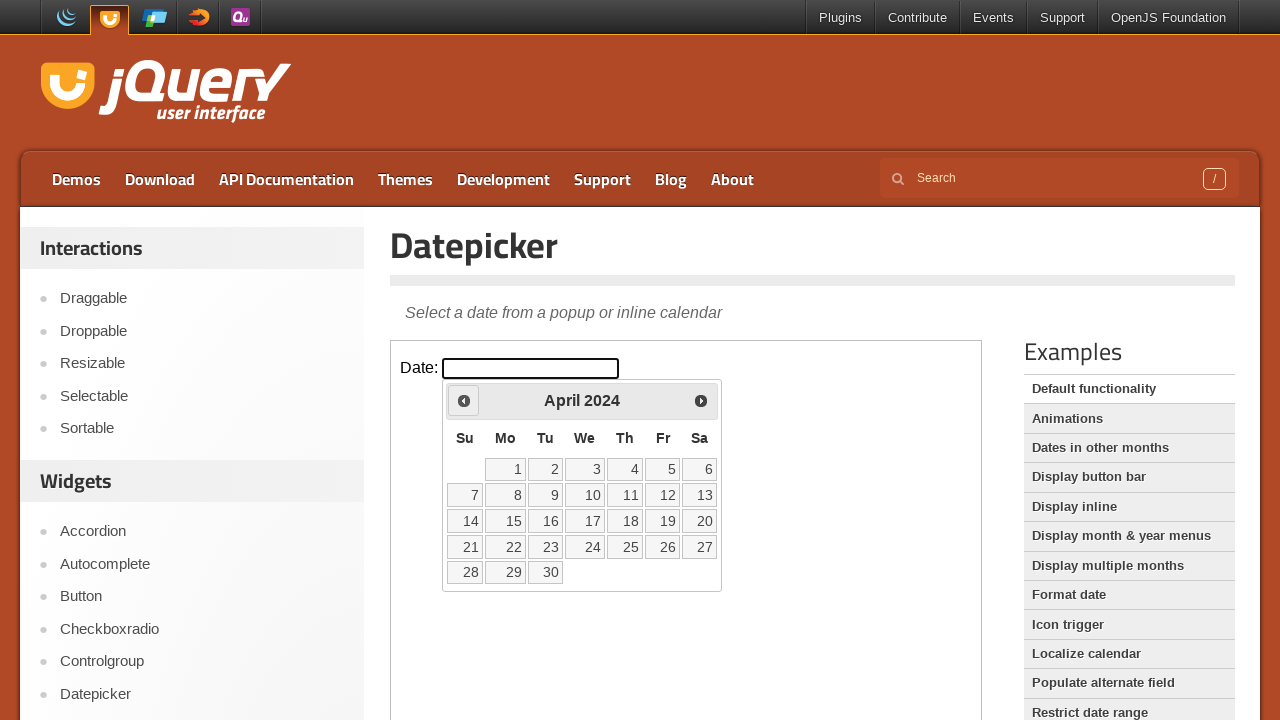

Clicked previous month navigation button at (464, 400) on iframe >> nth=0 >> internal:control=enter-frame >> .ui-icon.ui-icon-circle-trian
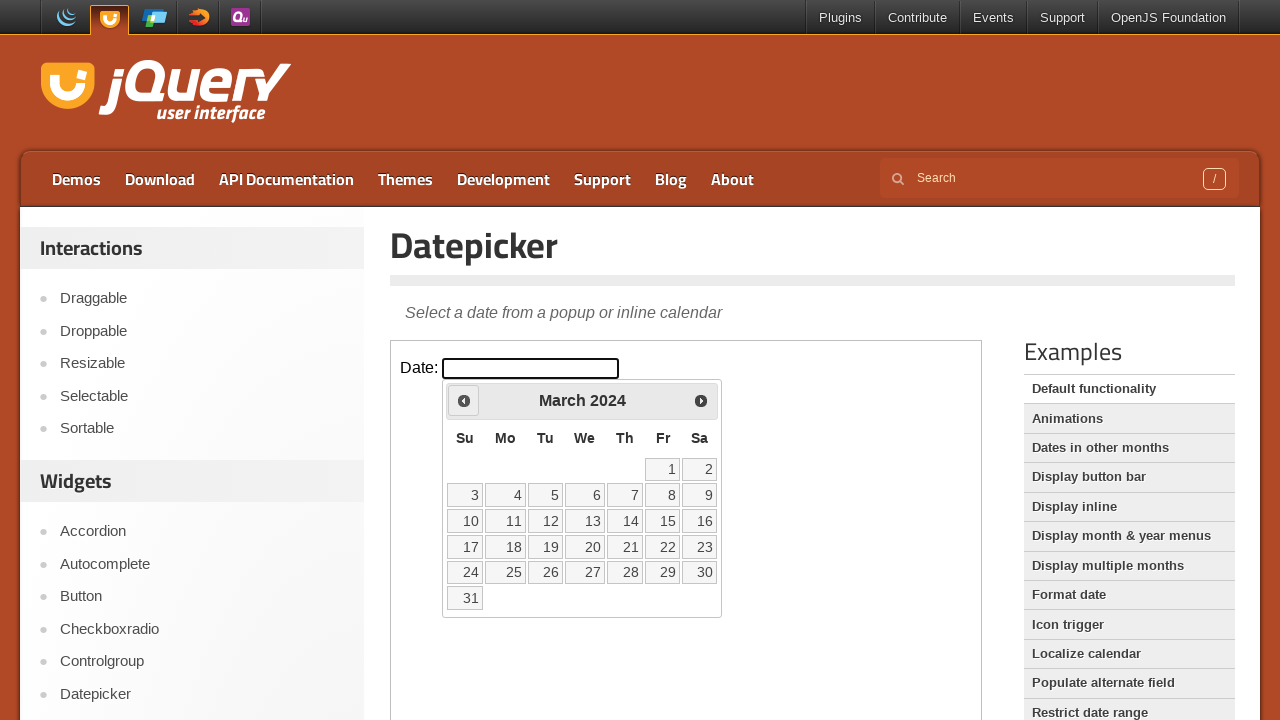

Retrieved current calendar month: March, year: 2024
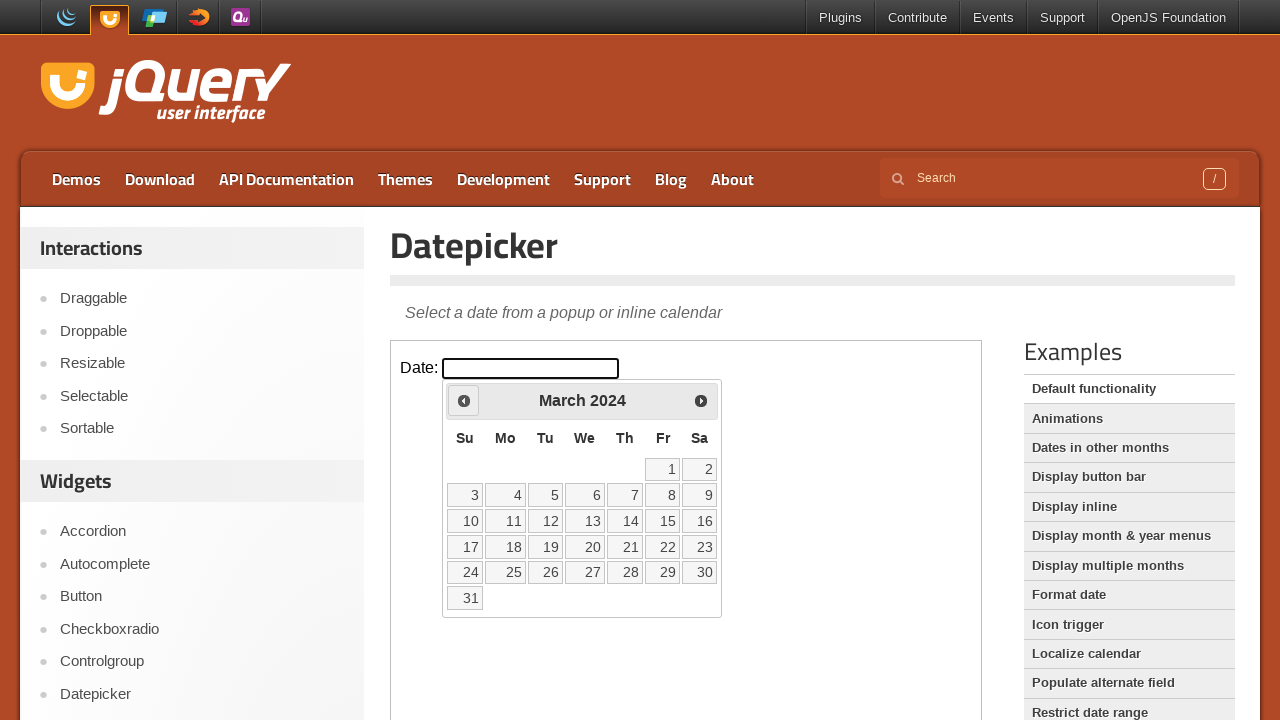

Clicked previous month navigation button at (464, 400) on iframe >> nth=0 >> internal:control=enter-frame >> .ui-icon.ui-icon-circle-trian
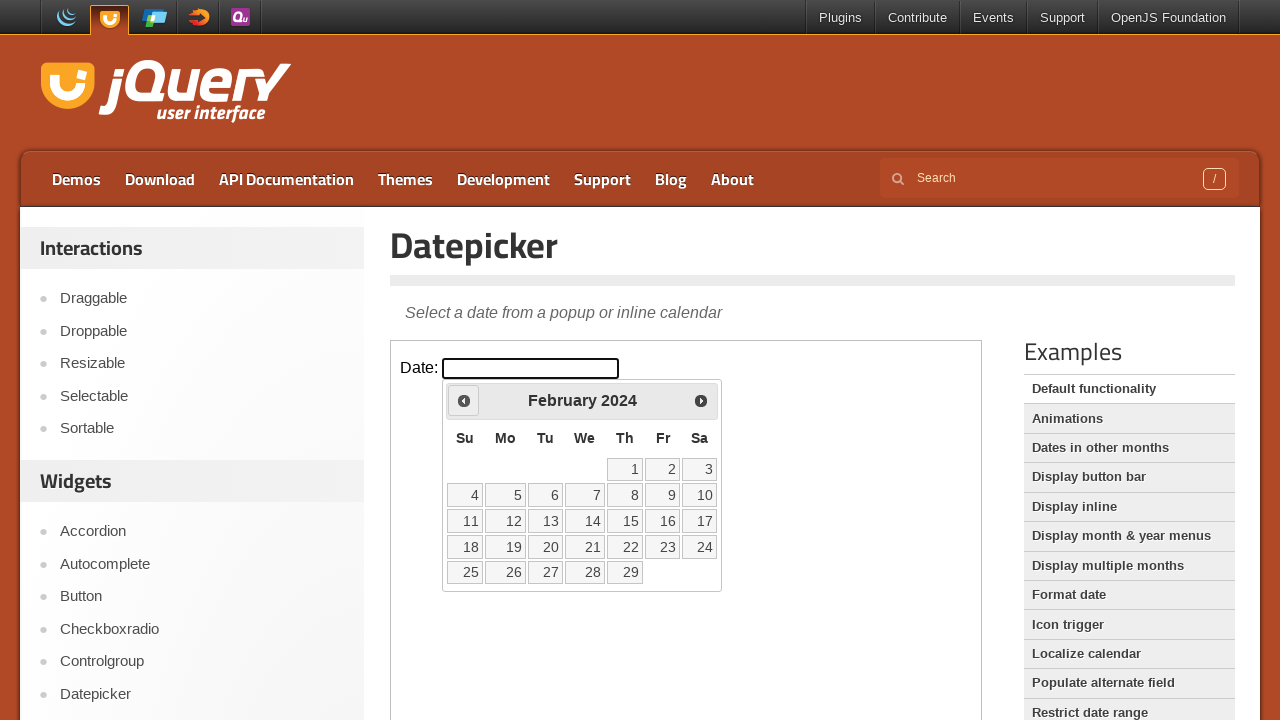

Retrieved current calendar month: February, year: 2024
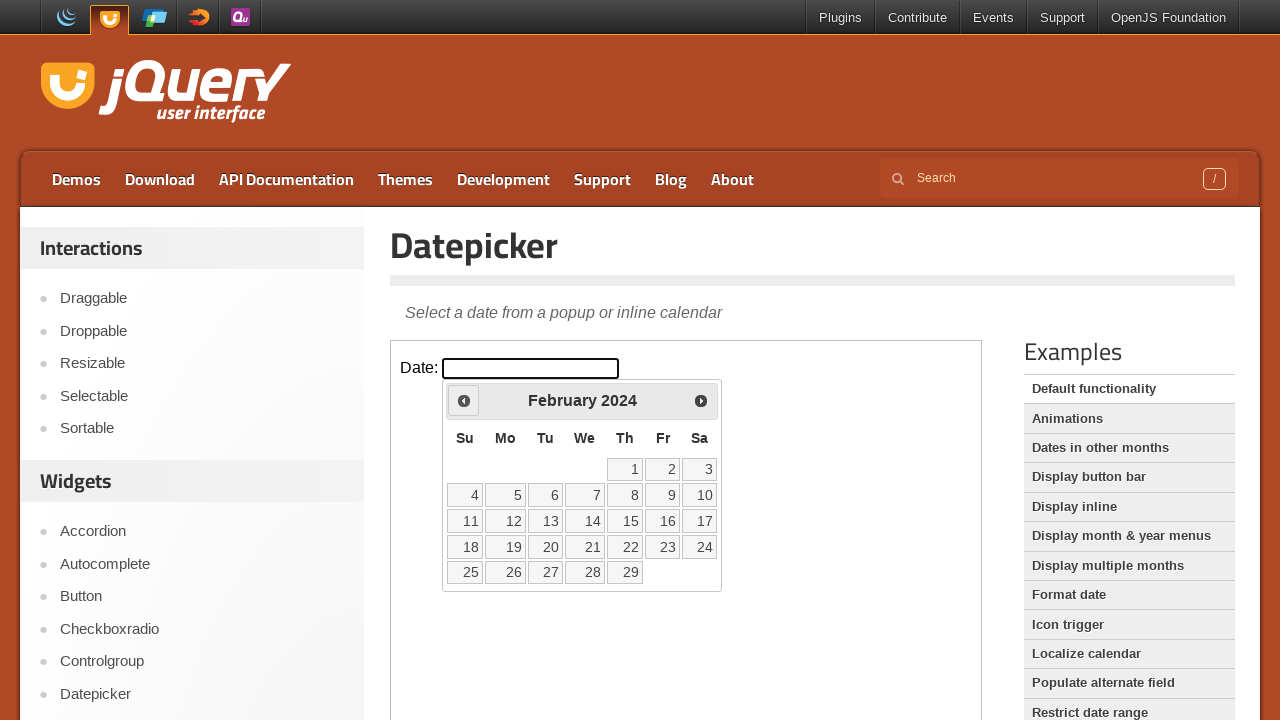

Clicked previous month navigation button at (464, 400) on iframe >> nth=0 >> internal:control=enter-frame >> .ui-icon.ui-icon-circle-trian
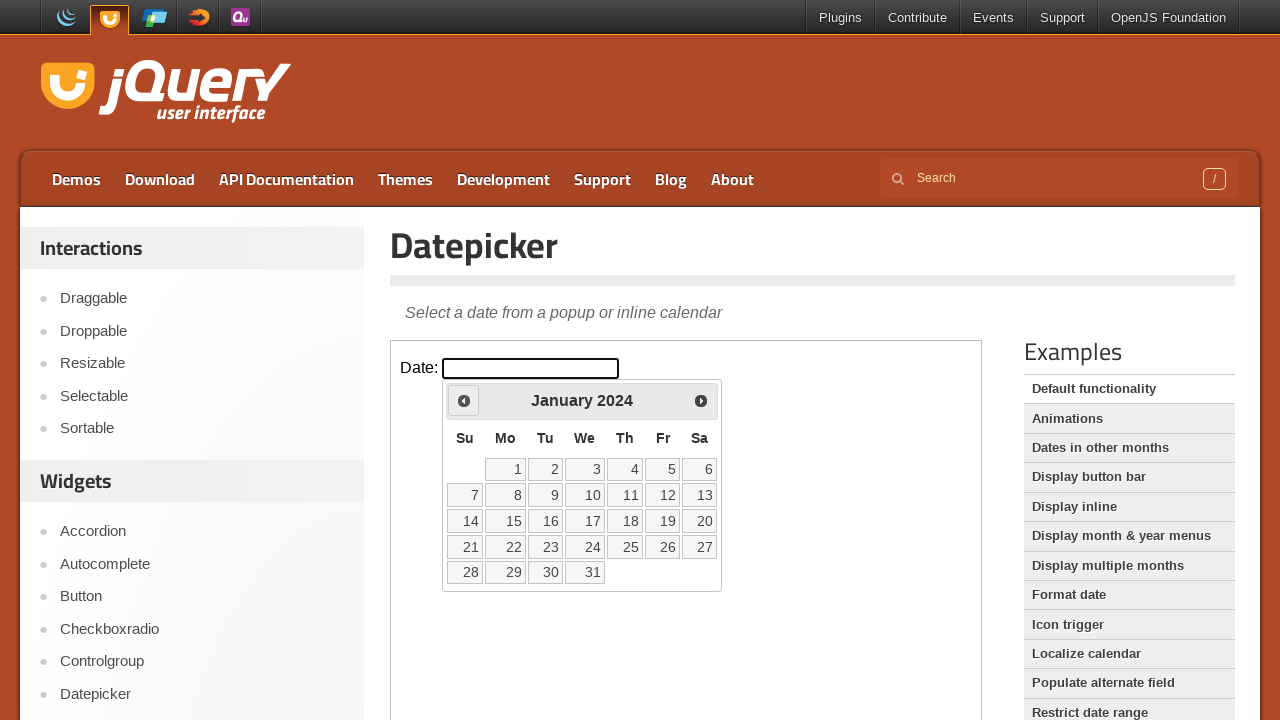

Retrieved current calendar month: January, year: 2024
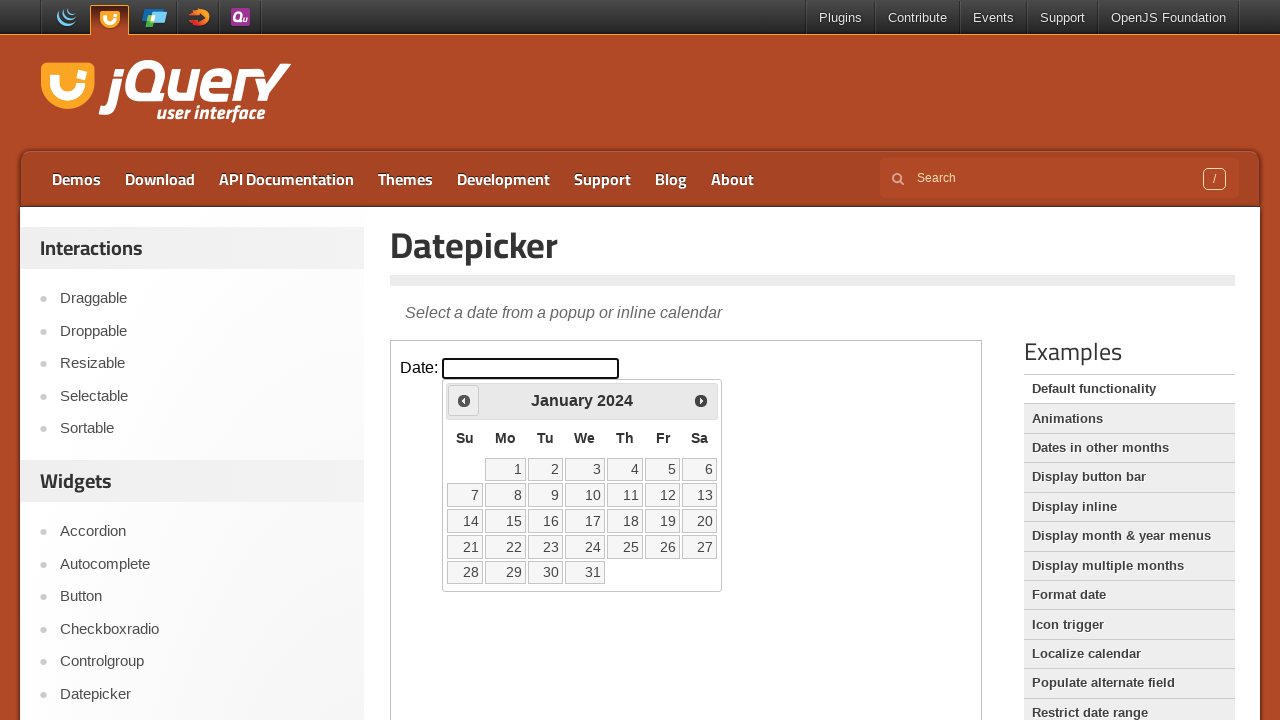

Clicked previous month navigation button at (464, 400) on iframe >> nth=0 >> internal:control=enter-frame >> .ui-icon.ui-icon-circle-trian
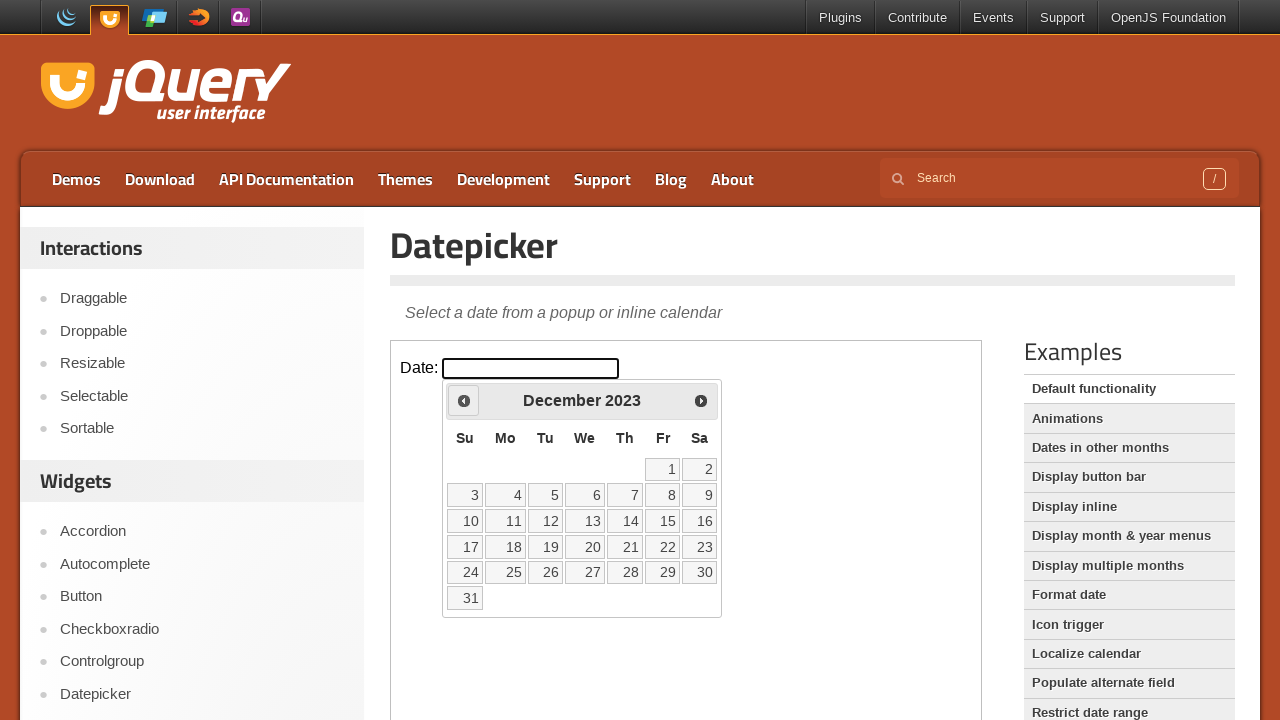

Retrieved current calendar month: December, year: 2023
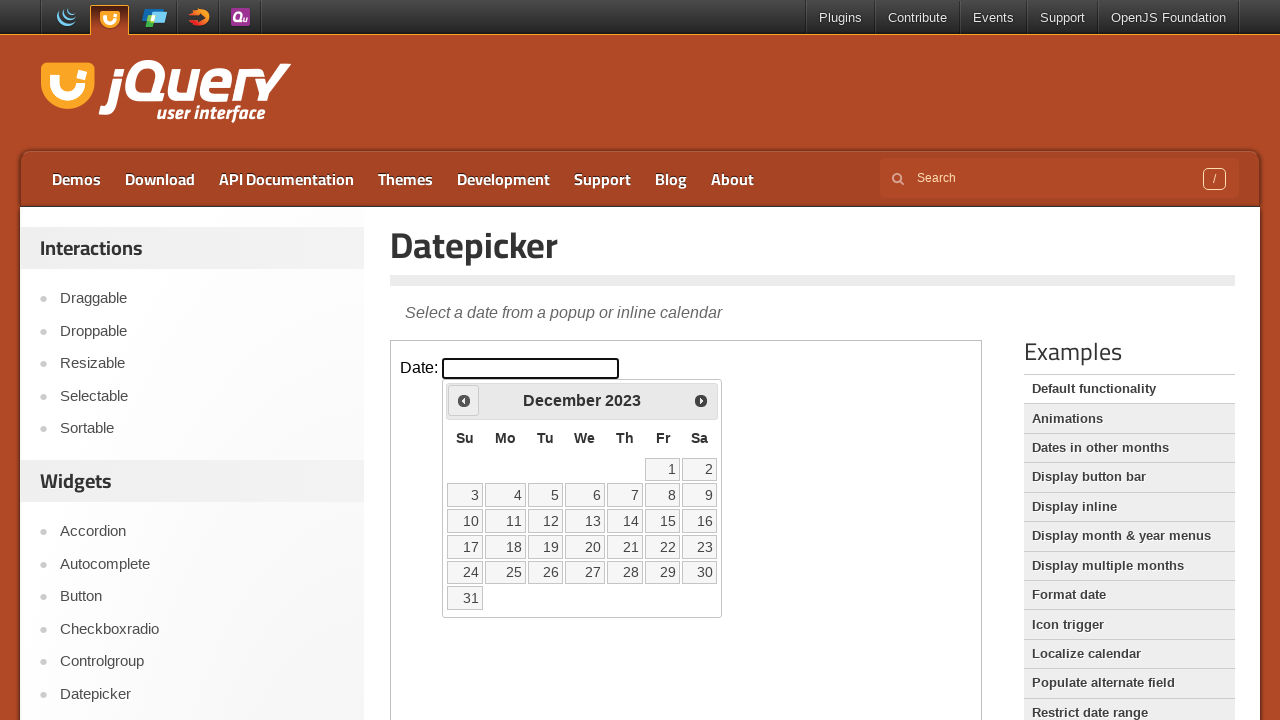

Clicked previous month navigation button at (464, 400) on iframe >> nth=0 >> internal:control=enter-frame >> .ui-icon.ui-icon-circle-trian
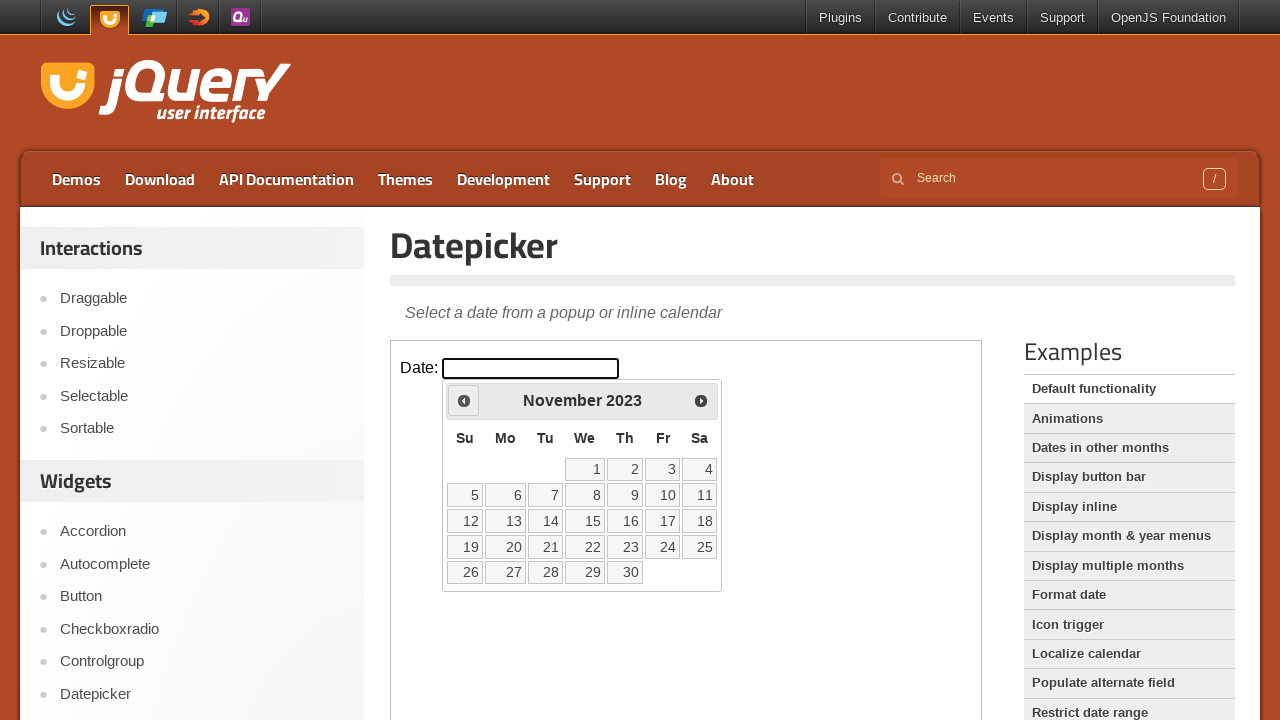

Retrieved current calendar month: November, year: 2023
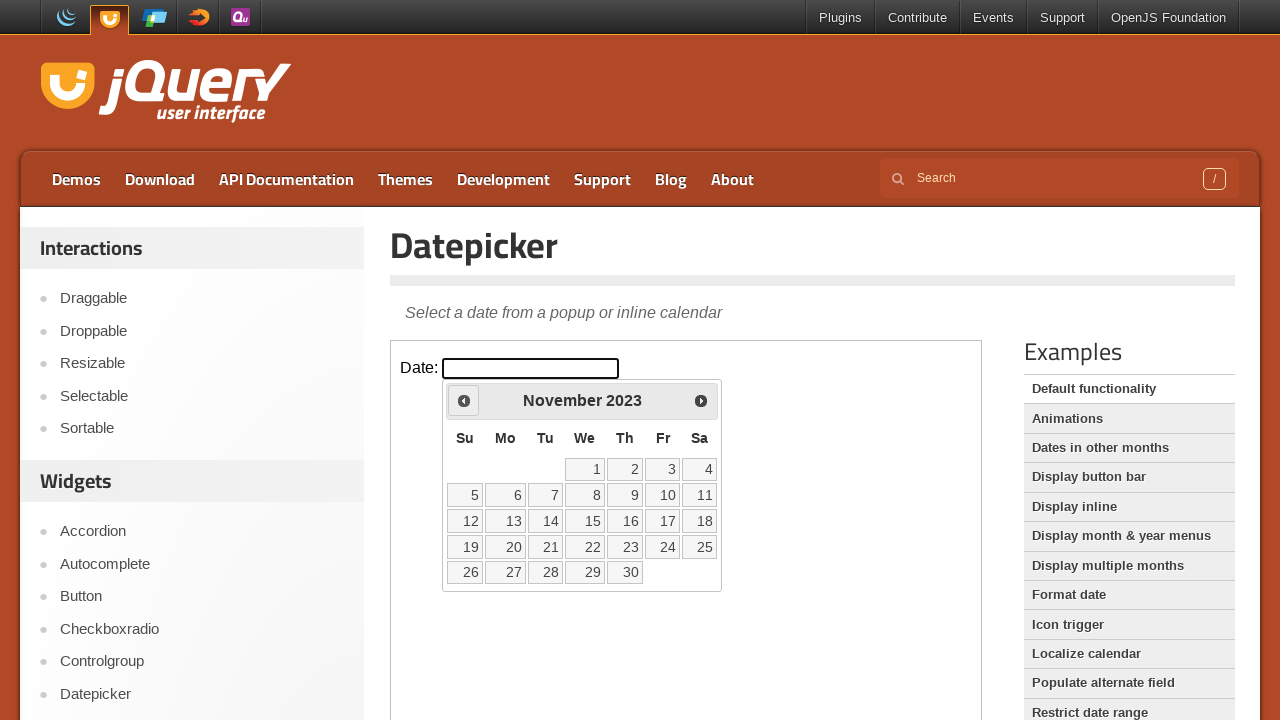

Clicked previous month navigation button at (464, 400) on iframe >> nth=0 >> internal:control=enter-frame >> .ui-icon.ui-icon-circle-trian
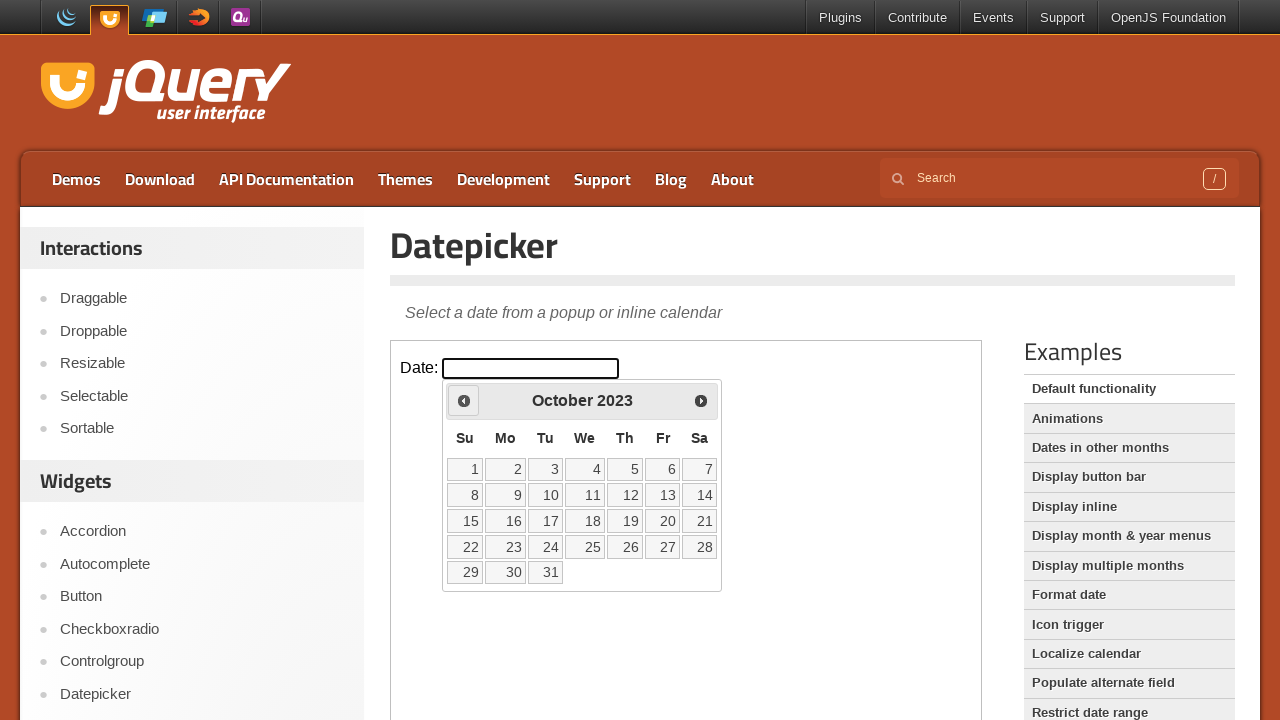

Retrieved current calendar month: October, year: 2023
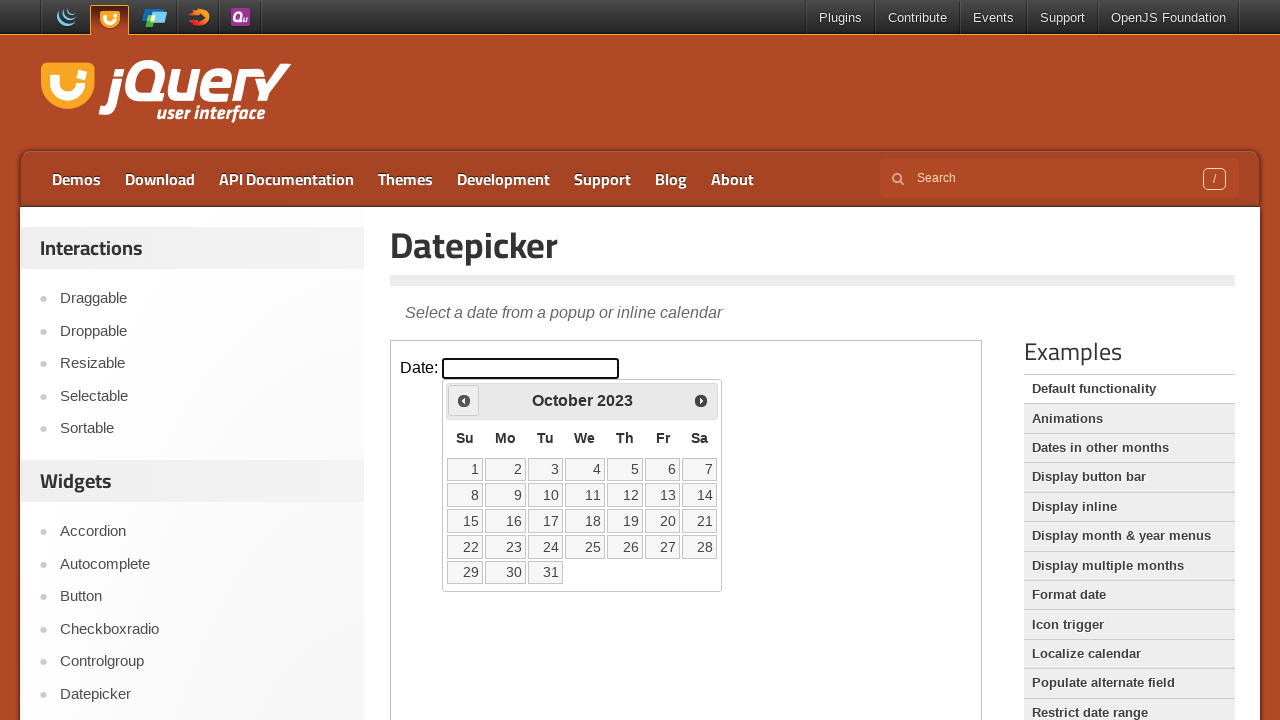

Clicked previous month navigation button at (464, 400) on iframe >> nth=0 >> internal:control=enter-frame >> .ui-icon.ui-icon-circle-trian
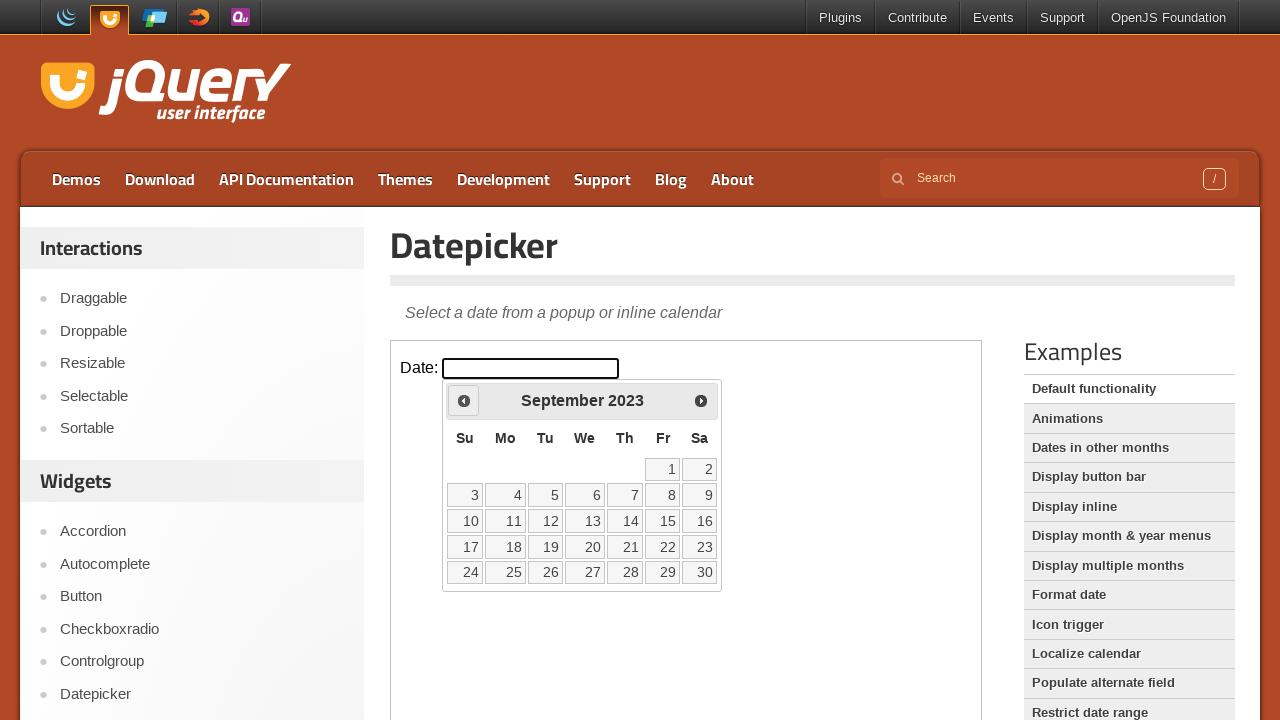

Retrieved current calendar month: September, year: 2023
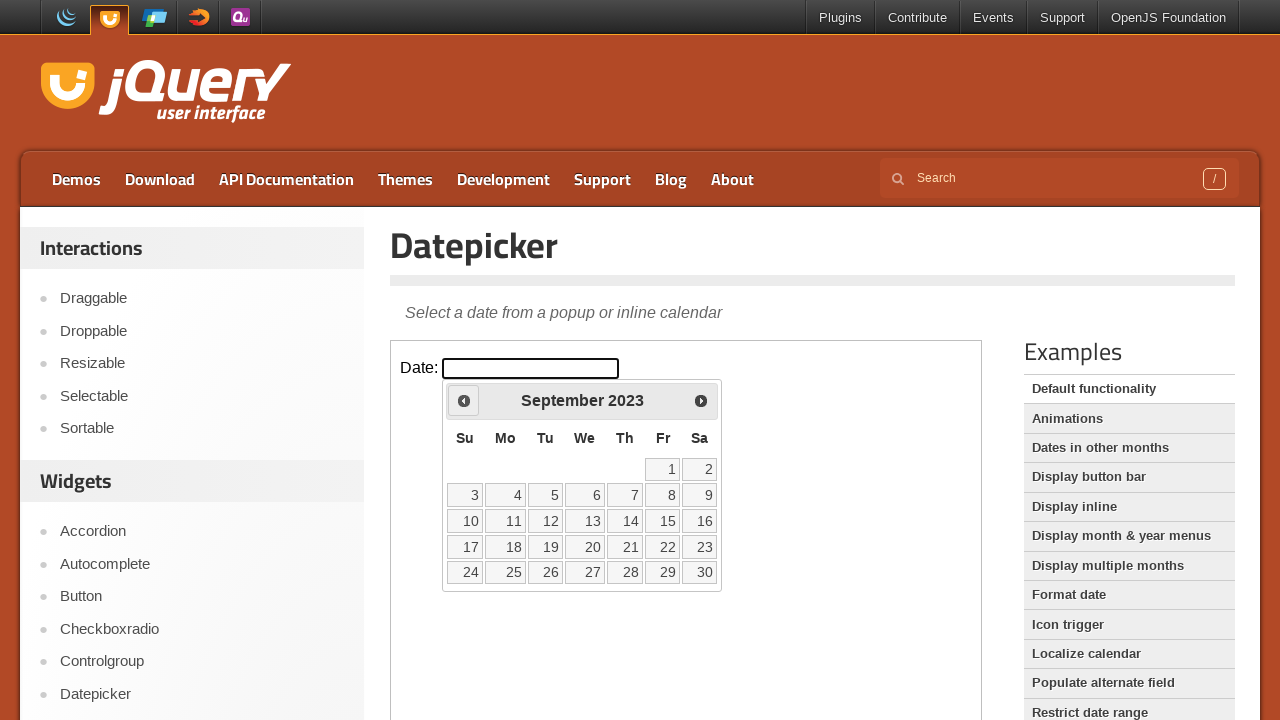

Clicked previous month navigation button at (464, 400) on iframe >> nth=0 >> internal:control=enter-frame >> .ui-icon.ui-icon-circle-trian
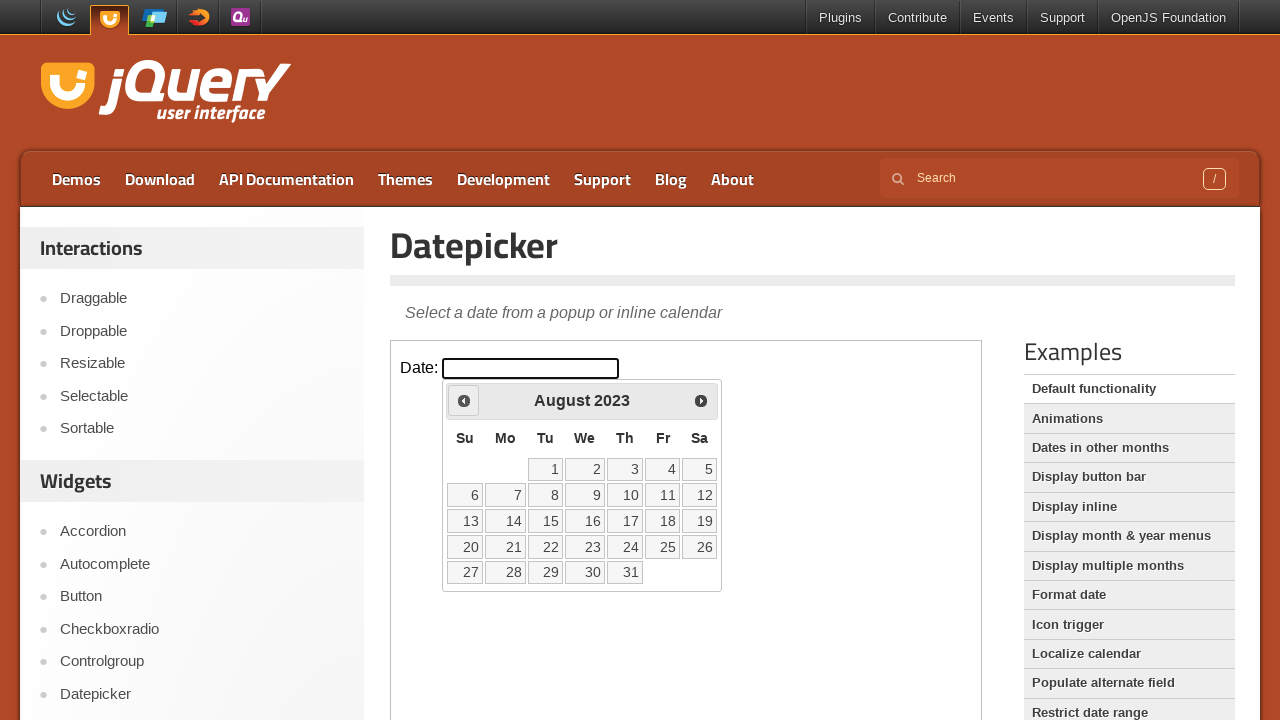

Retrieved current calendar month: August, year: 2023
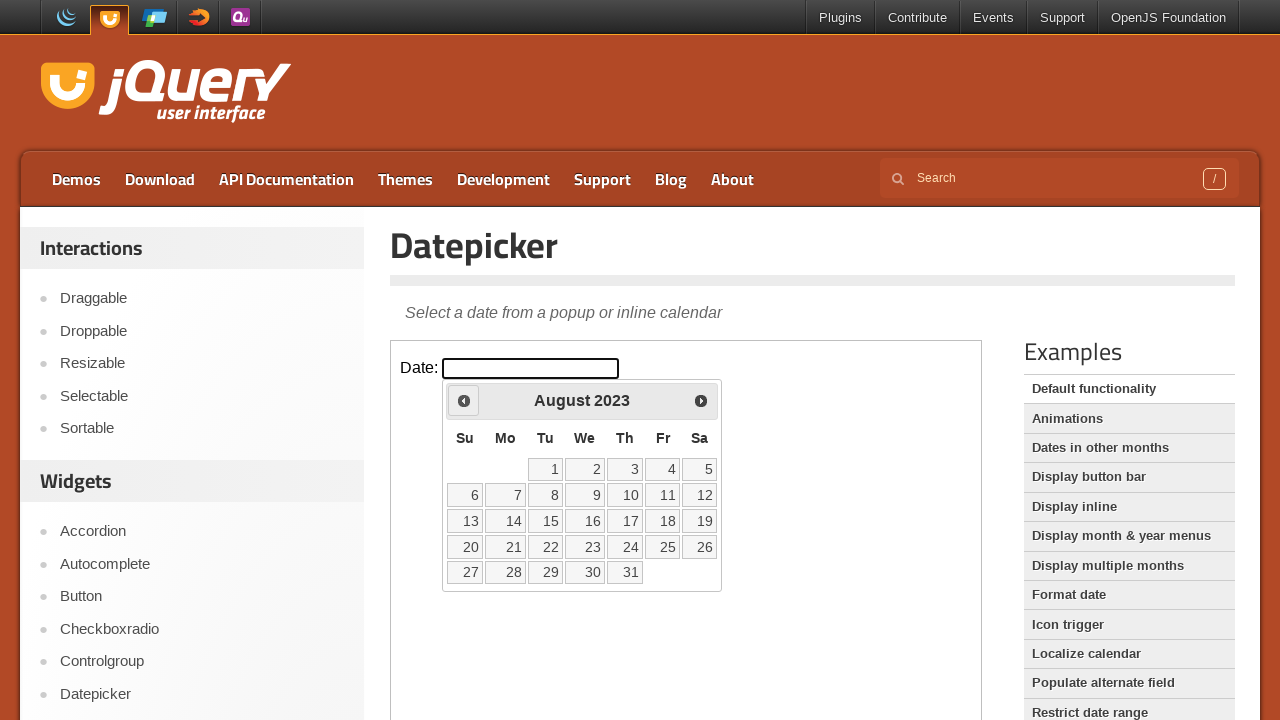

Clicked previous month navigation button at (464, 400) on iframe >> nth=0 >> internal:control=enter-frame >> .ui-icon.ui-icon-circle-trian
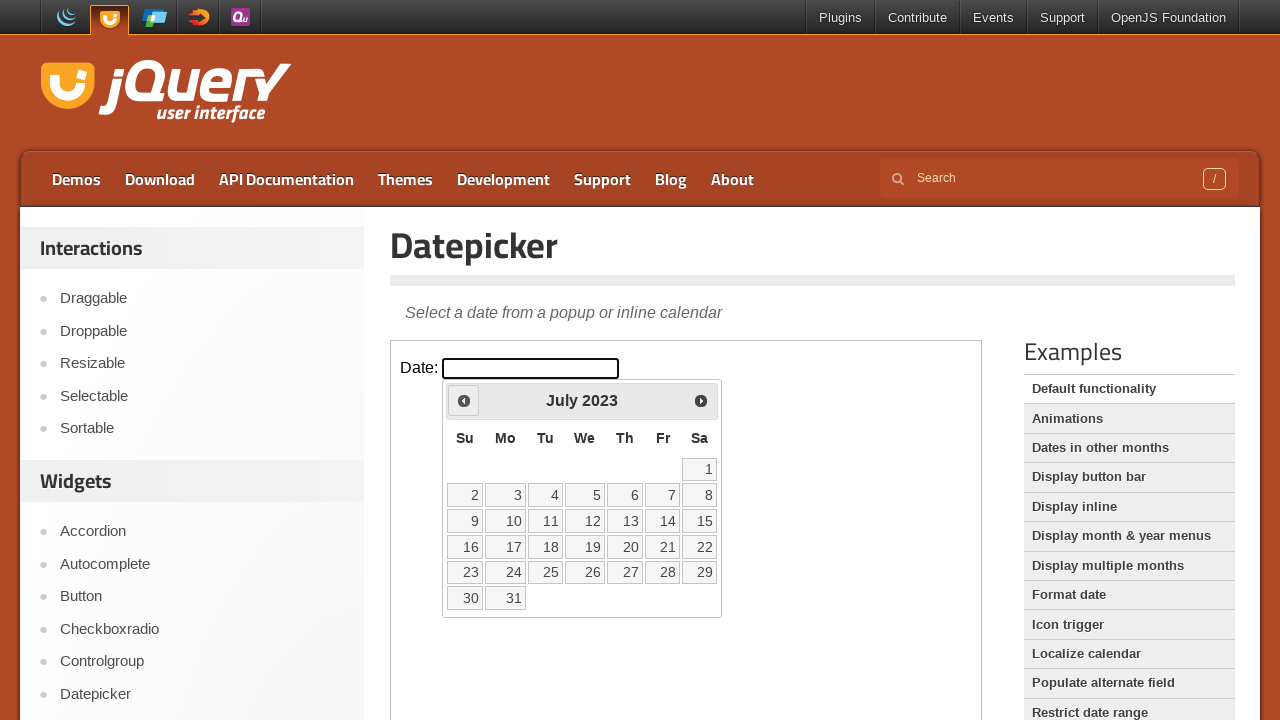

Retrieved current calendar month: July, year: 2023
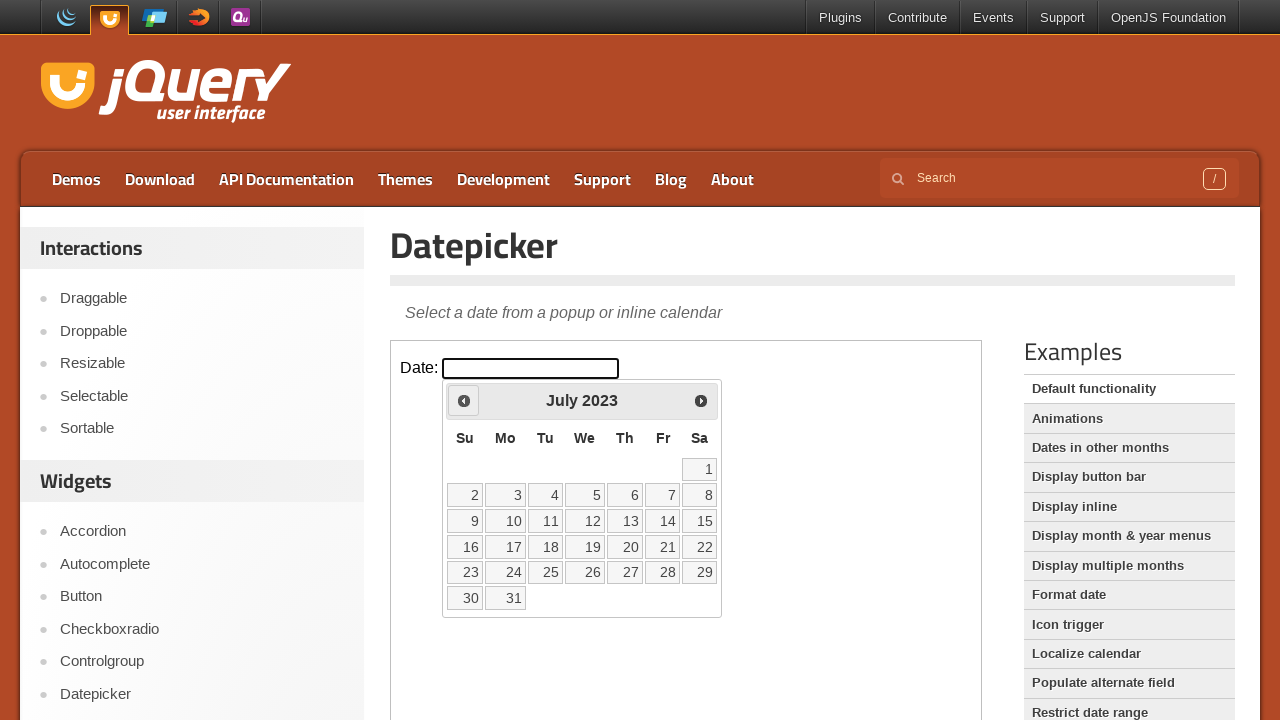

Clicked previous month navigation button at (464, 400) on iframe >> nth=0 >> internal:control=enter-frame >> .ui-icon.ui-icon-circle-trian
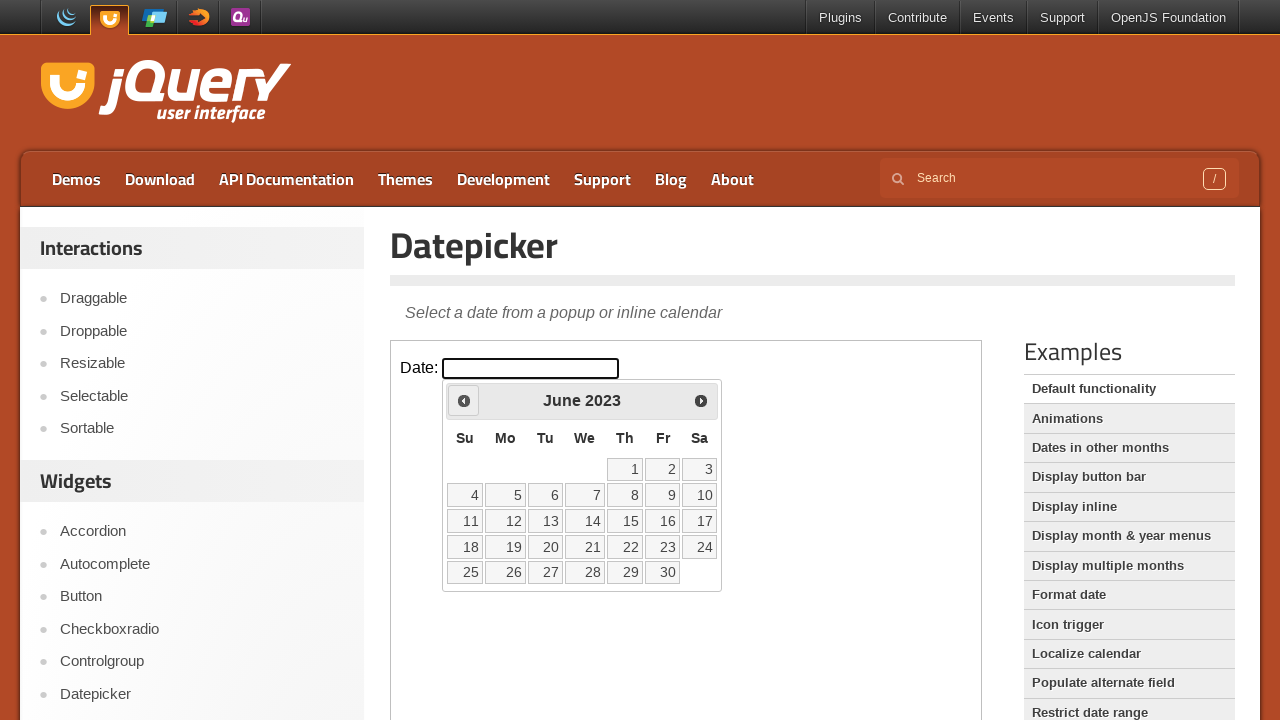

Retrieved current calendar month: June, year: 2023
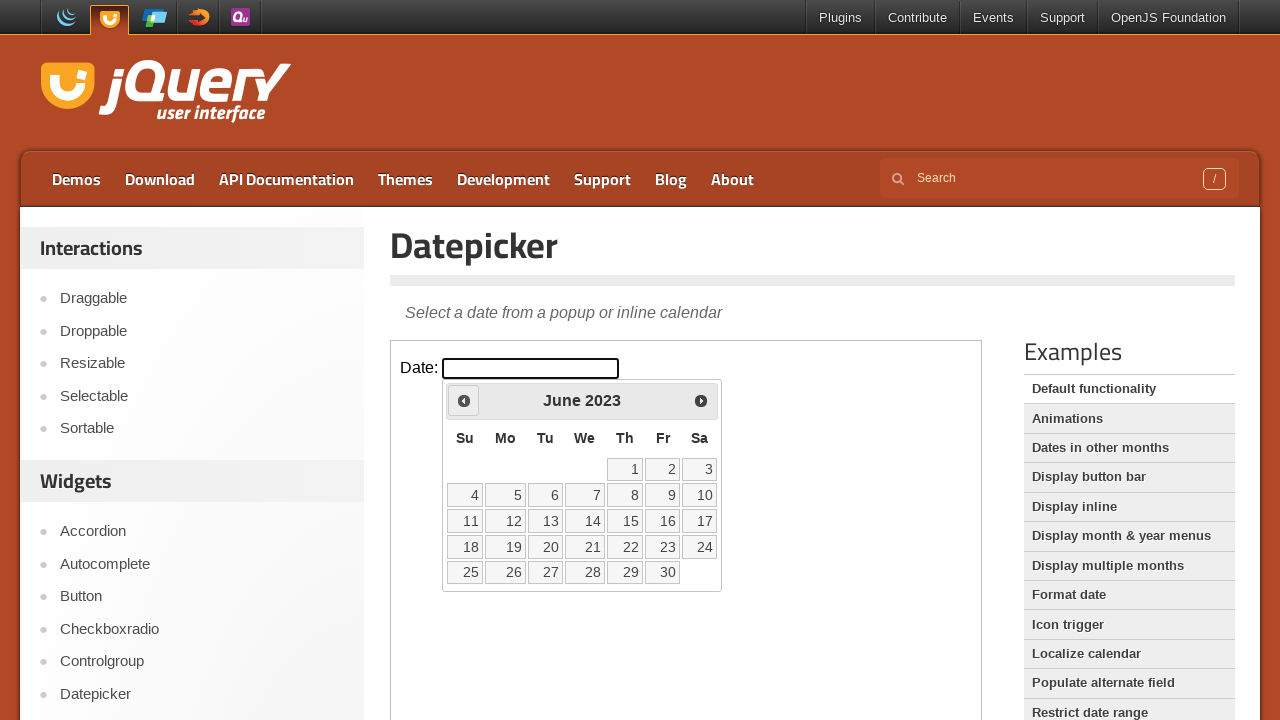

Clicked previous month navigation button at (464, 400) on iframe >> nth=0 >> internal:control=enter-frame >> .ui-icon.ui-icon-circle-trian
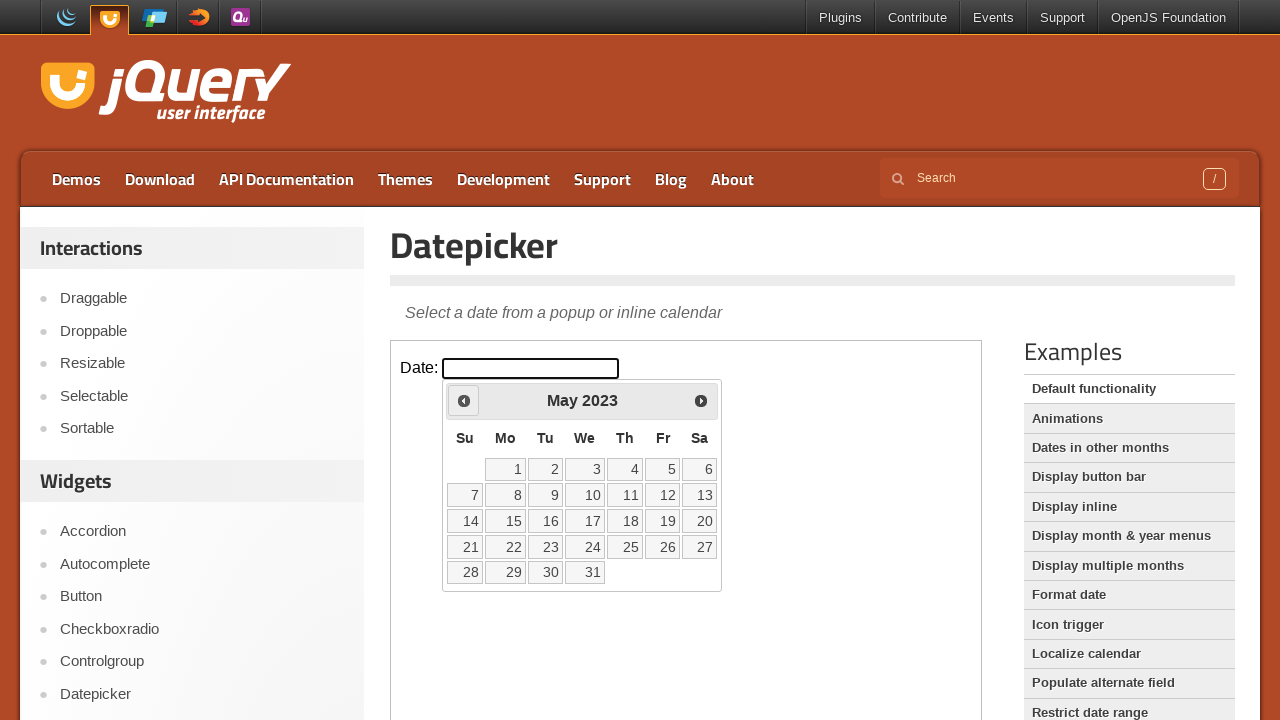

Retrieved current calendar month: May, year: 2023
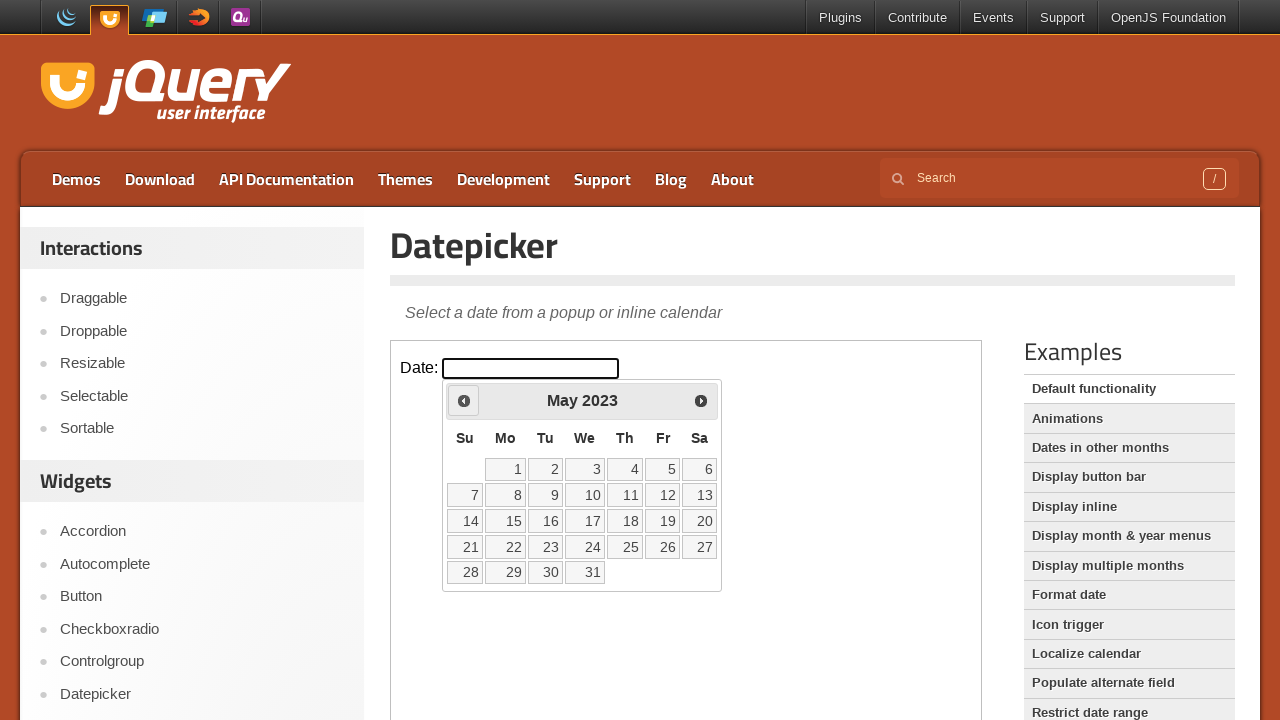

Clicked previous month navigation button at (464, 400) on iframe >> nth=0 >> internal:control=enter-frame >> .ui-icon.ui-icon-circle-trian
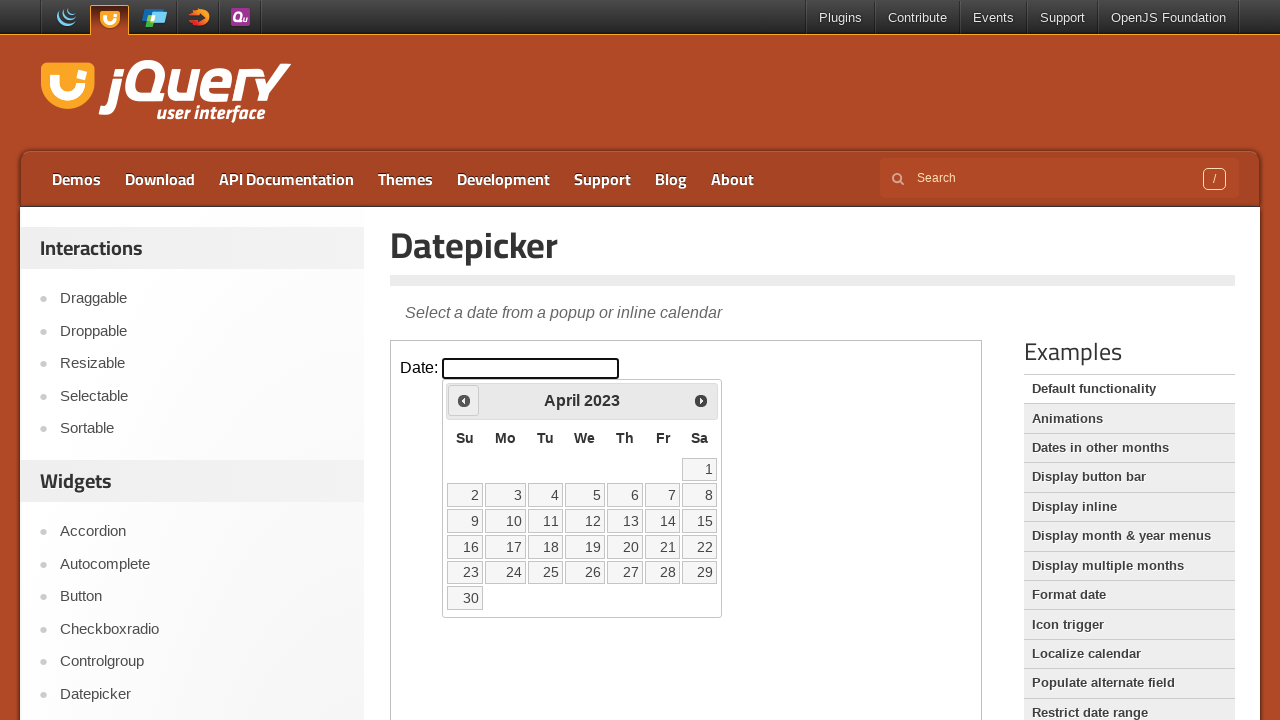

Retrieved current calendar month: April, year: 2023
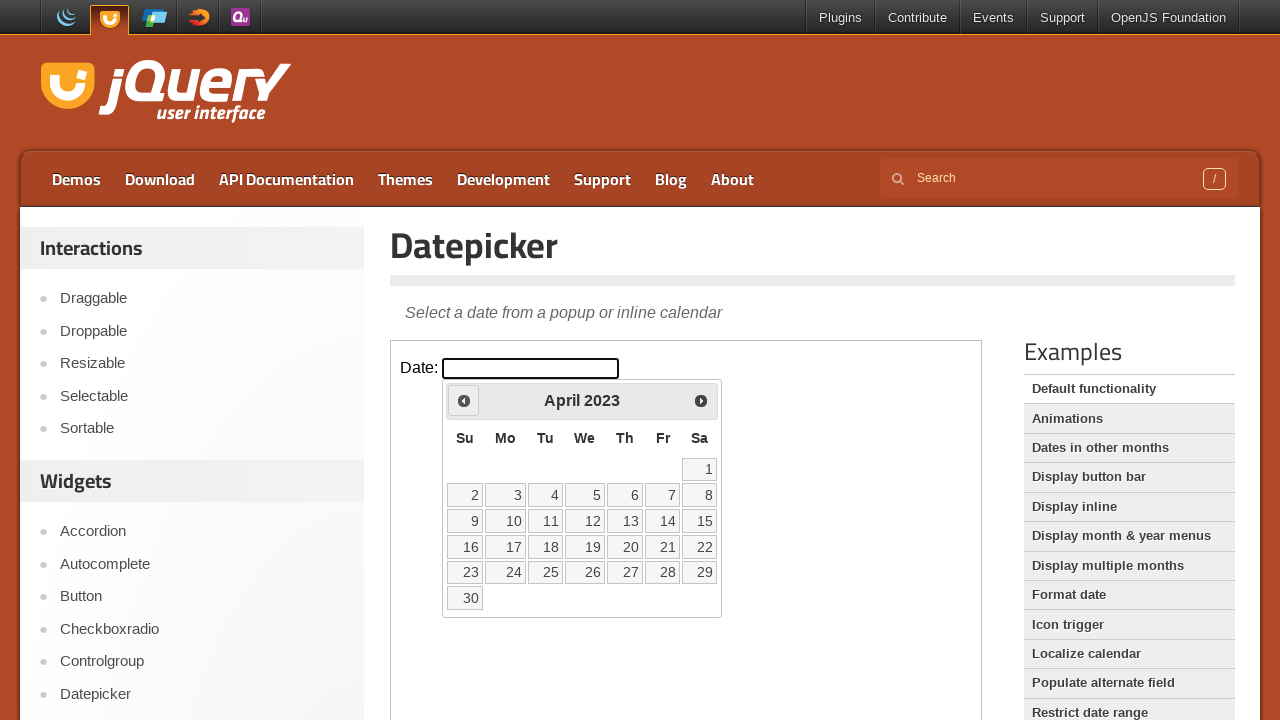

Clicked previous month navigation button at (464, 400) on iframe >> nth=0 >> internal:control=enter-frame >> .ui-icon.ui-icon-circle-trian
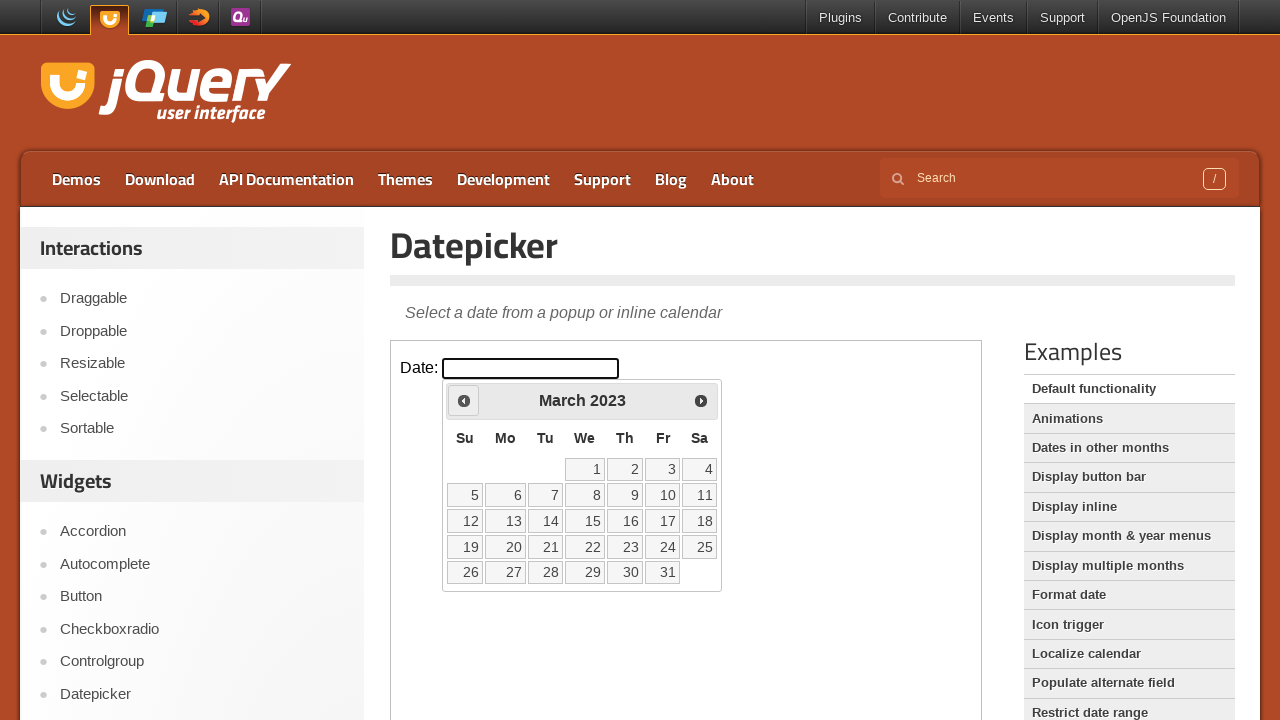

Retrieved current calendar month: March, year: 2023
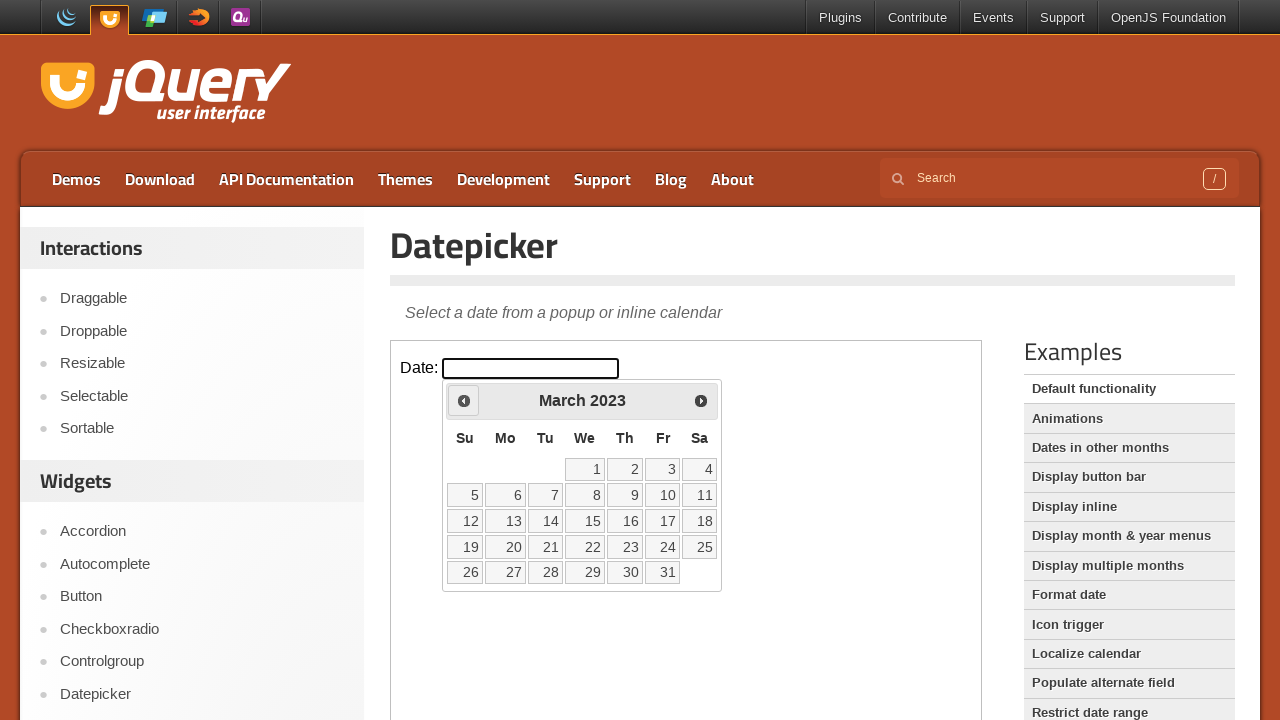

Clicked previous month navigation button at (464, 400) on iframe >> nth=0 >> internal:control=enter-frame >> .ui-icon.ui-icon-circle-trian
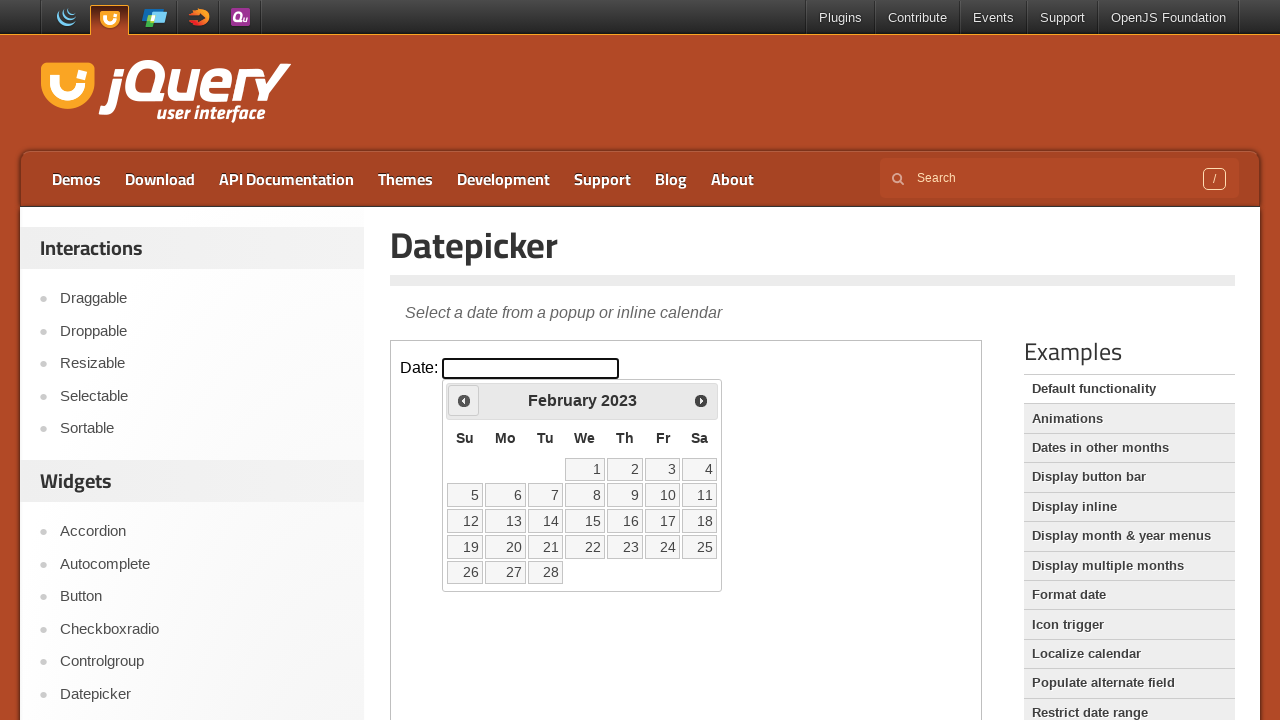

Retrieved current calendar month: February, year: 2023
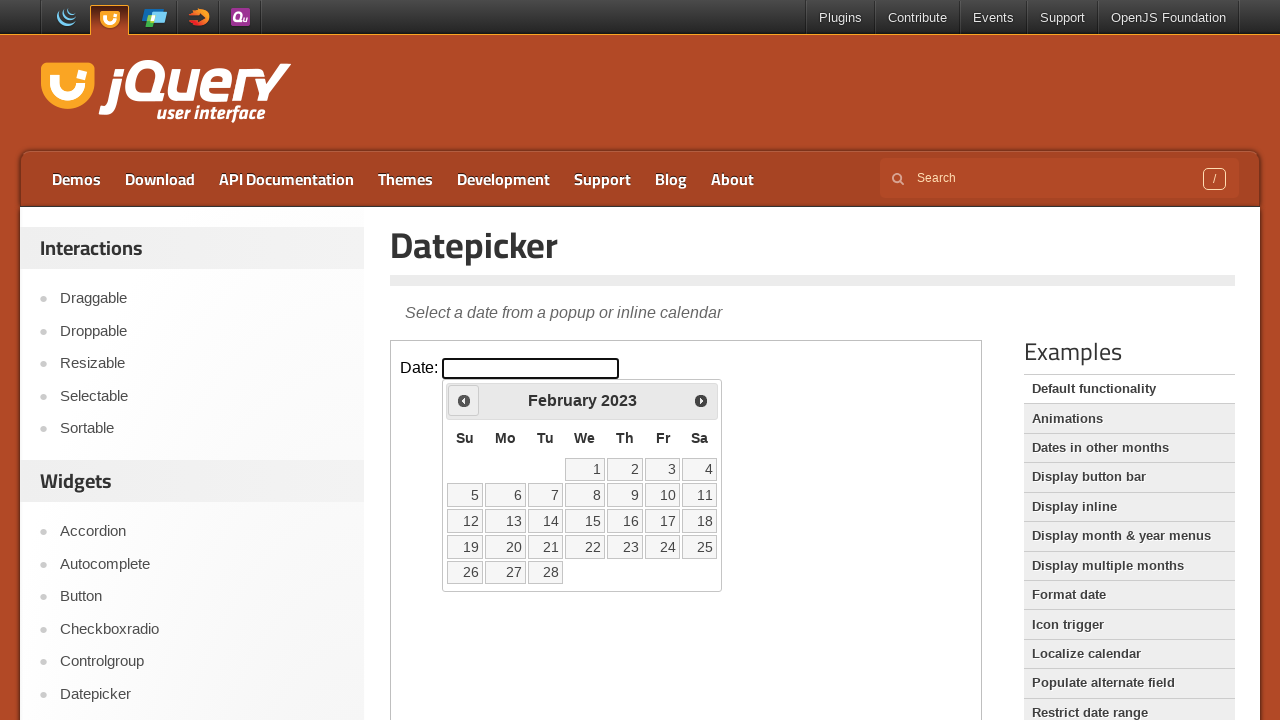

Clicked previous month navigation button at (464, 400) on iframe >> nth=0 >> internal:control=enter-frame >> .ui-icon.ui-icon-circle-trian
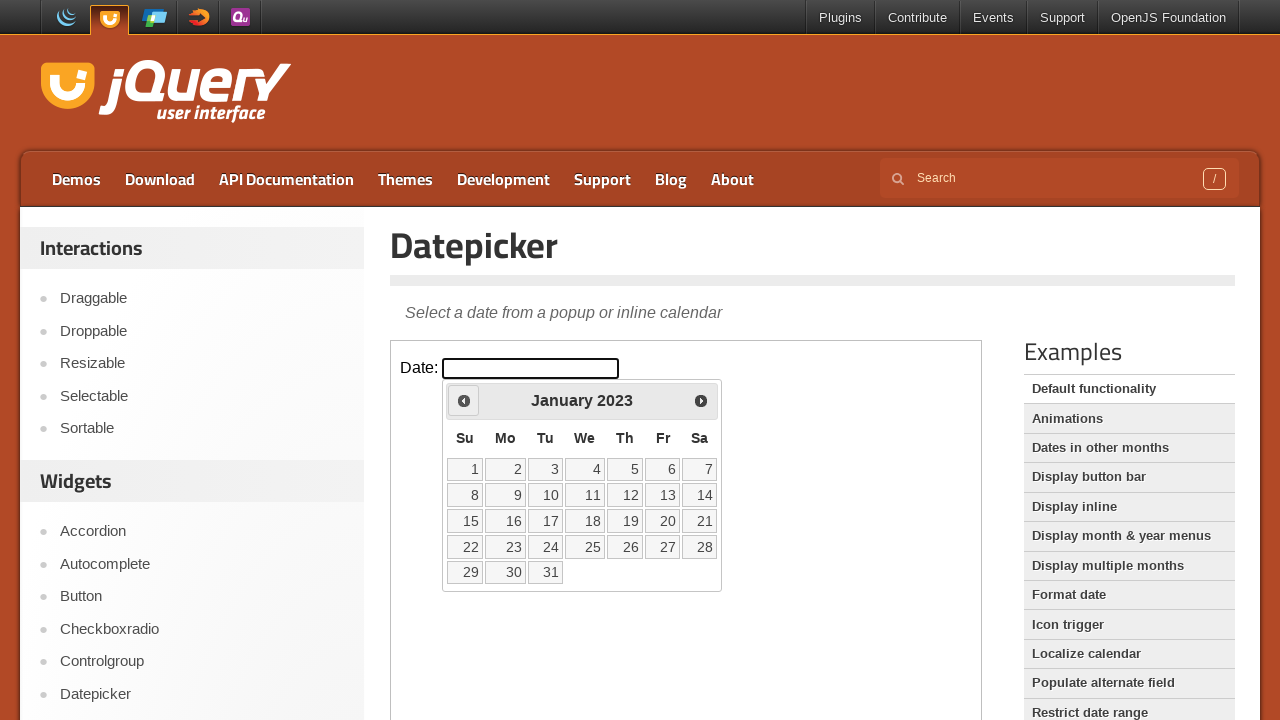

Retrieved current calendar month: January, year: 2023
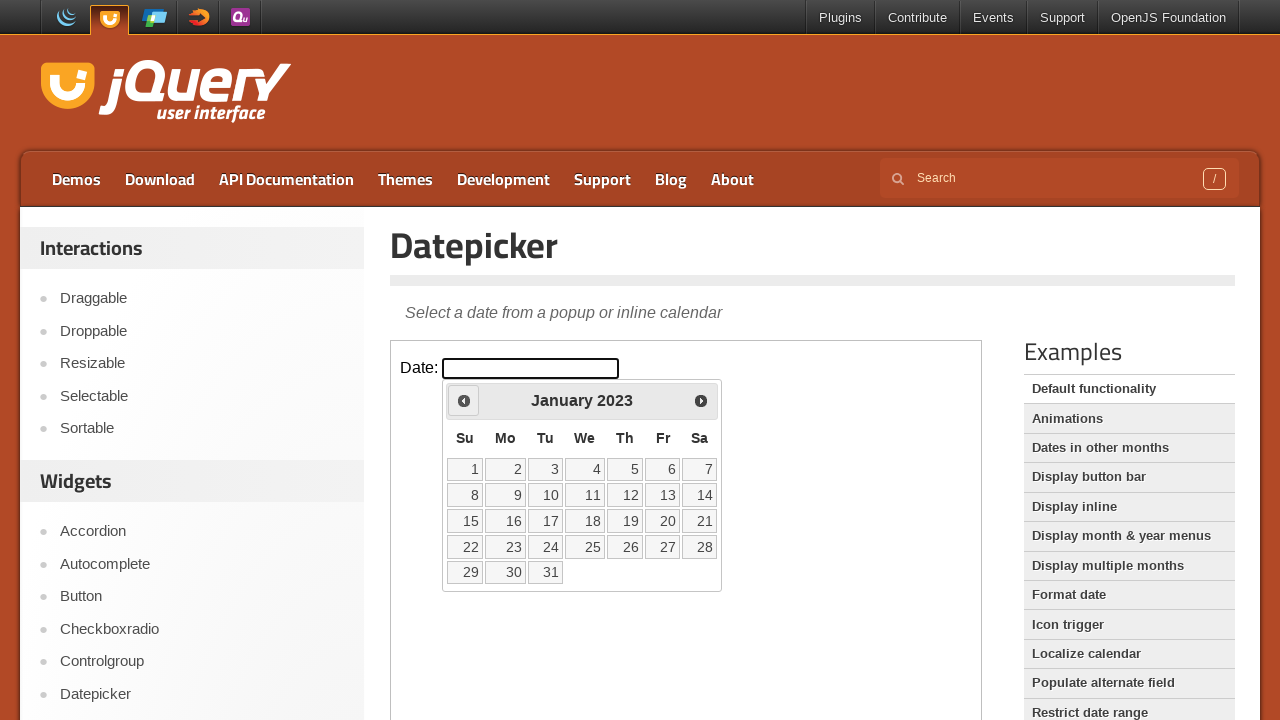

Clicked previous month navigation button at (464, 400) on iframe >> nth=0 >> internal:control=enter-frame >> .ui-icon.ui-icon-circle-trian
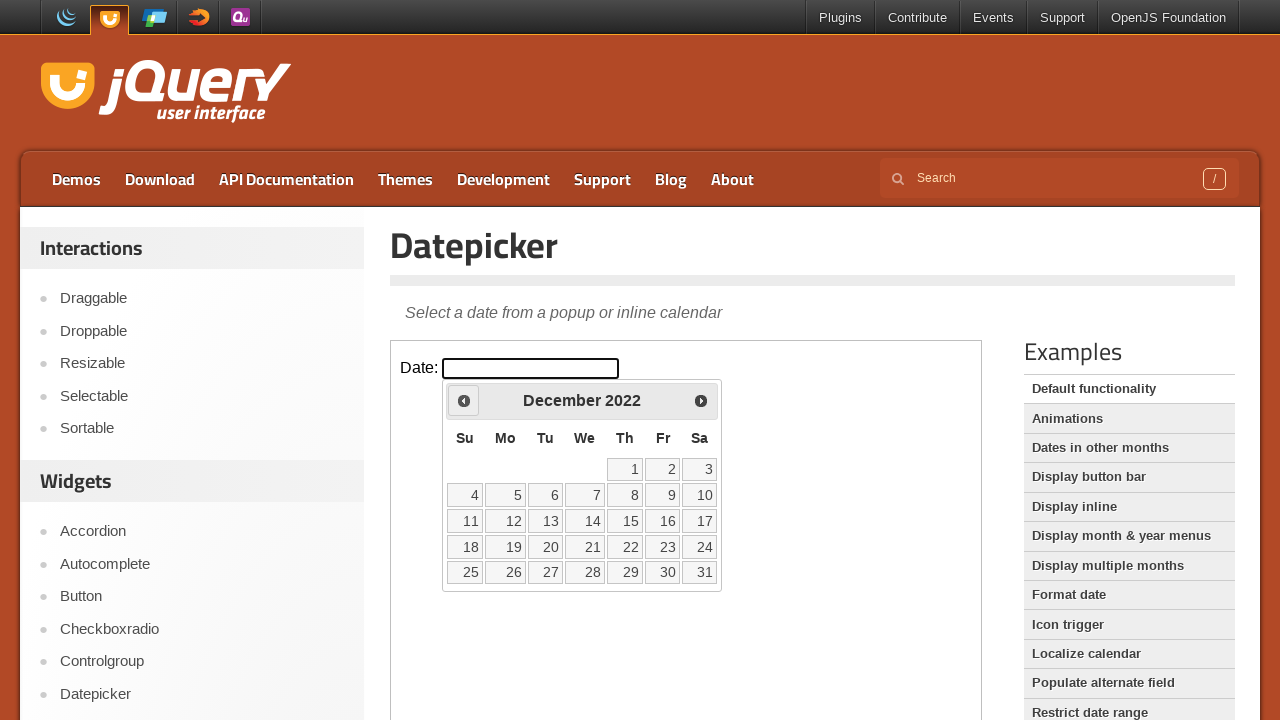

Retrieved current calendar month: December, year: 2022
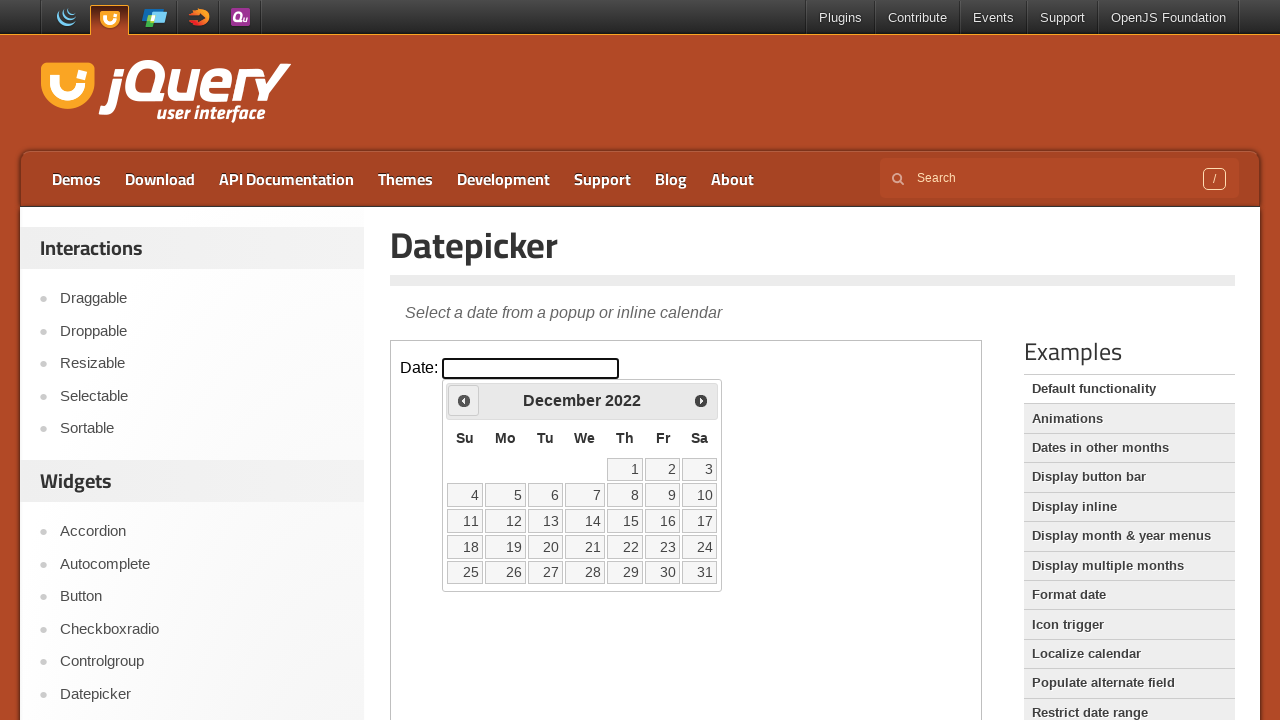

Clicked previous month navigation button at (464, 400) on iframe >> nth=0 >> internal:control=enter-frame >> .ui-icon.ui-icon-circle-trian
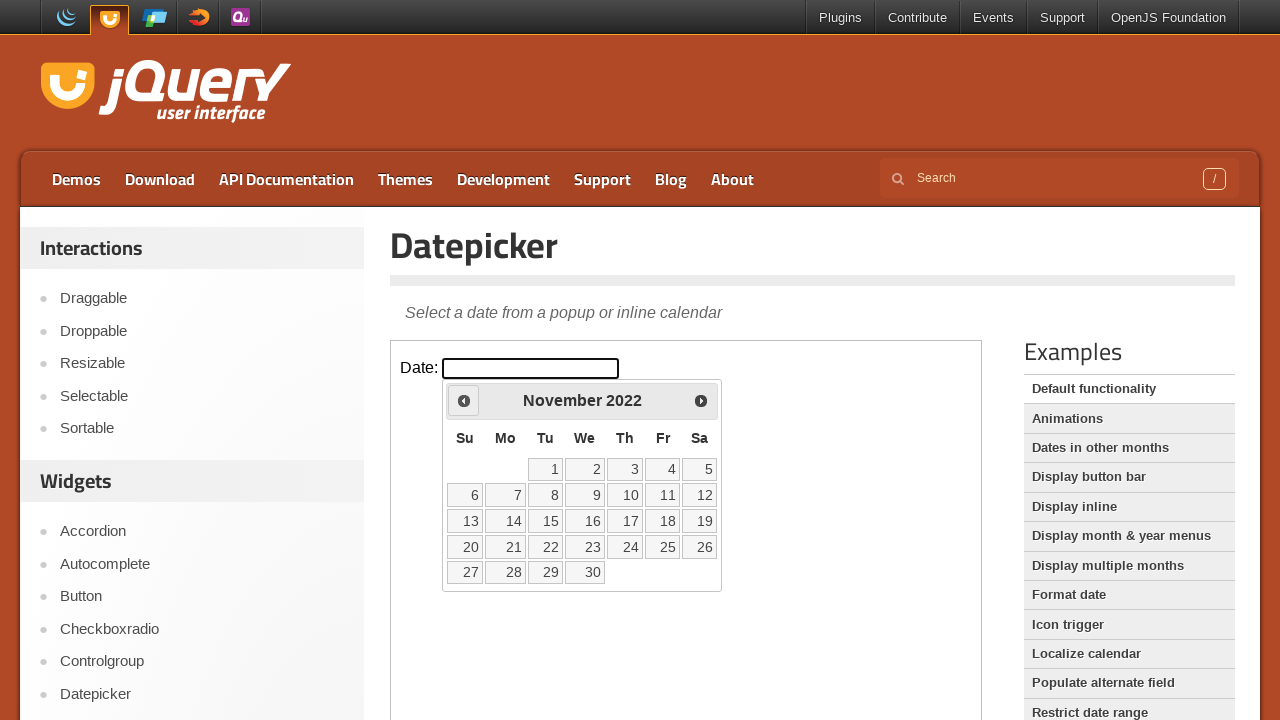

Retrieved current calendar month: November, year: 2022
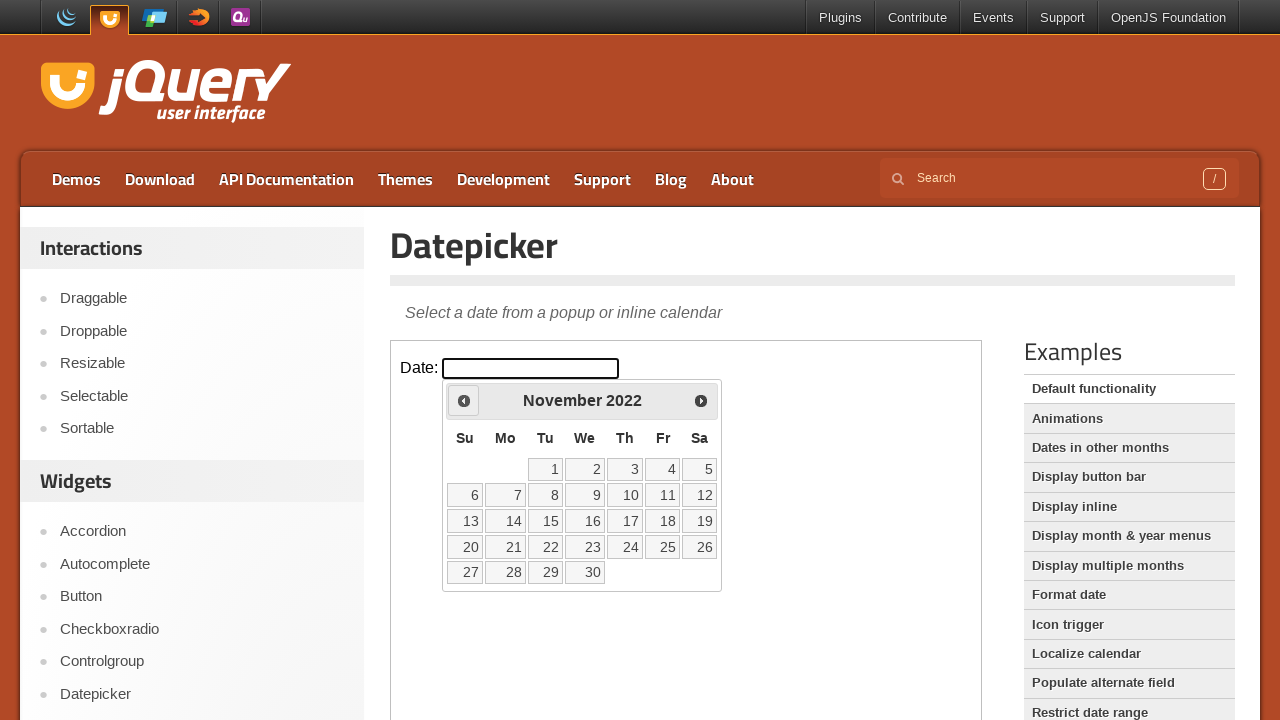

Clicked previous month navigation button at (464, 400) on iframe >> nth=0 >> internal:control=enter-frame >> .ui-icon.ui-icon-circle-trian
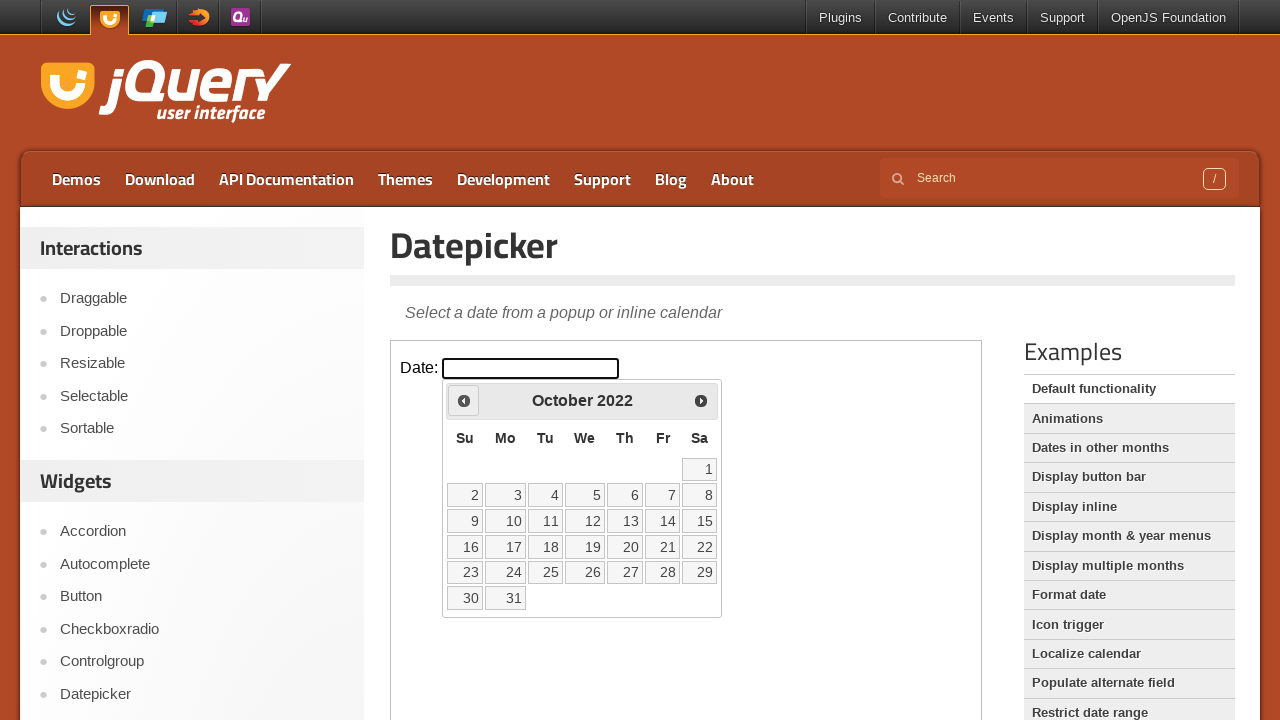

Retrieved current calendar month: October, year: 2022
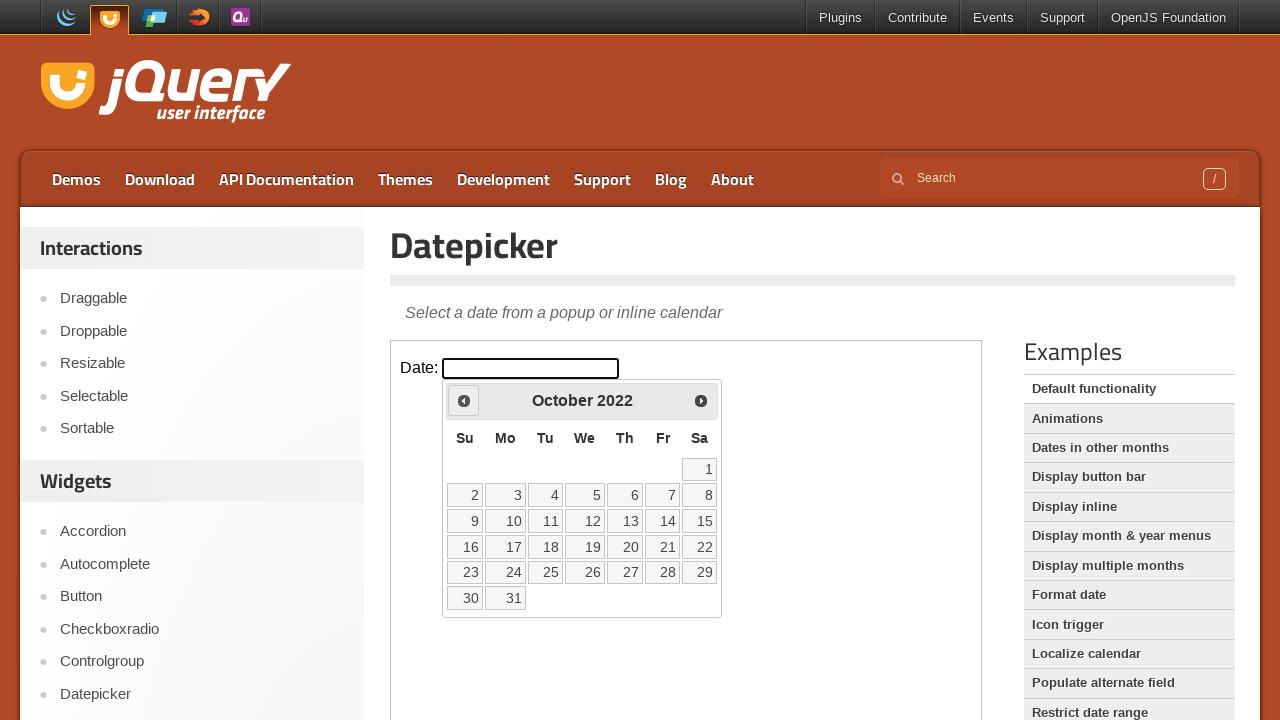

Clicked previous month navigation button at (464, 400) on iframe >> nth=0 >> internal:control=enter-frame >> .ui-icon.ui-icon-circle-trian
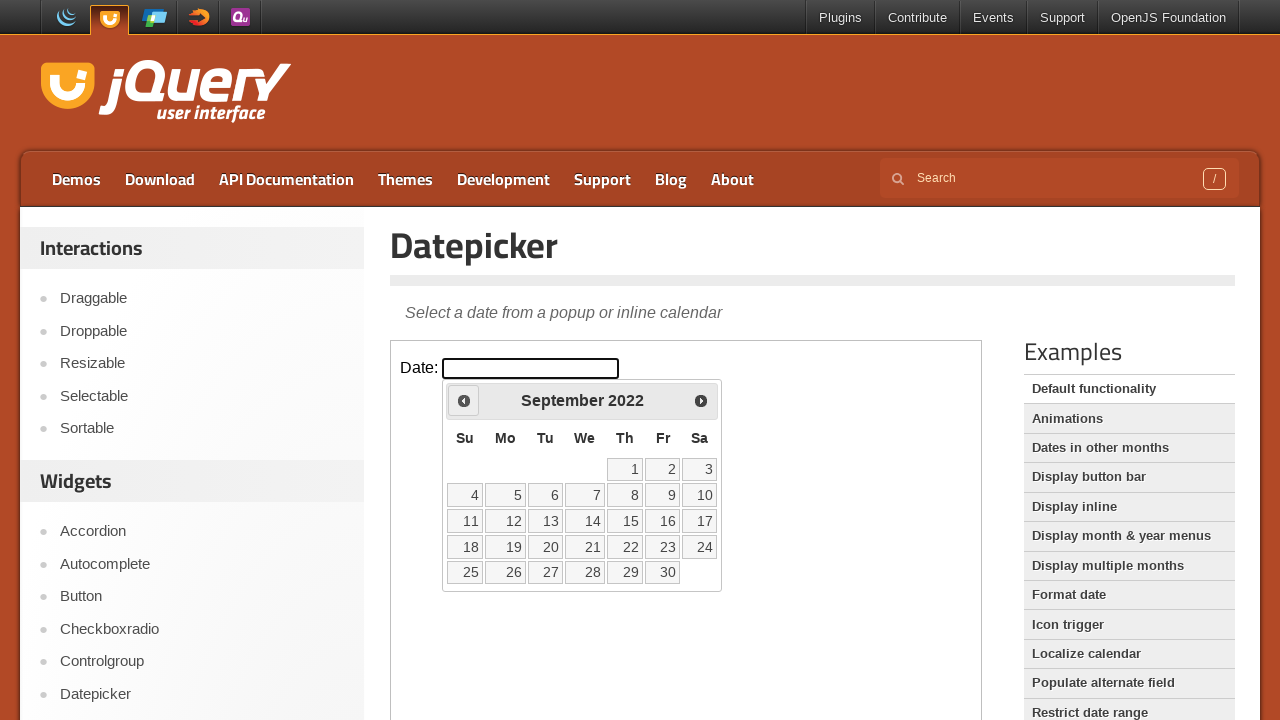

Retrieved current calendar month: September, year: 2022
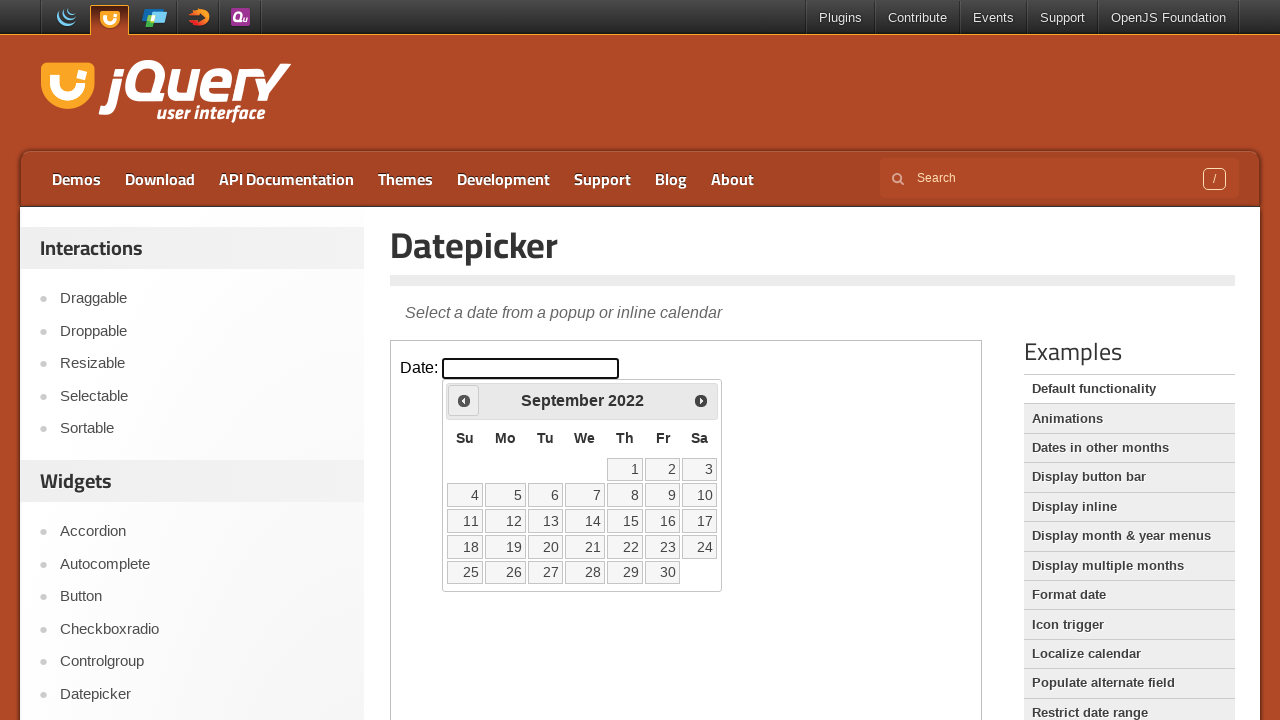

Clicked previous month navigation button at (464, 400) on iframe >> nth=0 >> internal:control=enter-frame >> .ui-icon.ui-icon-circle-trian
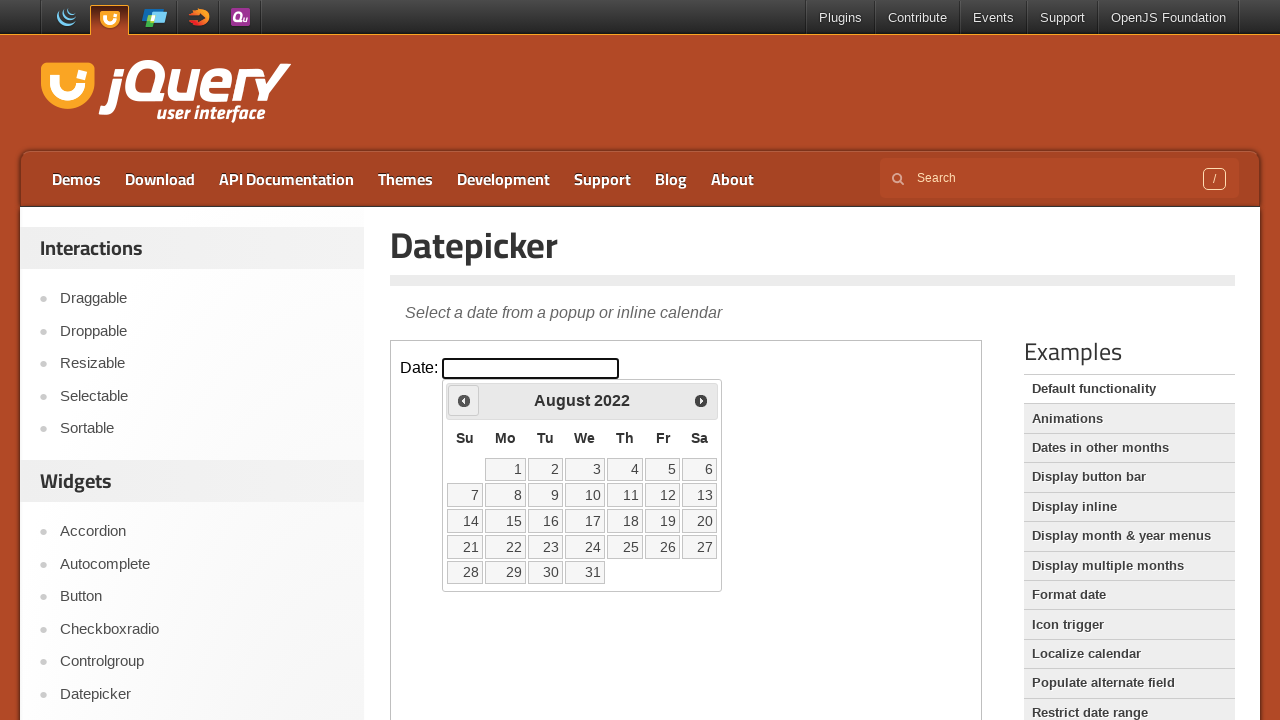

Retrieved current calendar month: August, year: 2022
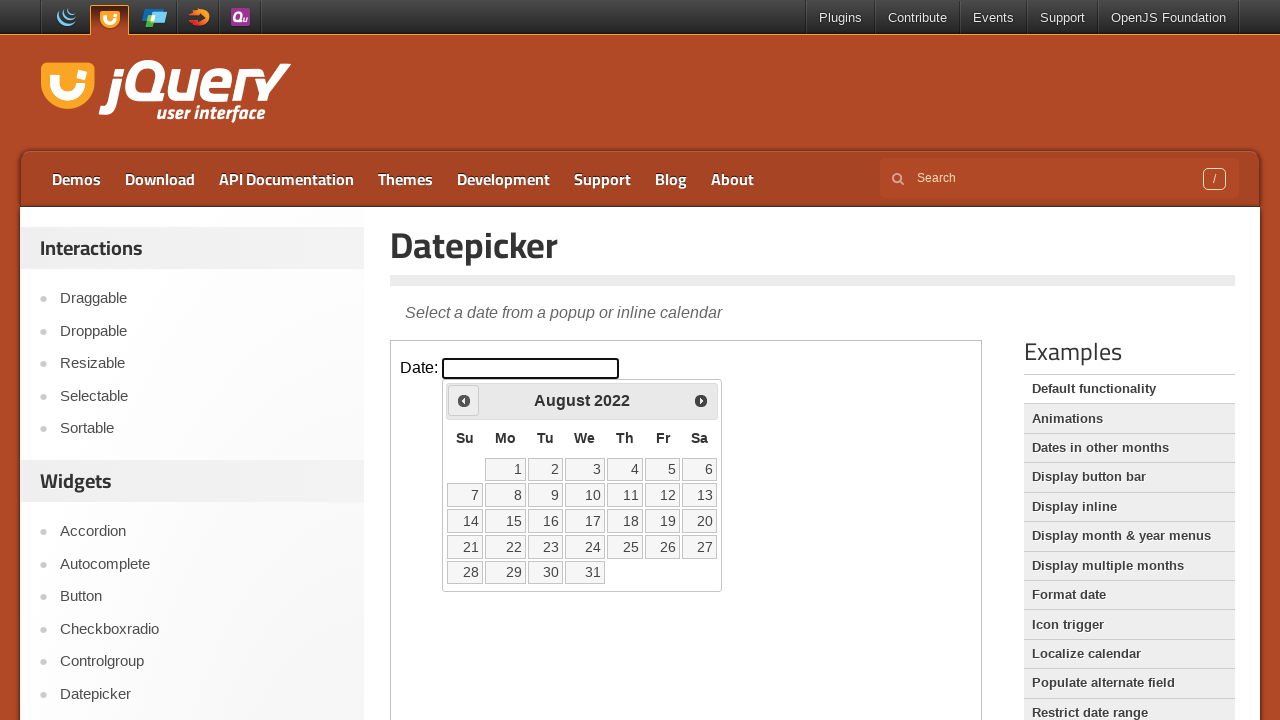

Clicked previous month navigation button at (464, 400) on iframe >> nth=0 >> internal:control=enter-frame >> .ui-icon.ui-icon-circle-trian
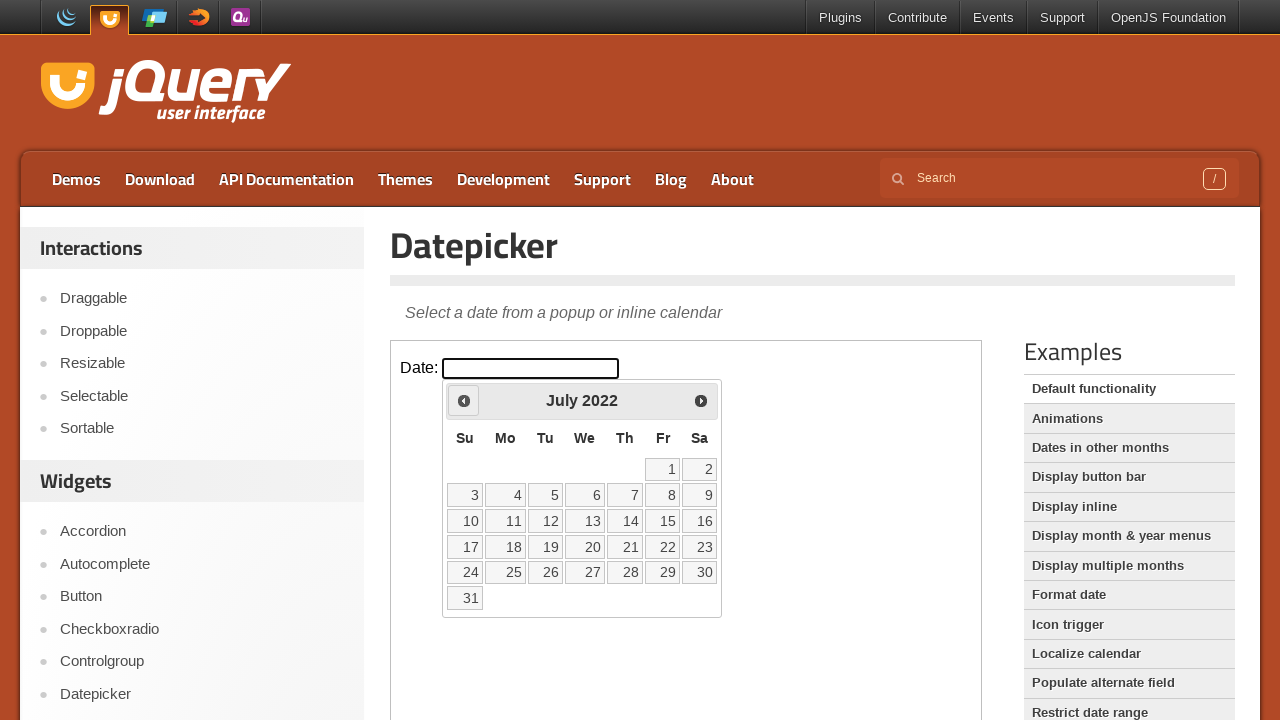

Retrieved current calendar month: July, year: 2022
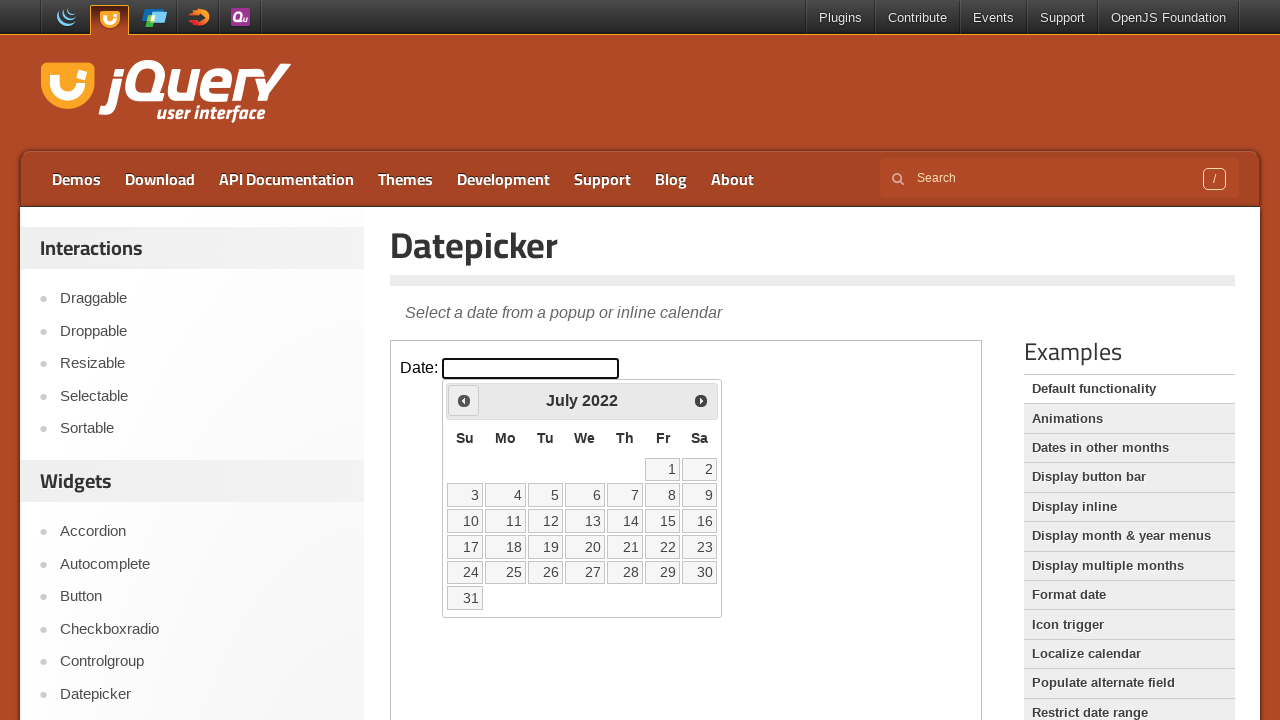

Clicked previous month navigation button at (464, 400) on iframe >> nth=0 >> internal:control=enter-frame >> .ui-icon.ui-icon-circle-trian
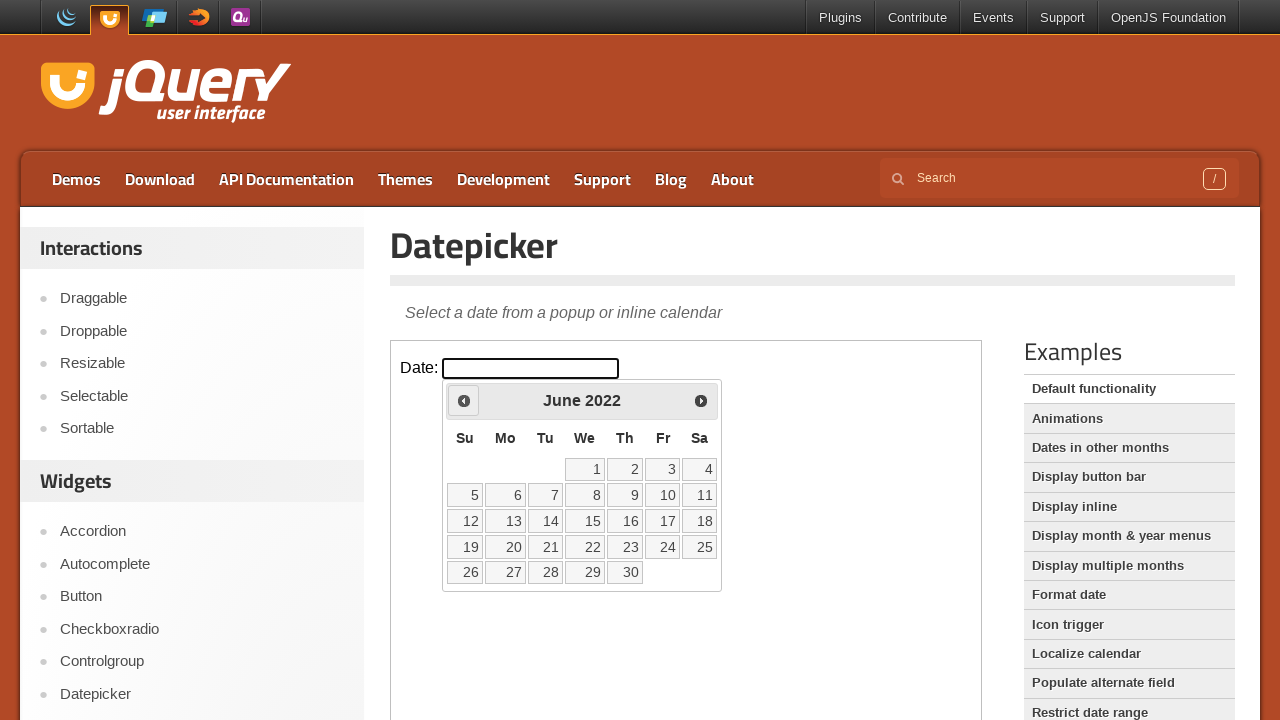

Retrieved current calendar month: June, year: 2022
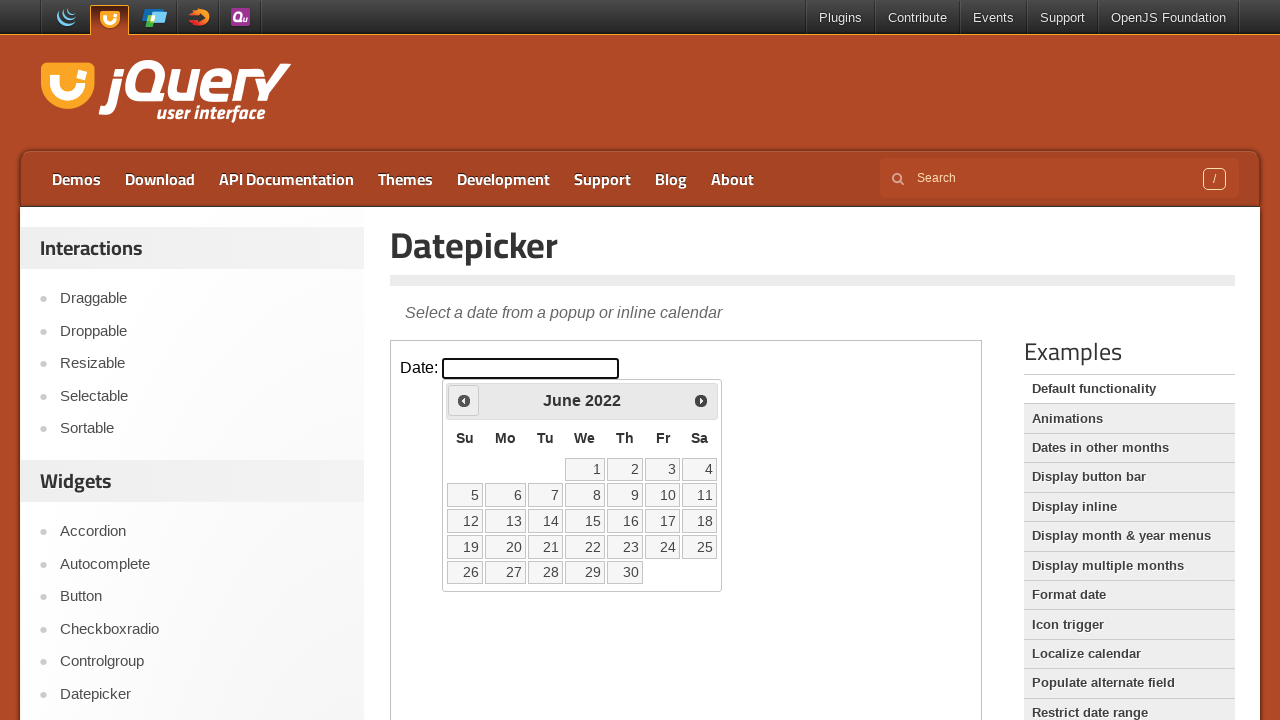

Clicked previous month navigation button at (464, 400) on iframe >> nth=0 >> internal:control=enter-frame >> .ui-icon.ui-icon-circle-trian
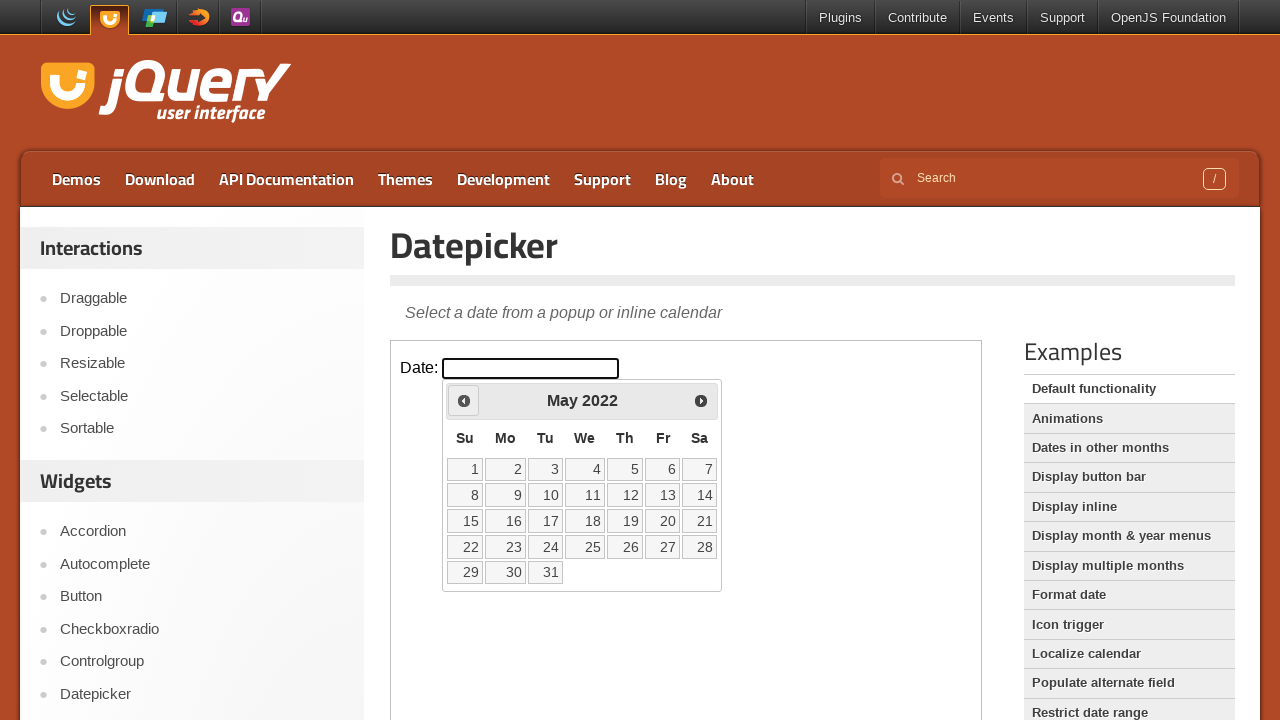

Retrieved current calendar month: May, year: 2022
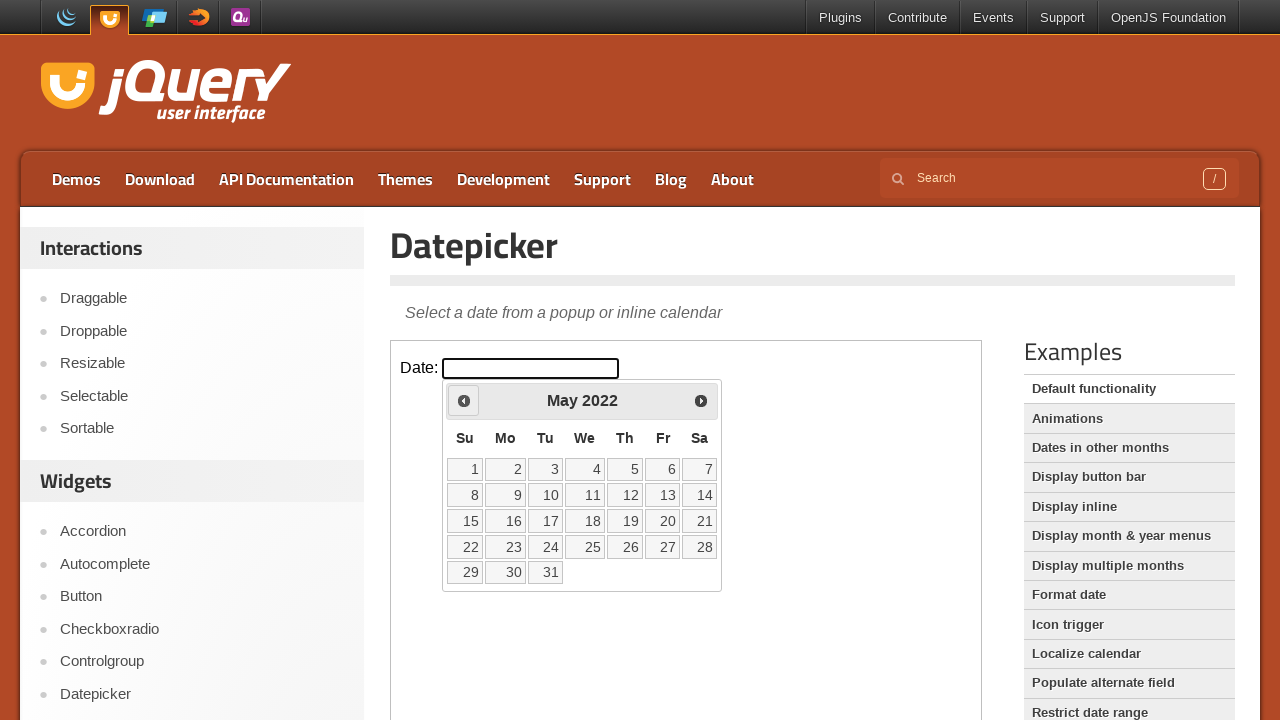

Clicked previous month navigation button at (464, 400) on iframe >> nth=0 >> internal:control=enter-frame >> .ui-icon.ui-icon-circle-trian
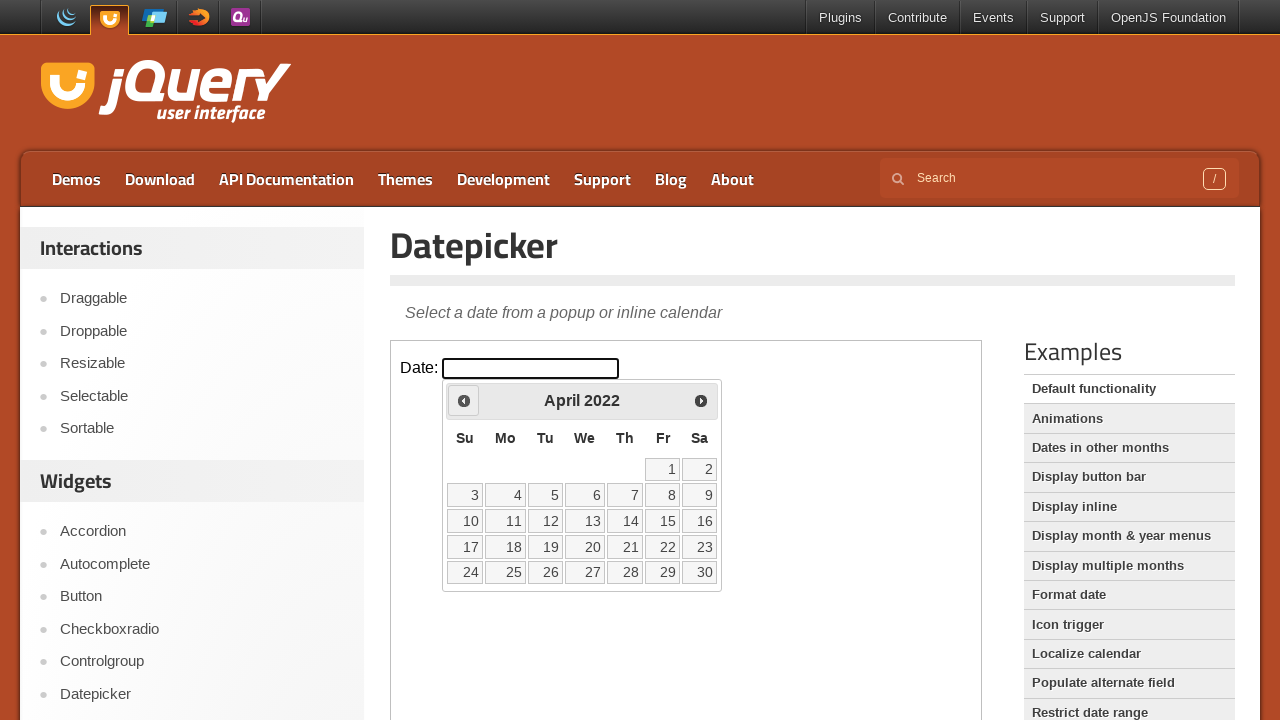

Retrieved current calendar month: April, year: 2022
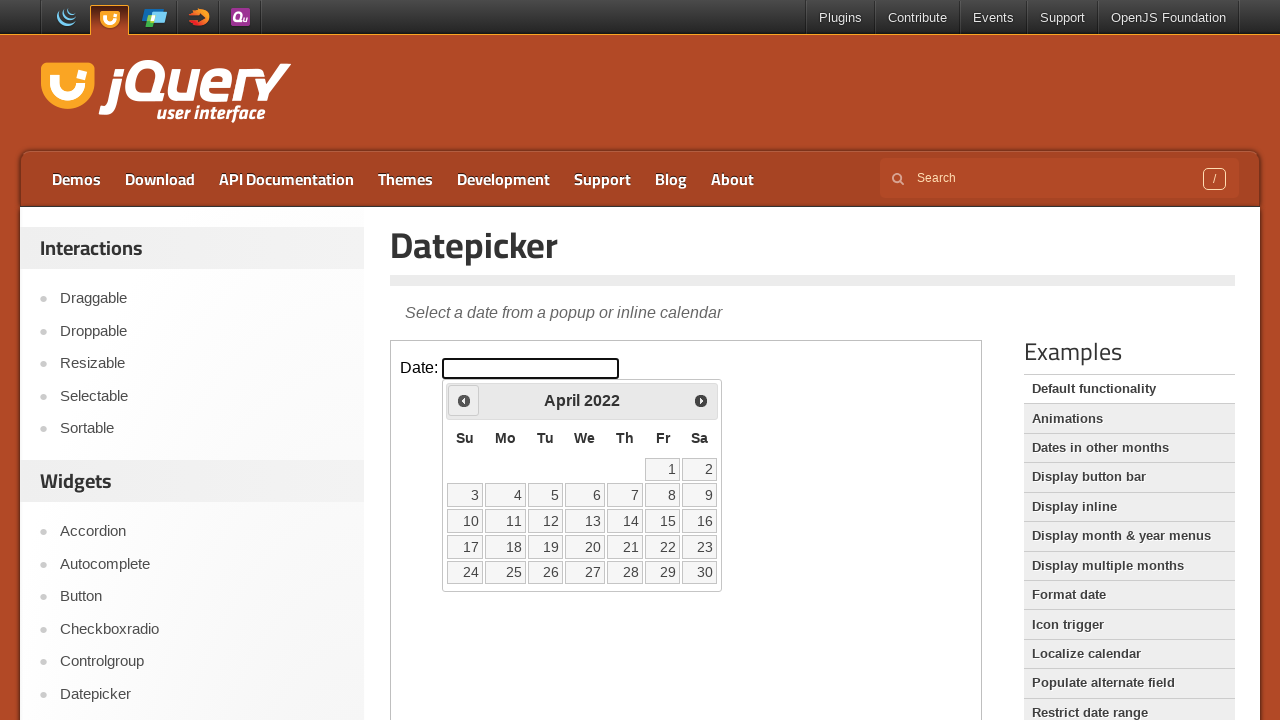

Clicked previous month navigation button at (464, 400) on iframe >> nth=0 >> internal:control=enter-frame >> .ui-icon.ui-icon-circle-trian
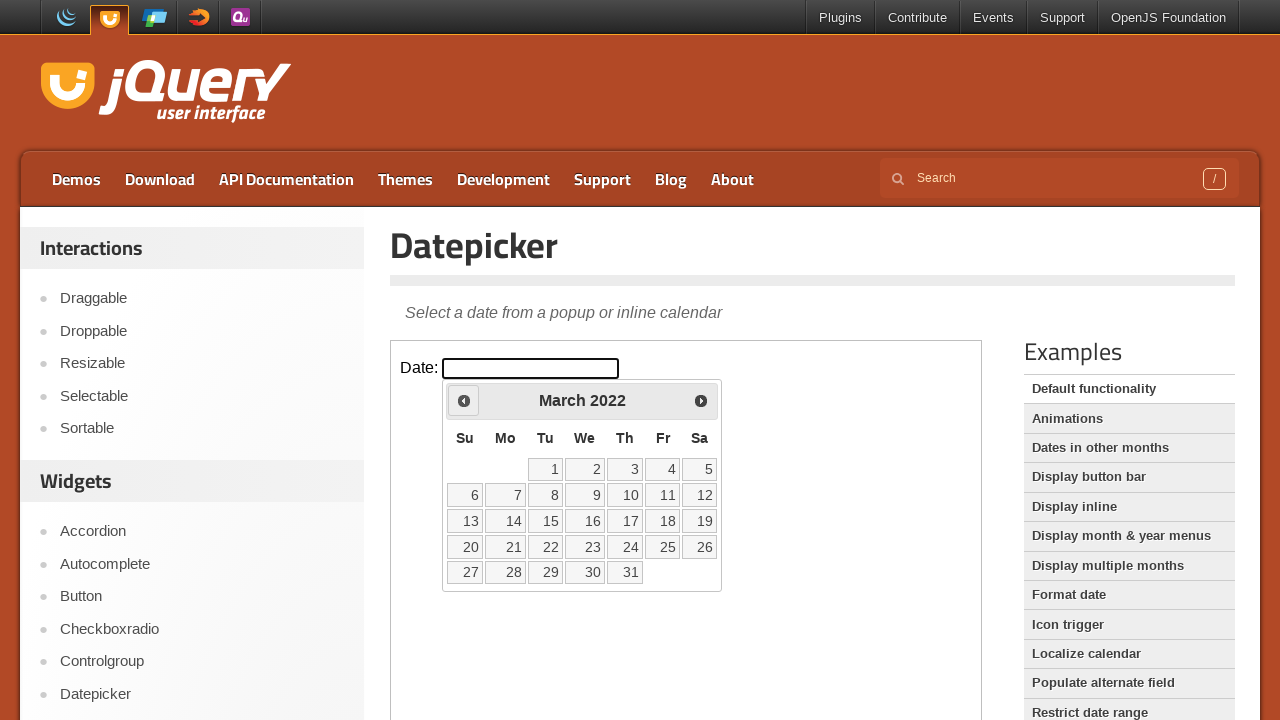

Retrieved current calendar month: March, year: 2022
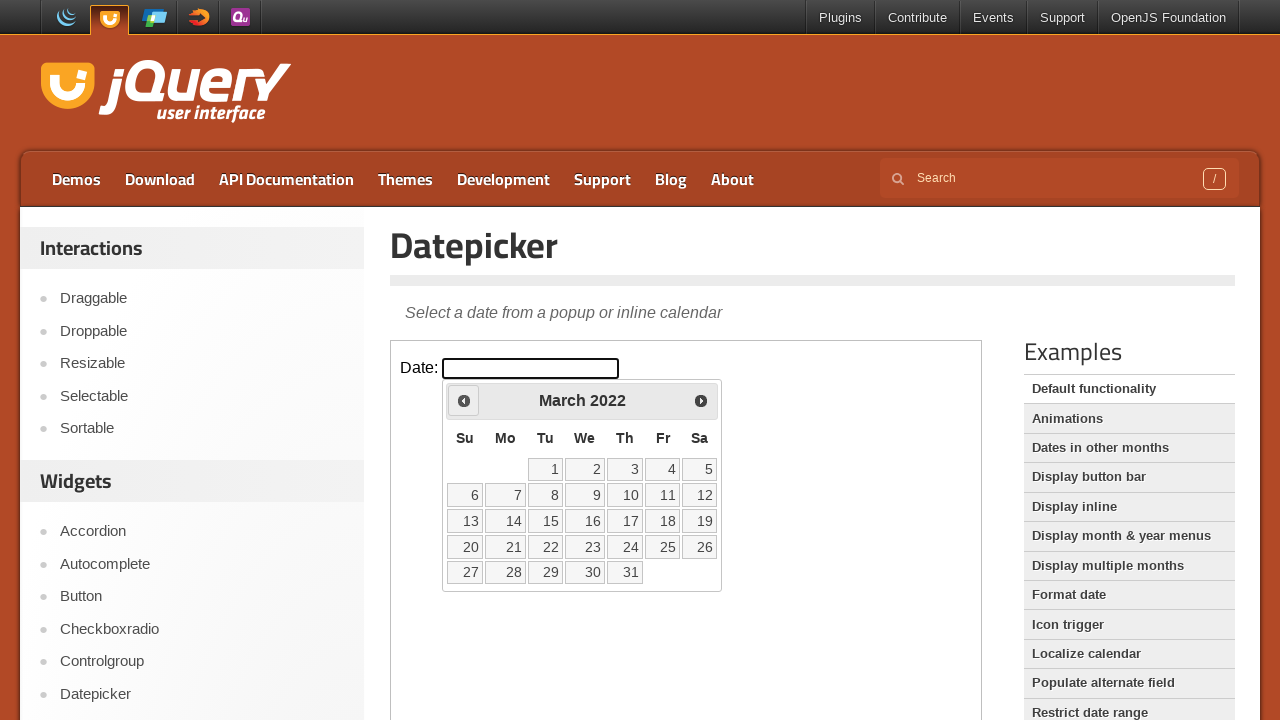

Clicked previous month navigation button at (464, 400) on iframe >> nth=0 >> internal:control=enter-frame >> .ui-icon.ui-icon-circle-trian
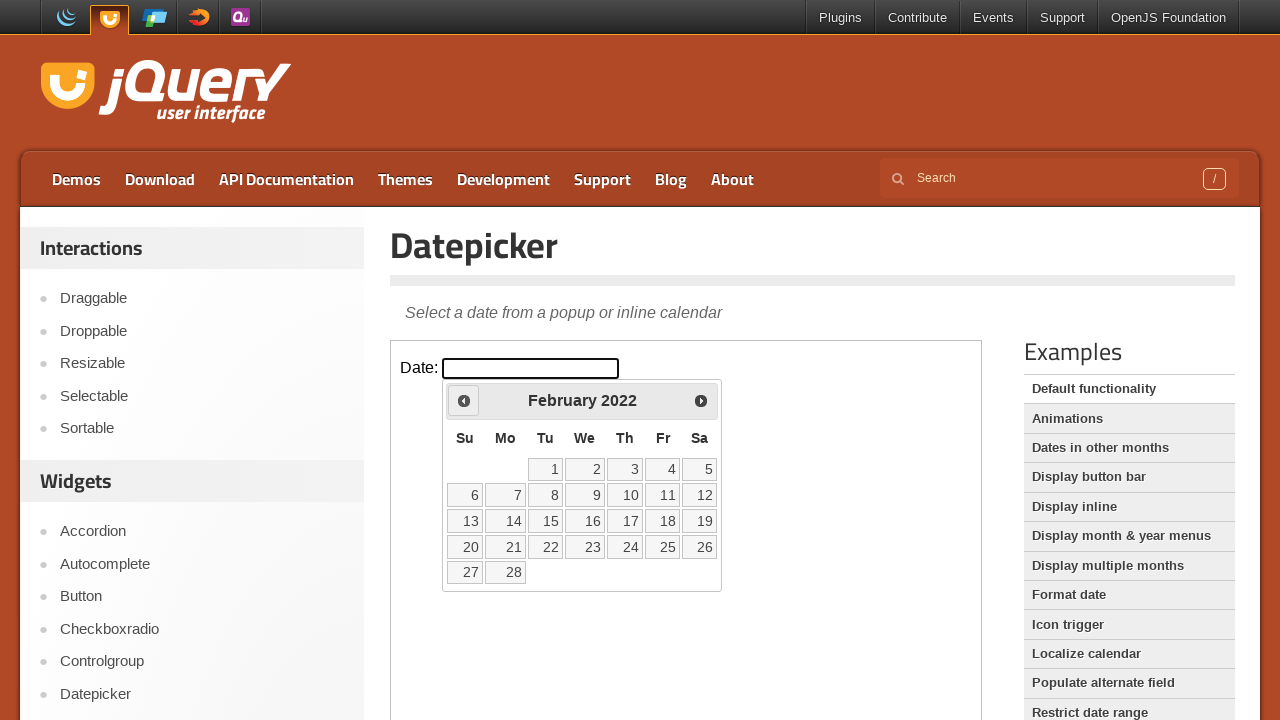

Retrieved current calendar month: February, year: 2022
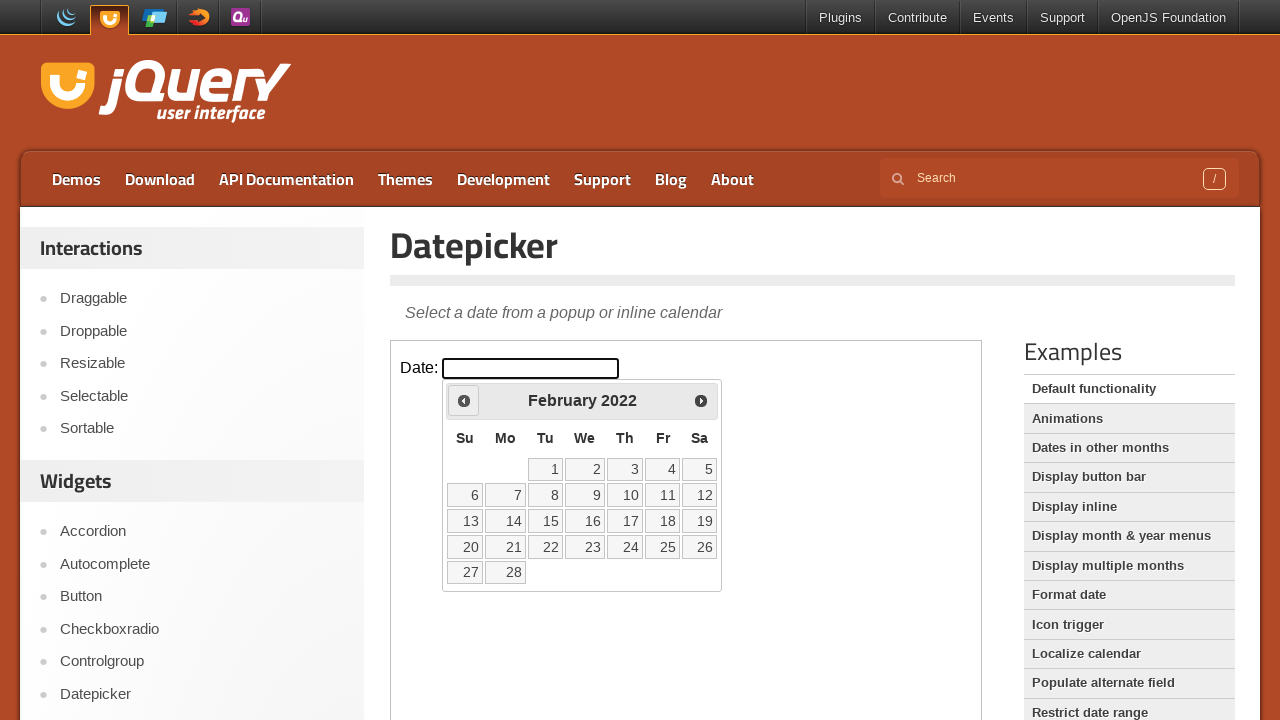

Clicked previous month navigation button at (464, 400) on iframe >> nth=0 >> internal:control=enter-frame >> .ui-icon.ui-icon-circle-trian
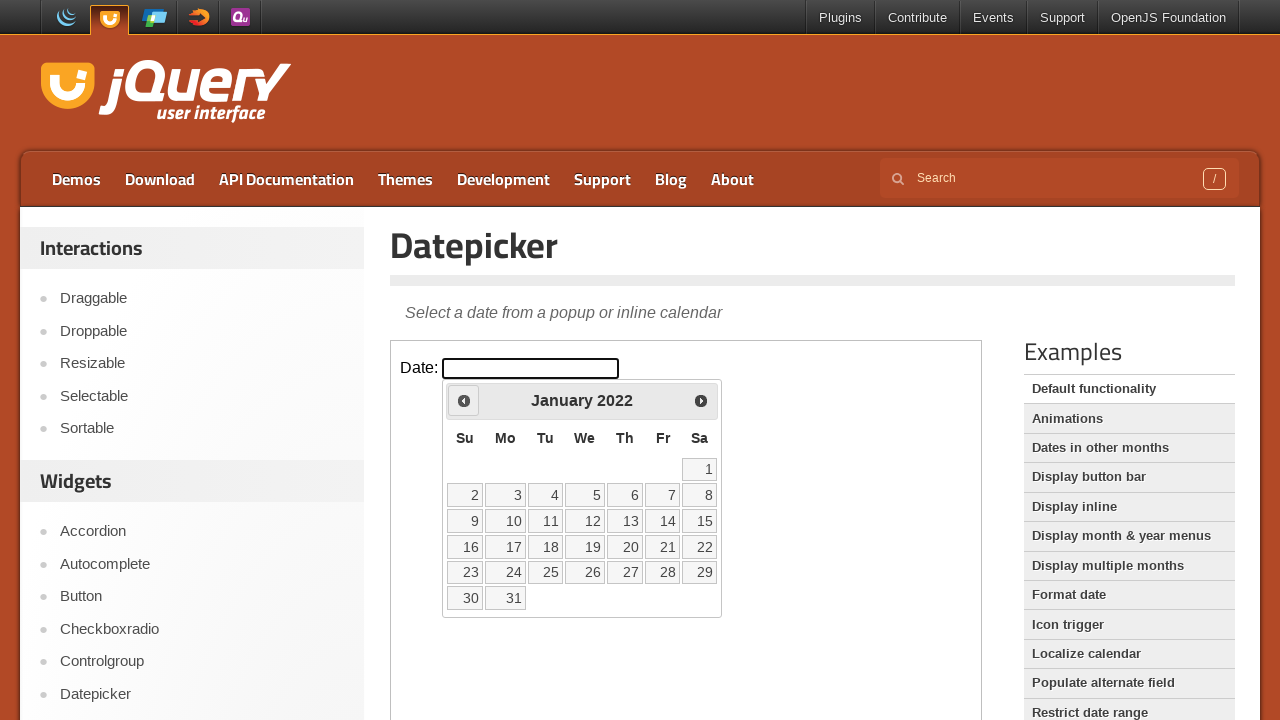

Retrieved current calendar month: January, year: 2022
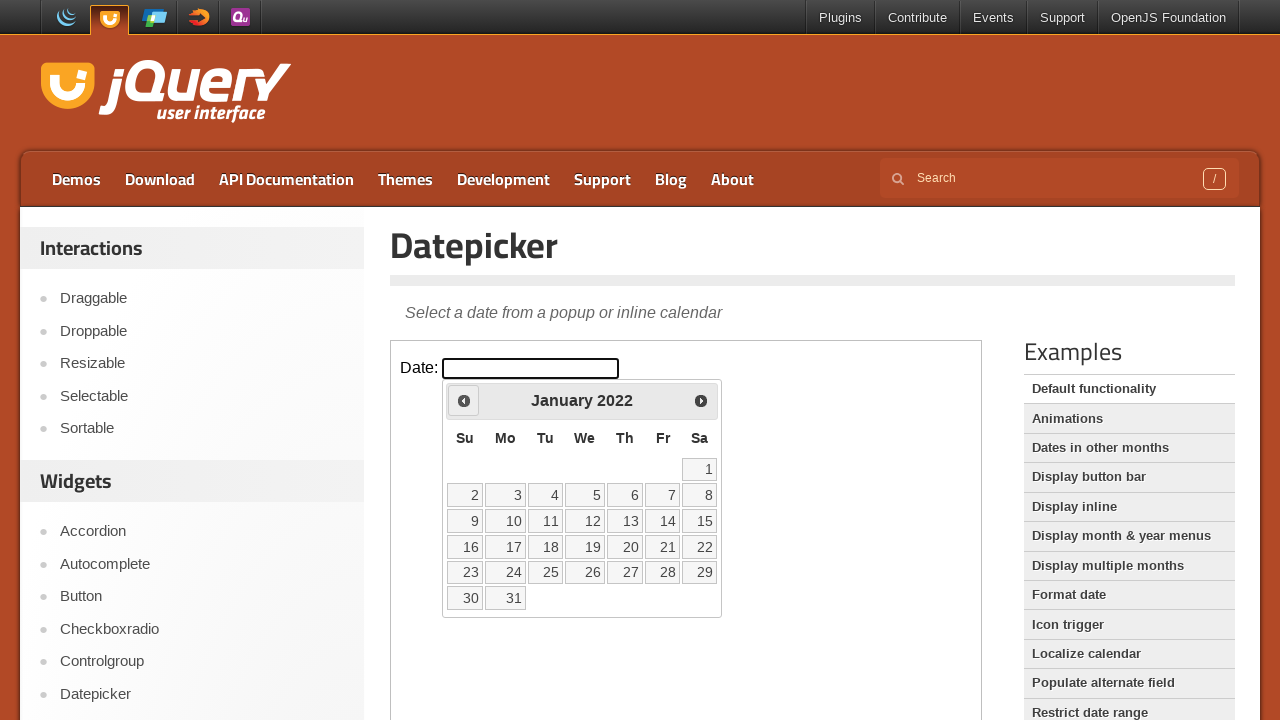

Clicked previous month navigation button at (464, 400) on iframe >> nth=0 >> internal:control=enter-frame >> .ui-icon.ui-icon-circle-trian
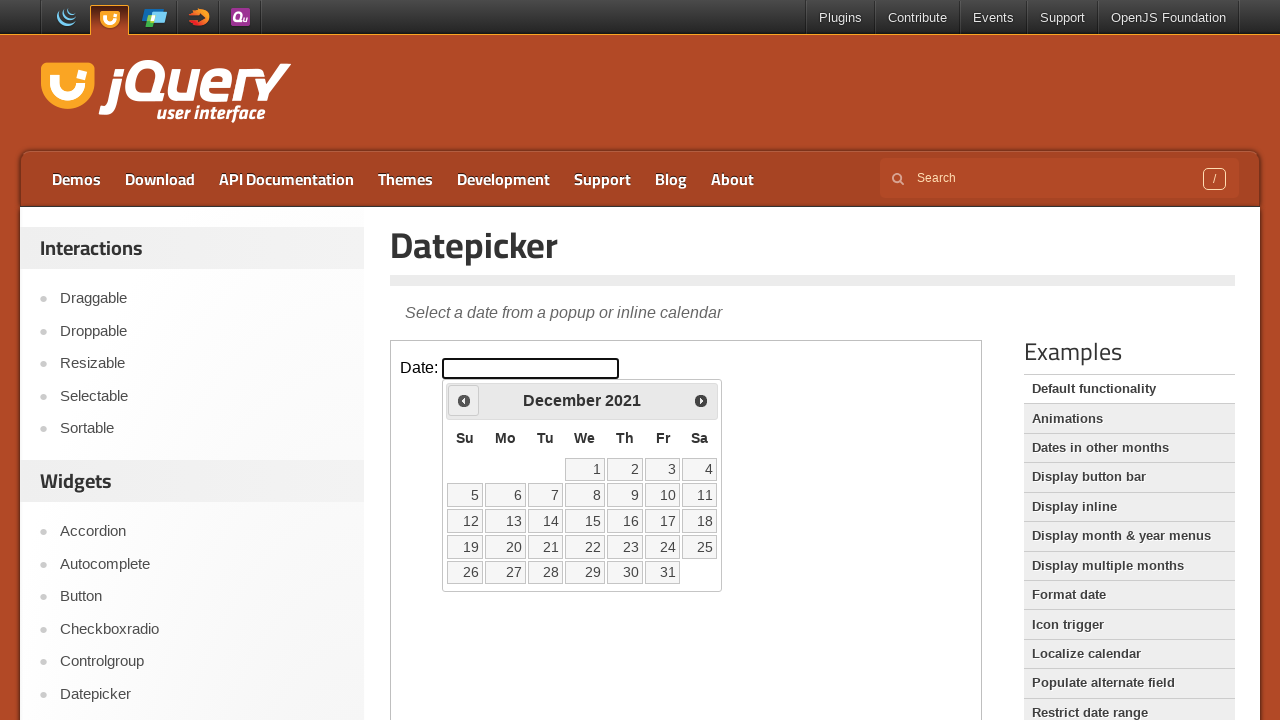

Retrieved current calendar month: December, year: 2021
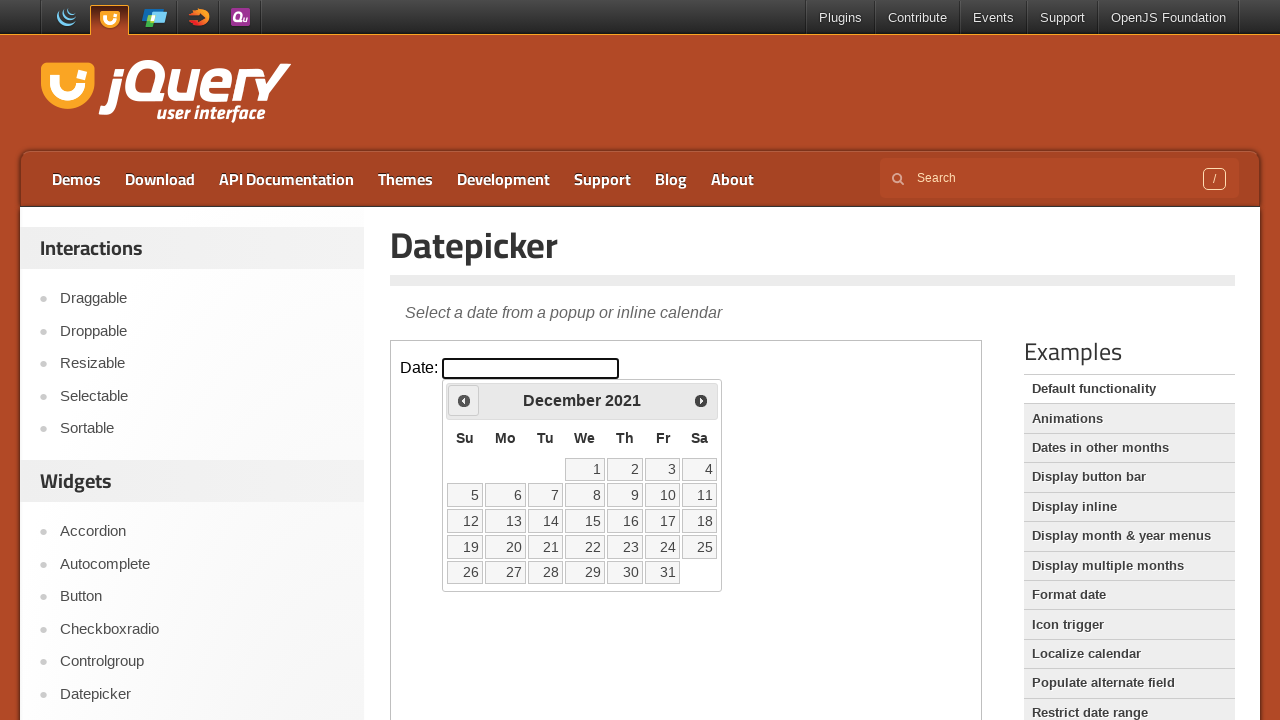

Clicked previous month navigation button at (464, 400) on iframe >> nth=0 >> internal:control=enter-frame >> .ui-icon.ui-icon-circle-trian
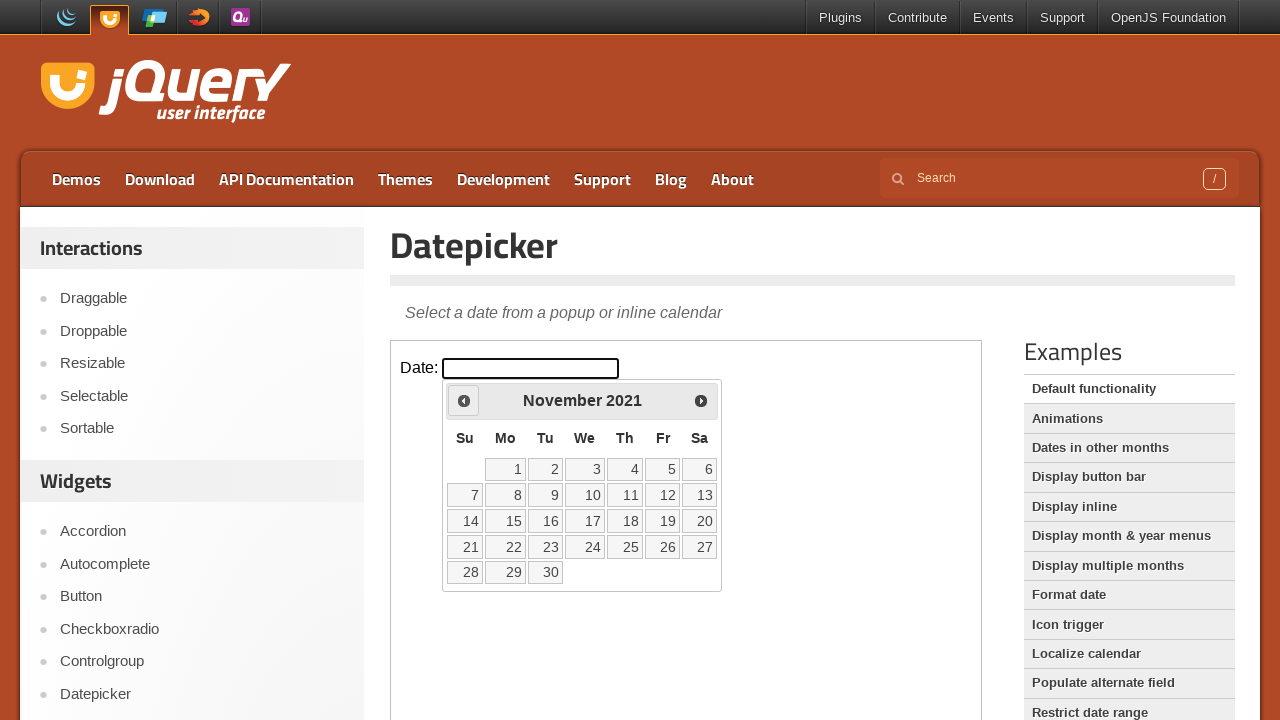

Retrieved current calendar month: November, year: 2021
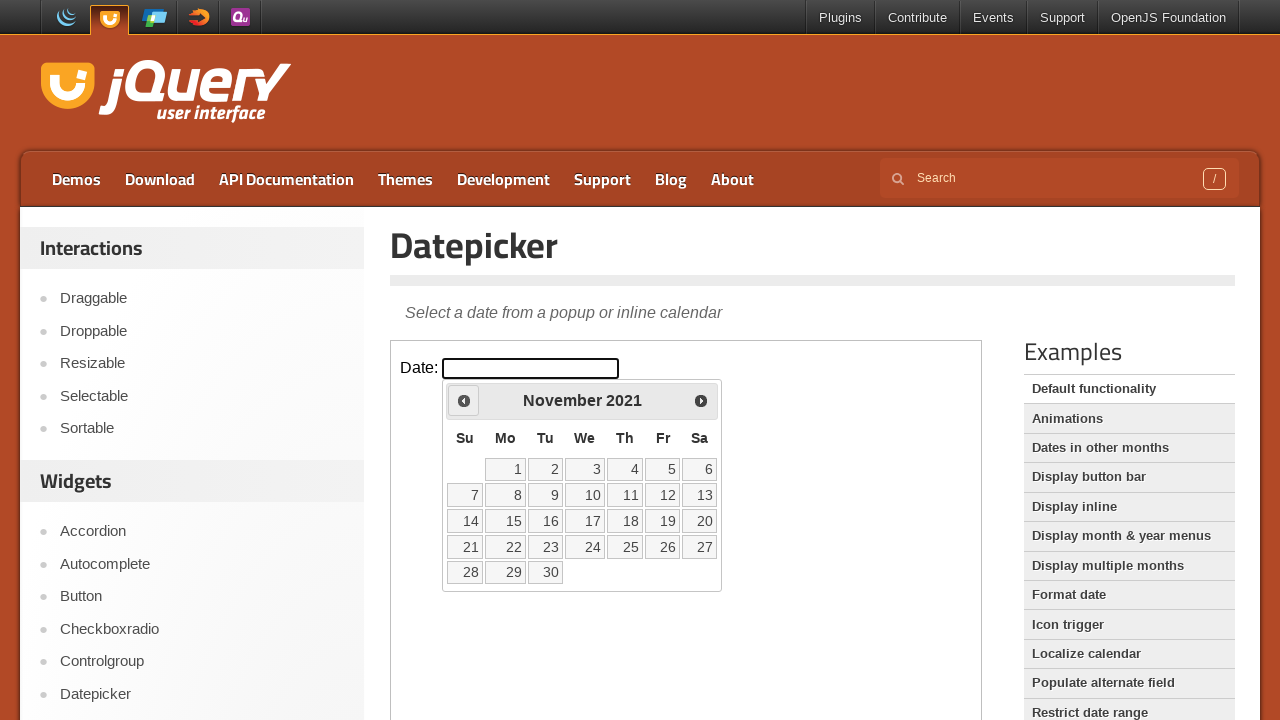

Clicked previous month navigation button at (464, 400) on iframe >> nth=0 >> internal:control=enter-frame >> .ui-icon.ui-icon-circle-trian
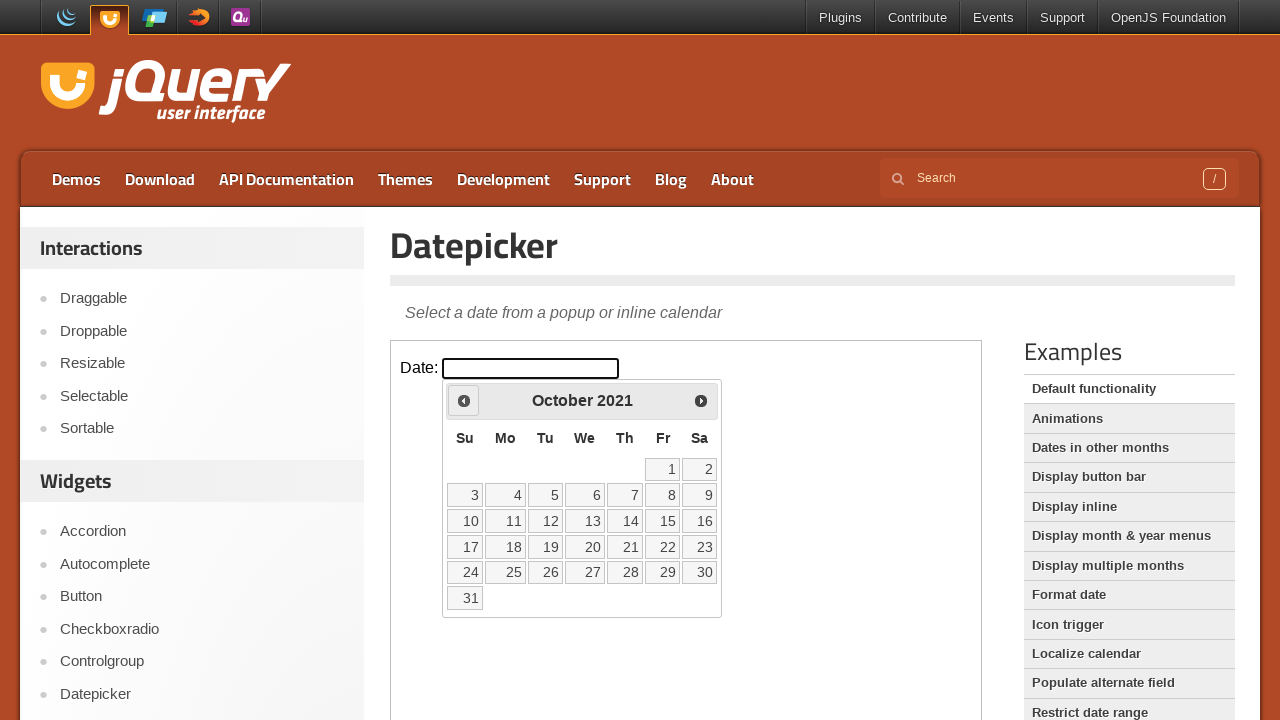

Retrieved current calendar month: October, year: 2021
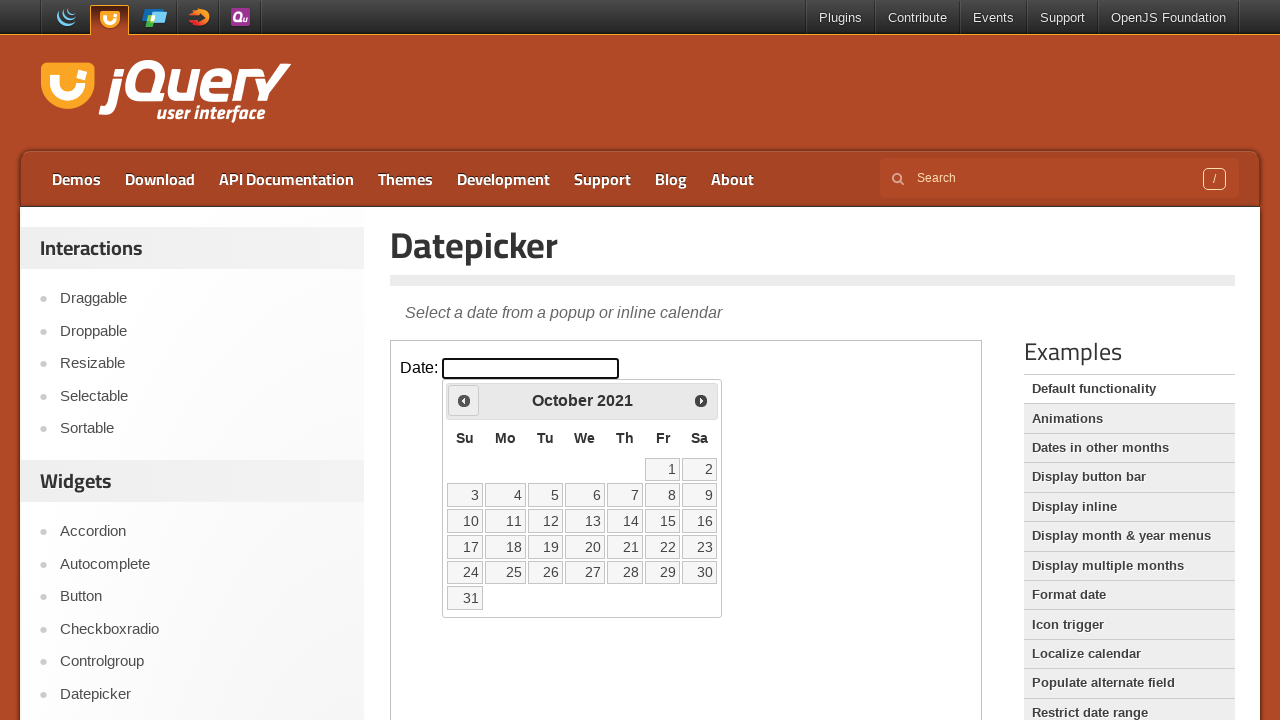

Clicked previous month navigation button at (464, 400) on iframe >> nth=0 >> internal:control=enter-frame >> .ui-icon.ui-icon-circle-trian
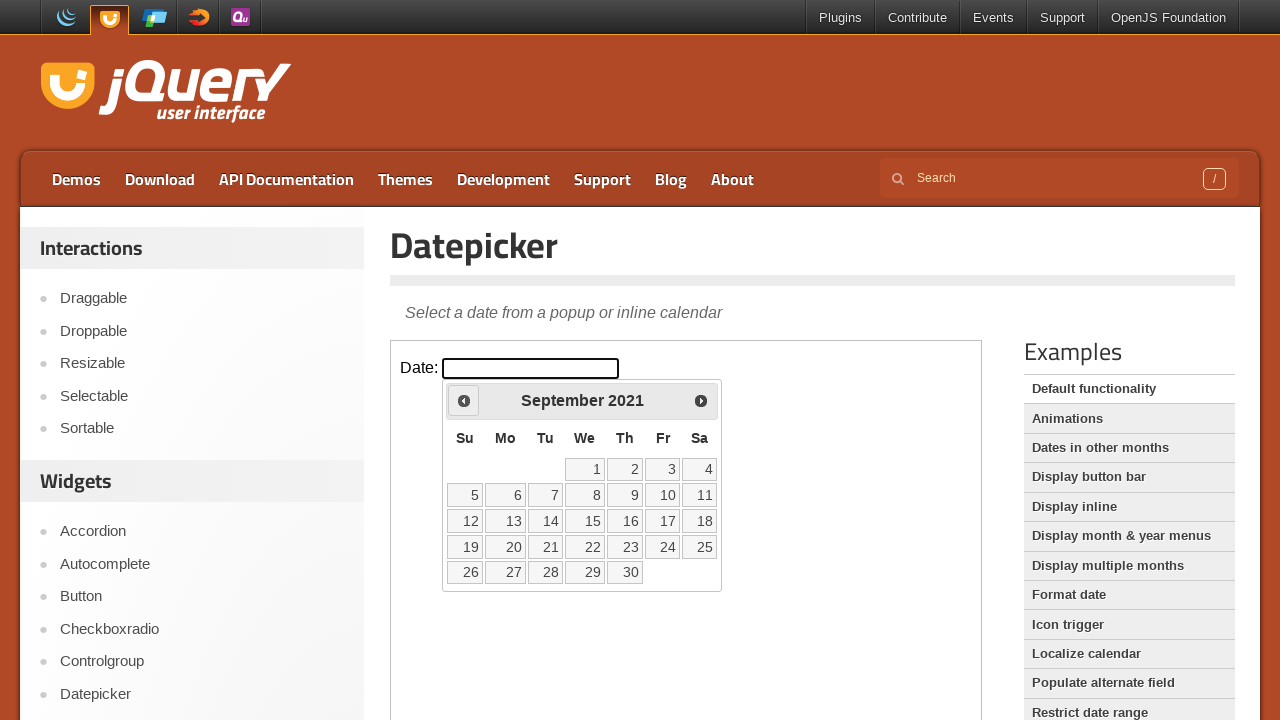

Retrieved current calendar month: September, year: 2021
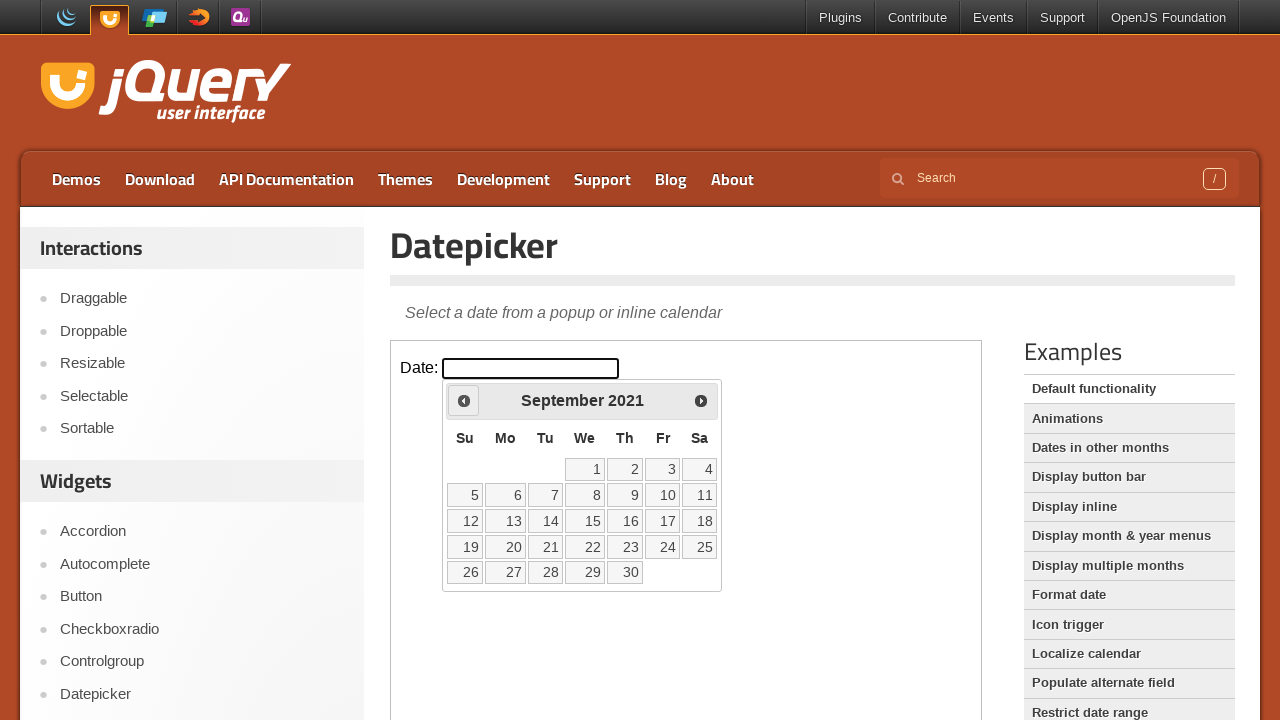

Clicked previous month navigation button at (464, 400) on iframe >> nth=0 >> internal:control=enter-frame >> .ui-icon.ui-icon-circle-trian
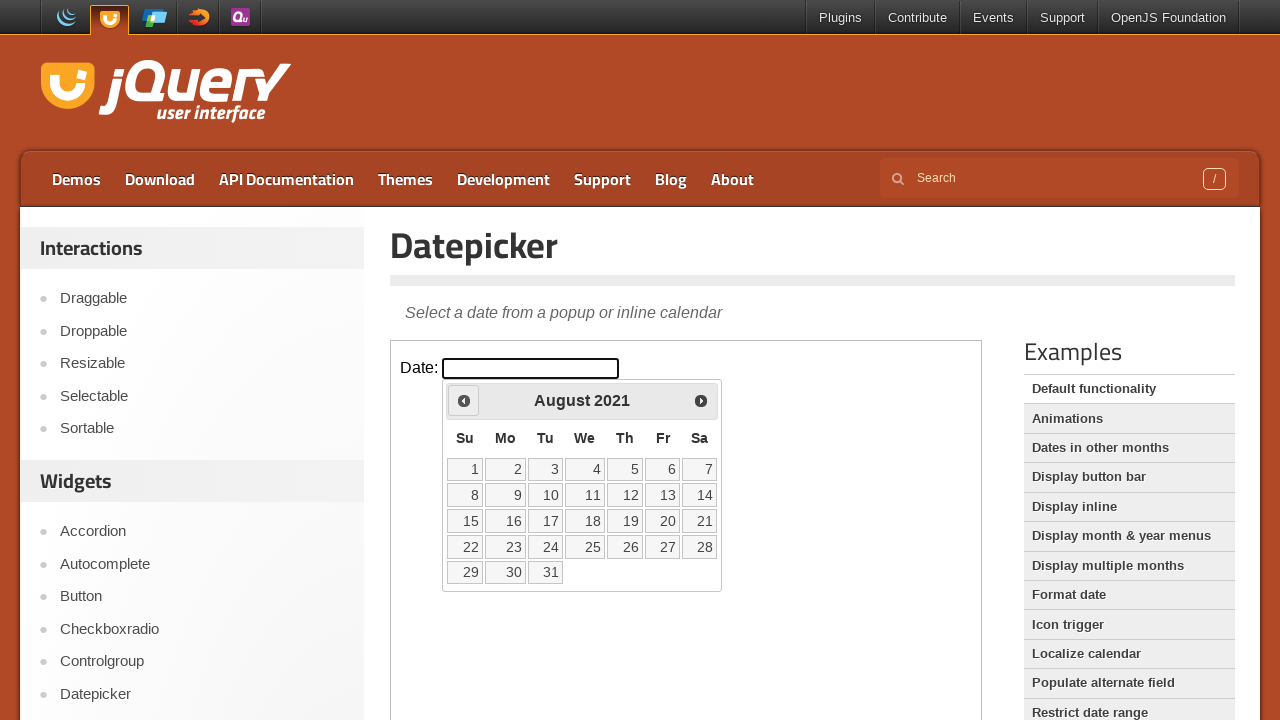

Retrieved current calendar month: August, year: 2021
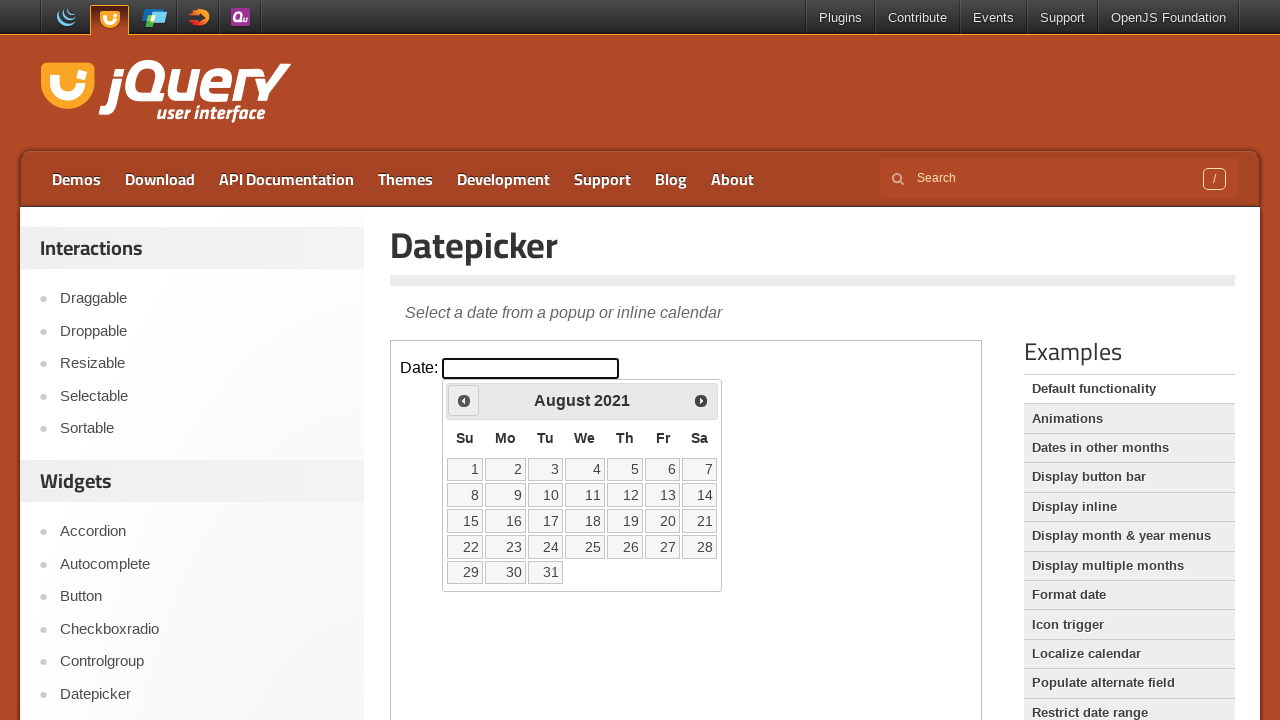

Clicked previous month navigation button at (464, 400) on iframe >> nth=0 >> internal:control=enter-frame >> .ui-icon.ui-icon-circle-trian
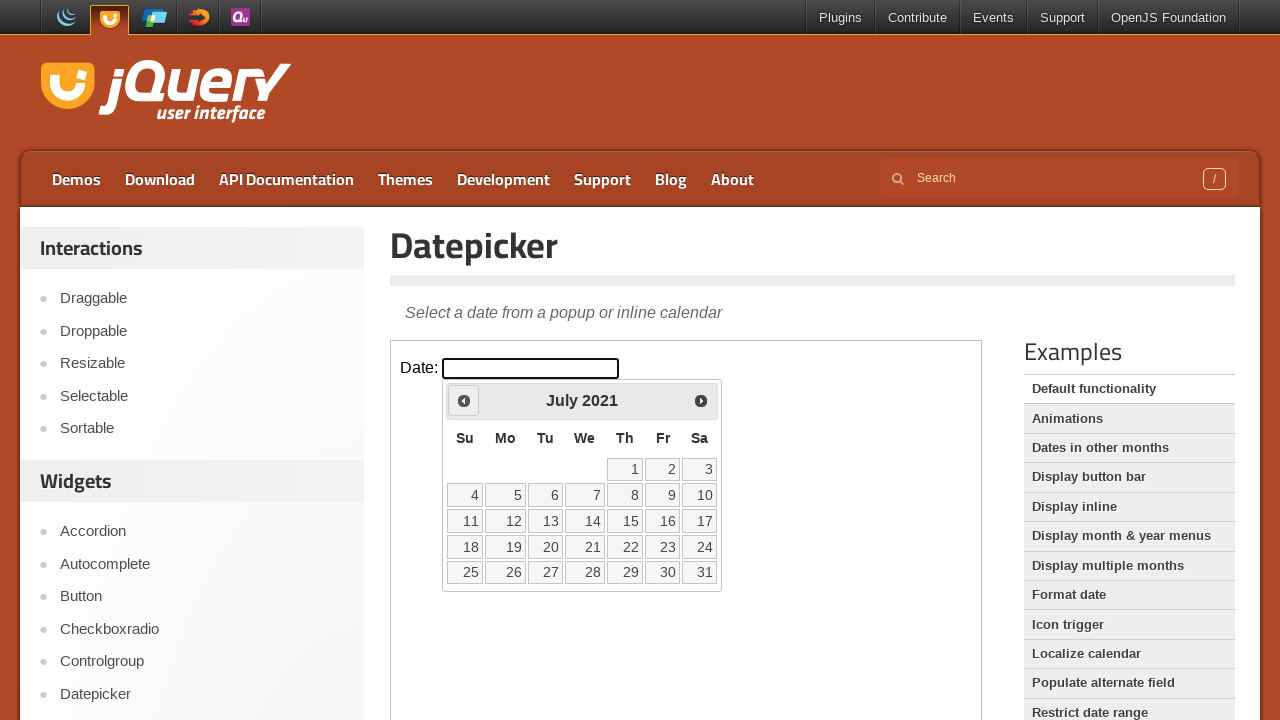

Retrieved current calendar month: July, year: 2021
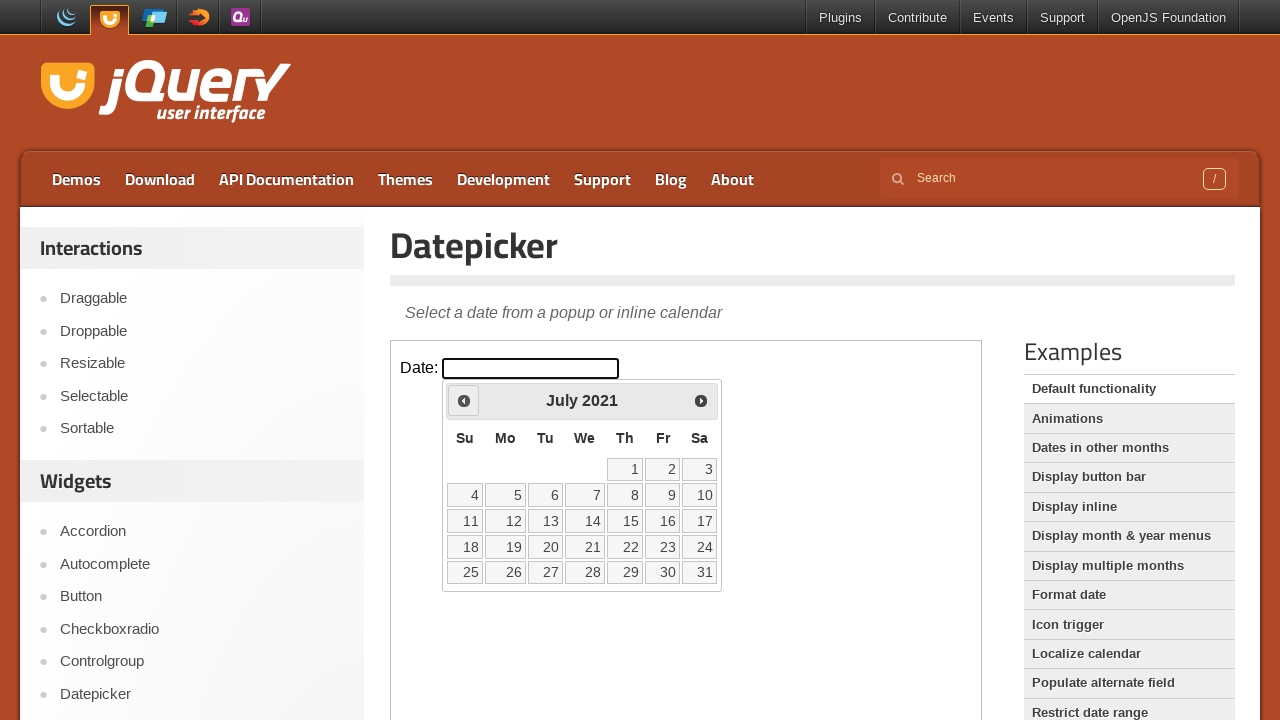

Clicked previous month navigation button at (464, 400) on iframe >> nth=0 >> internal:control=enter-frame >> .ui-icon.ui-icon-circle-trian
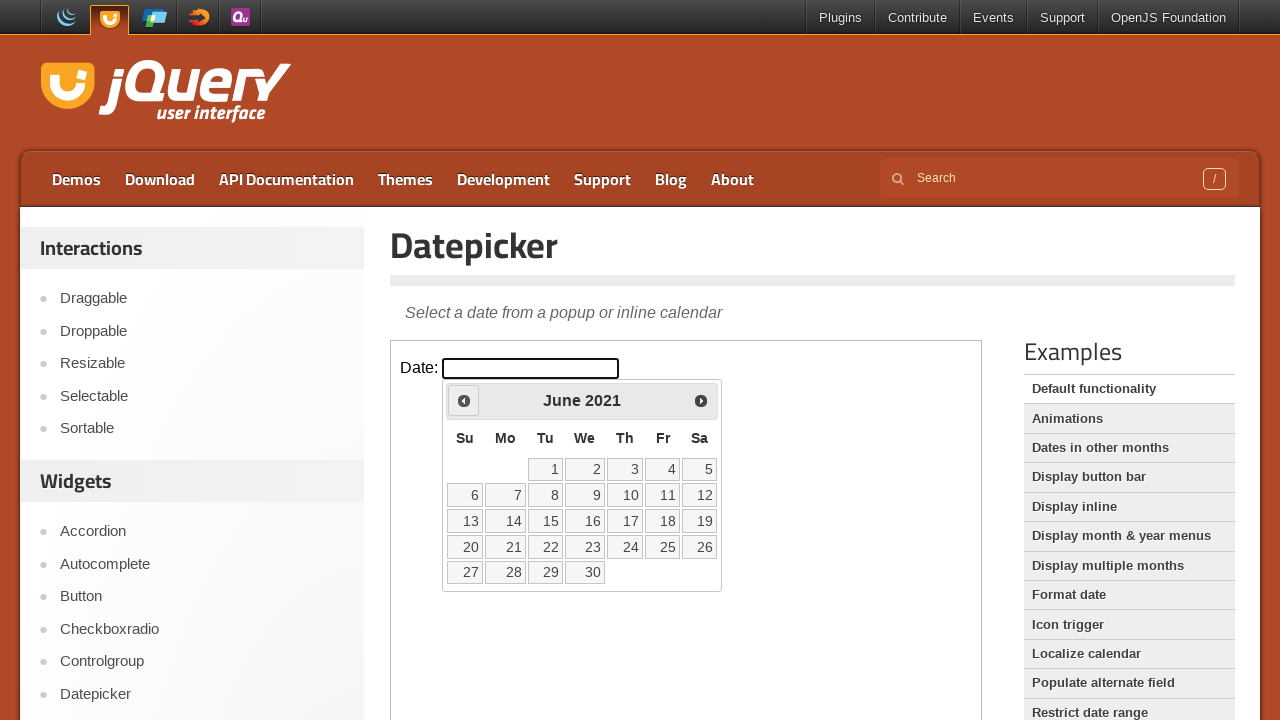

Retrieved current calendar month: June, year: 2021
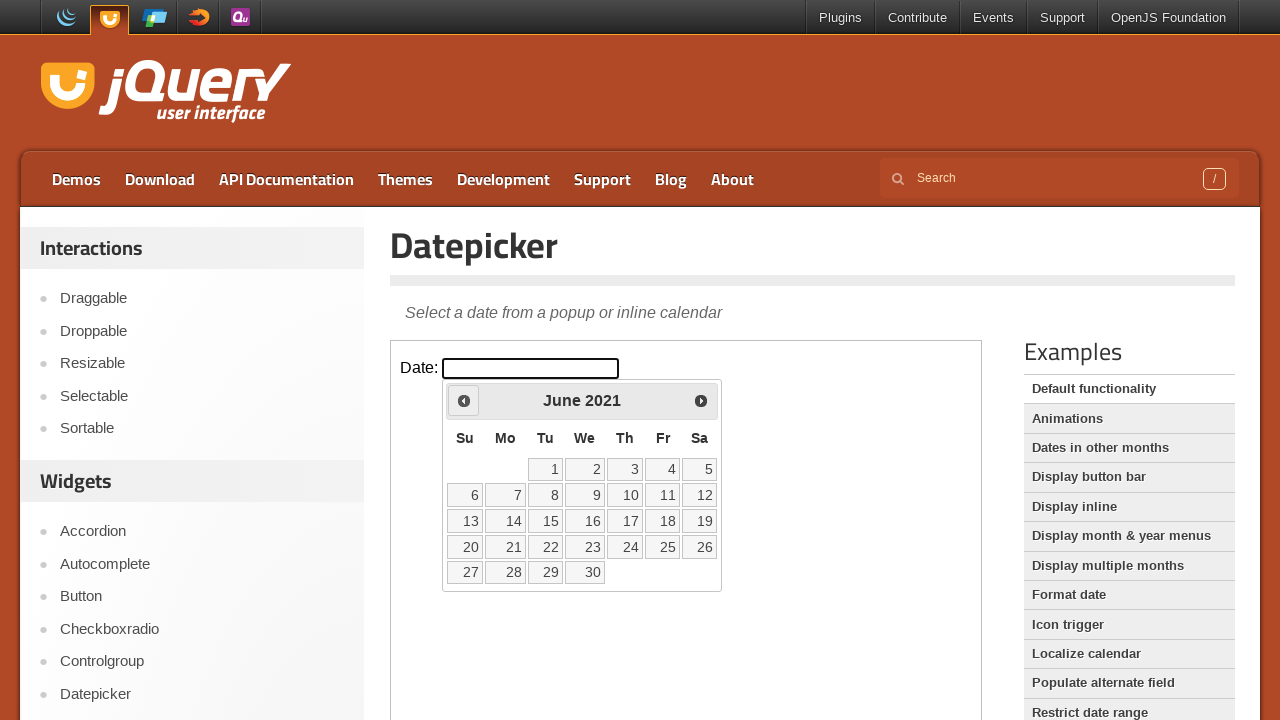

Clicked previous month navigation button at (464, 400) on iframe >> nth=0 >> internal:control=enter-frame >> .ui-icon.ui-icon-circle-trian
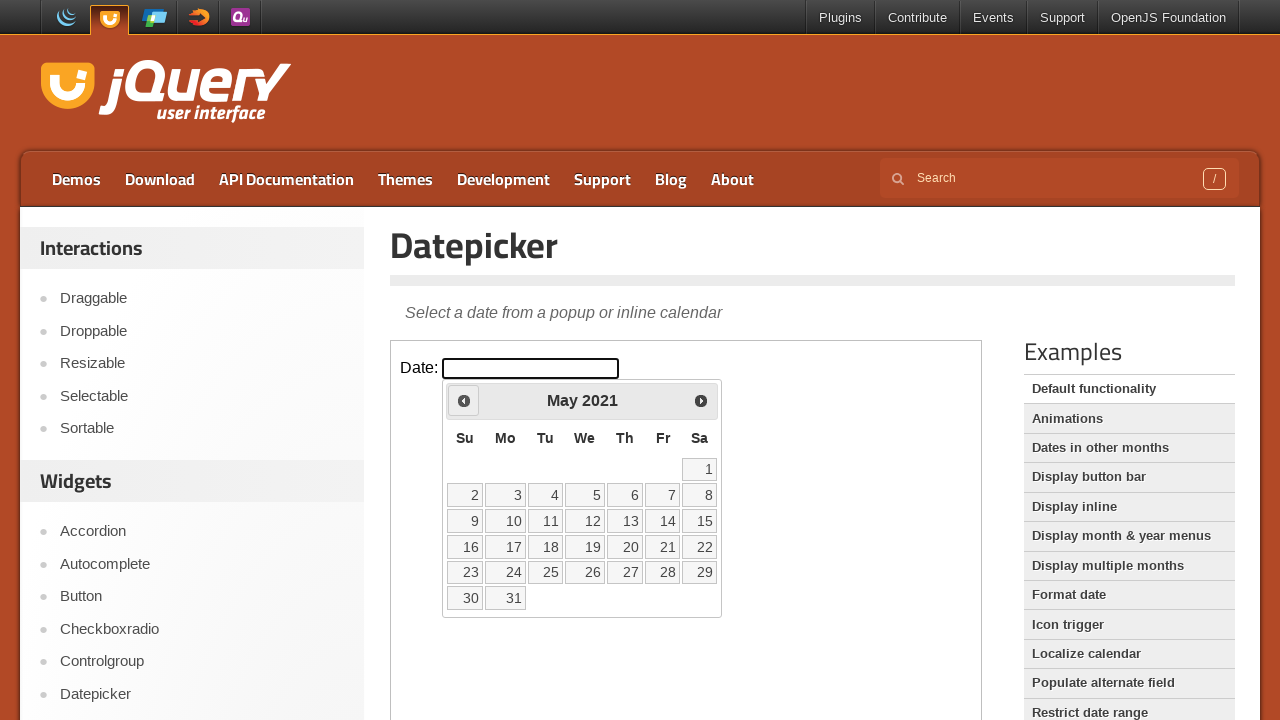

Retrieved current calendar month: May, year: 2021
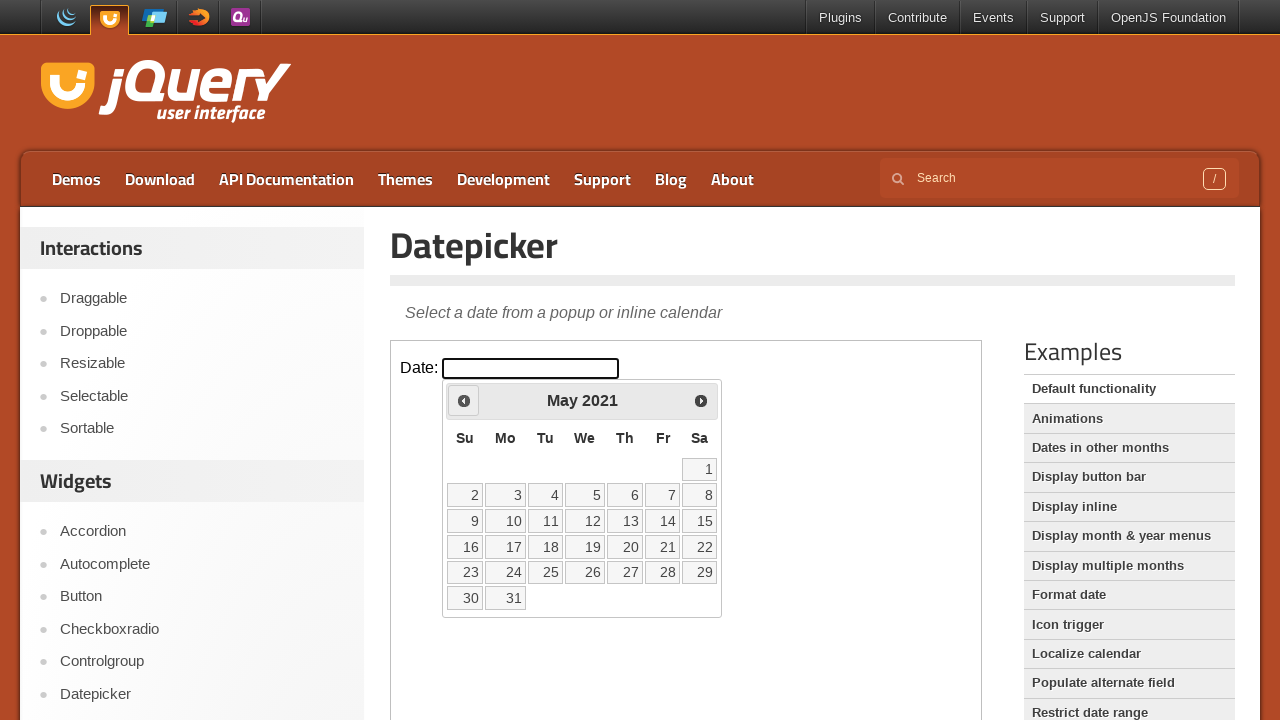

Clicked previous month navigation button at (464, 400) on iframe >> nth=0 >> internal:control=enter-frame >> .ui-icon.ui-icon-circle-trian
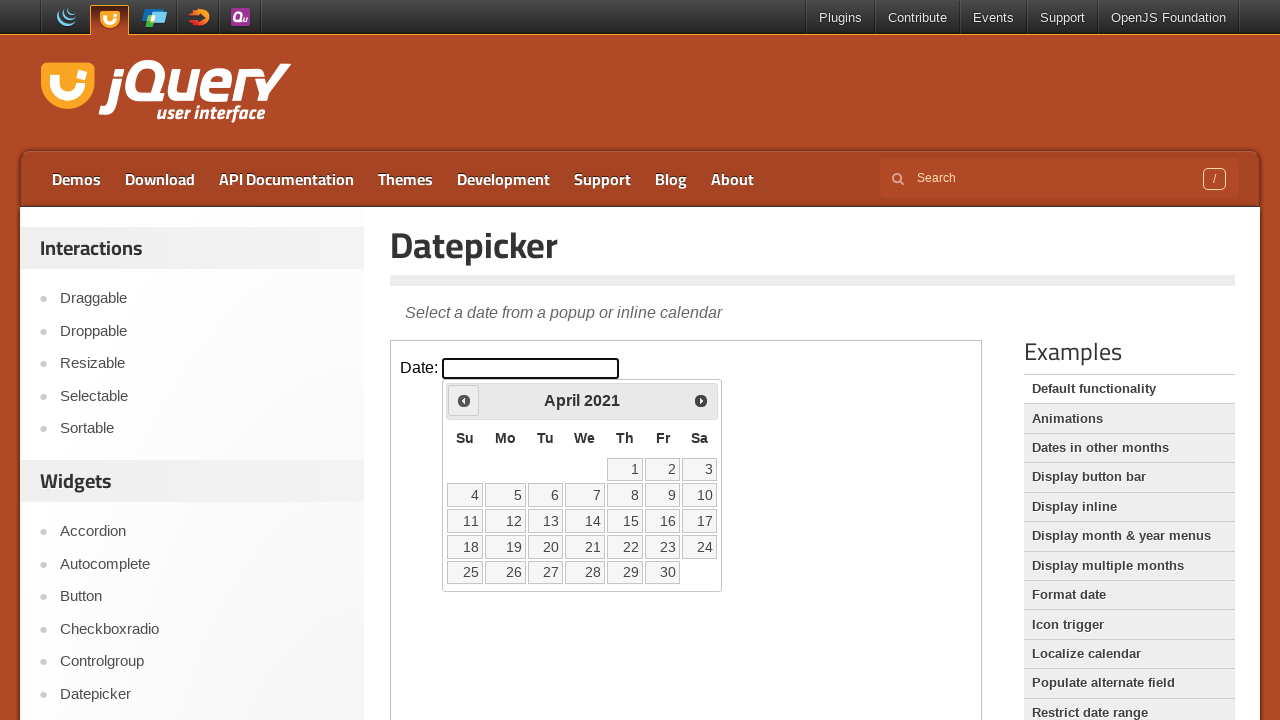

Retrieved current calendar month: April, year: 2021
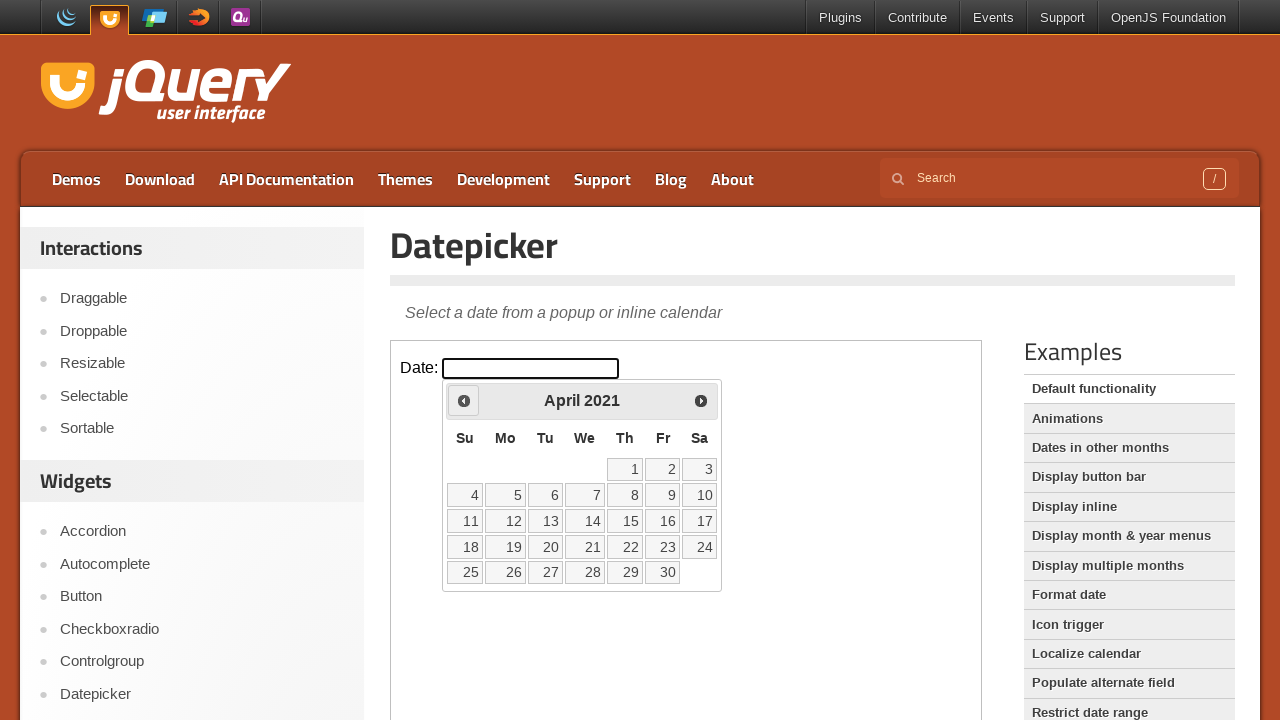

Clicked previous month navigation button at (464, 400) on iframe >> nth=0 >> internal:control=enter-frame >> .ui-icon.ui-icon-circle-trian
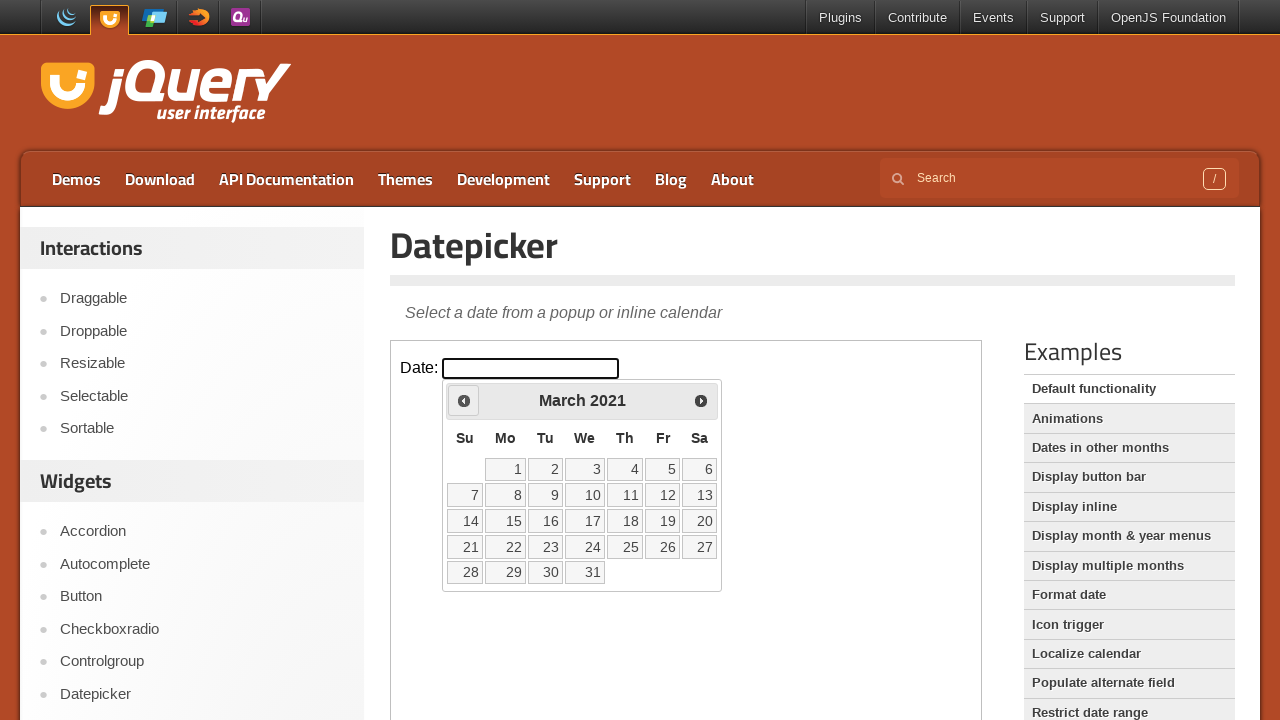

Retrieved current calendar month: March, year: 2021
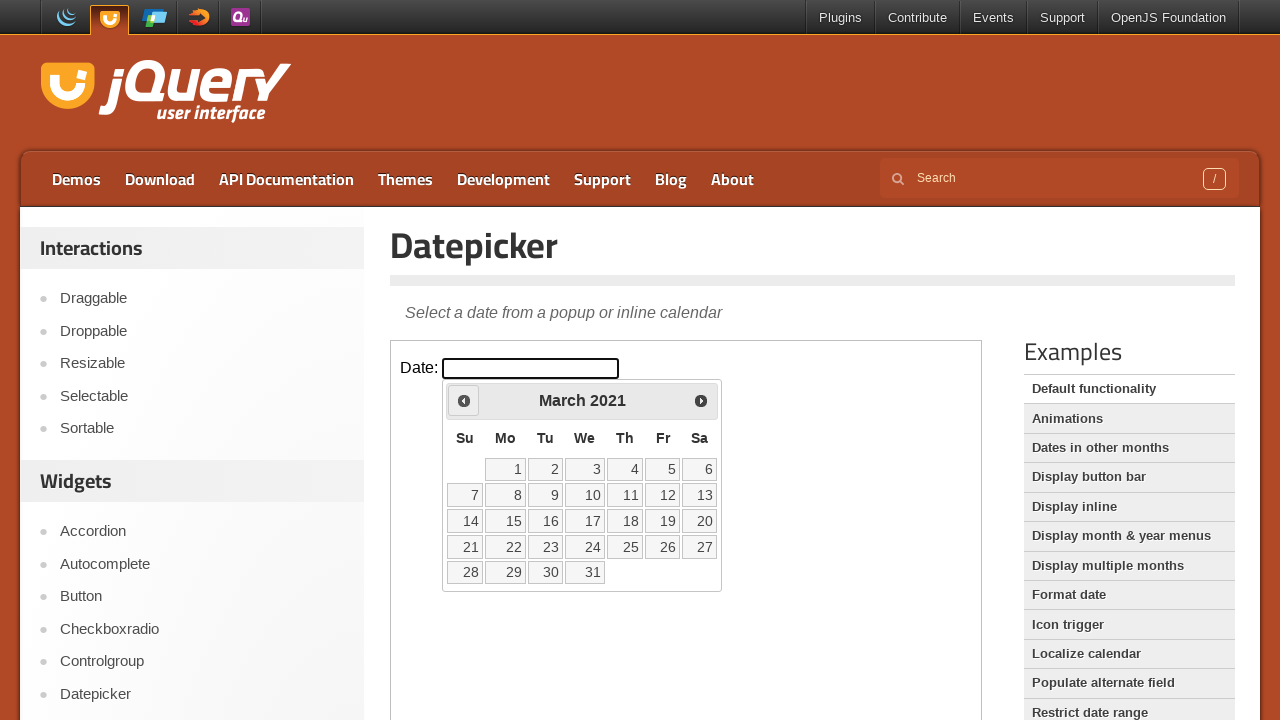

Clicked previous month navigation button at (464, 400) on iframe >> nth=0 >> internal:control=enter-frame >> .ui-icon.ui-icon-circle-trian
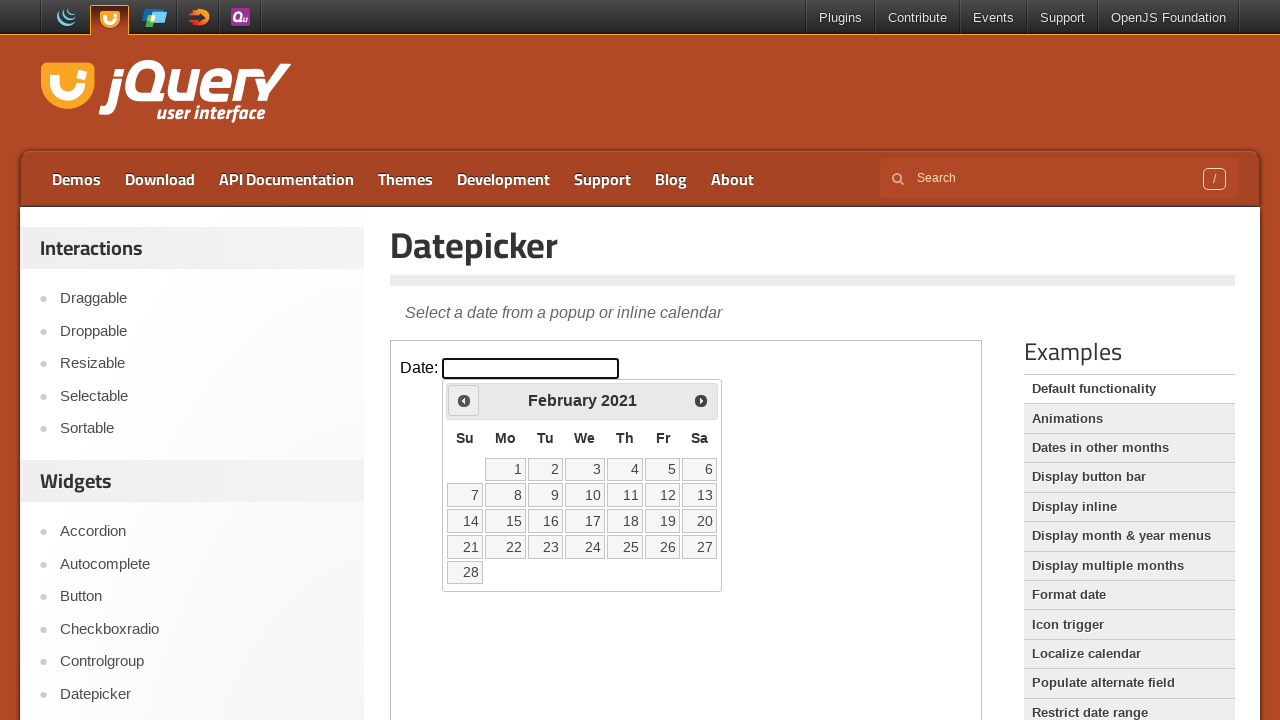

Retrieved current calendar month: February, year: 2021
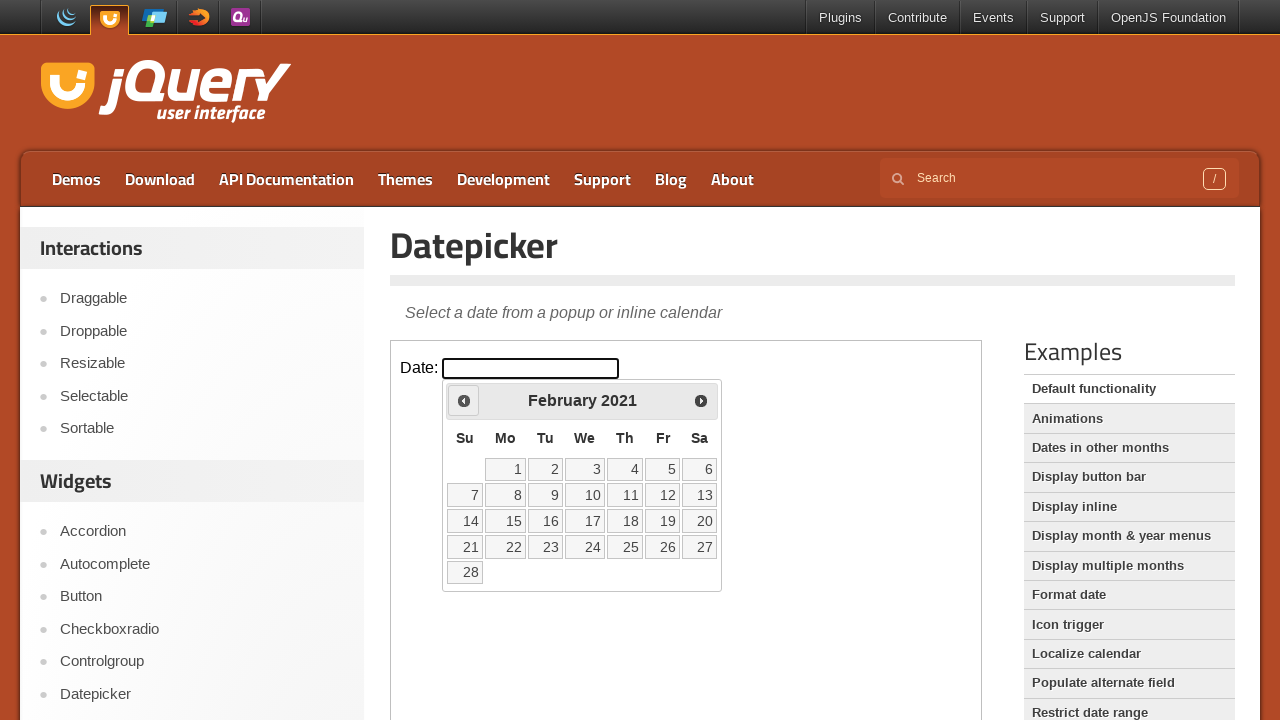

Clicked previous month navigation button at (464, 400) on iframe >> nth=0 >> internal:control=enter-frame >> .ui-icon.ui-icon-circle-trian
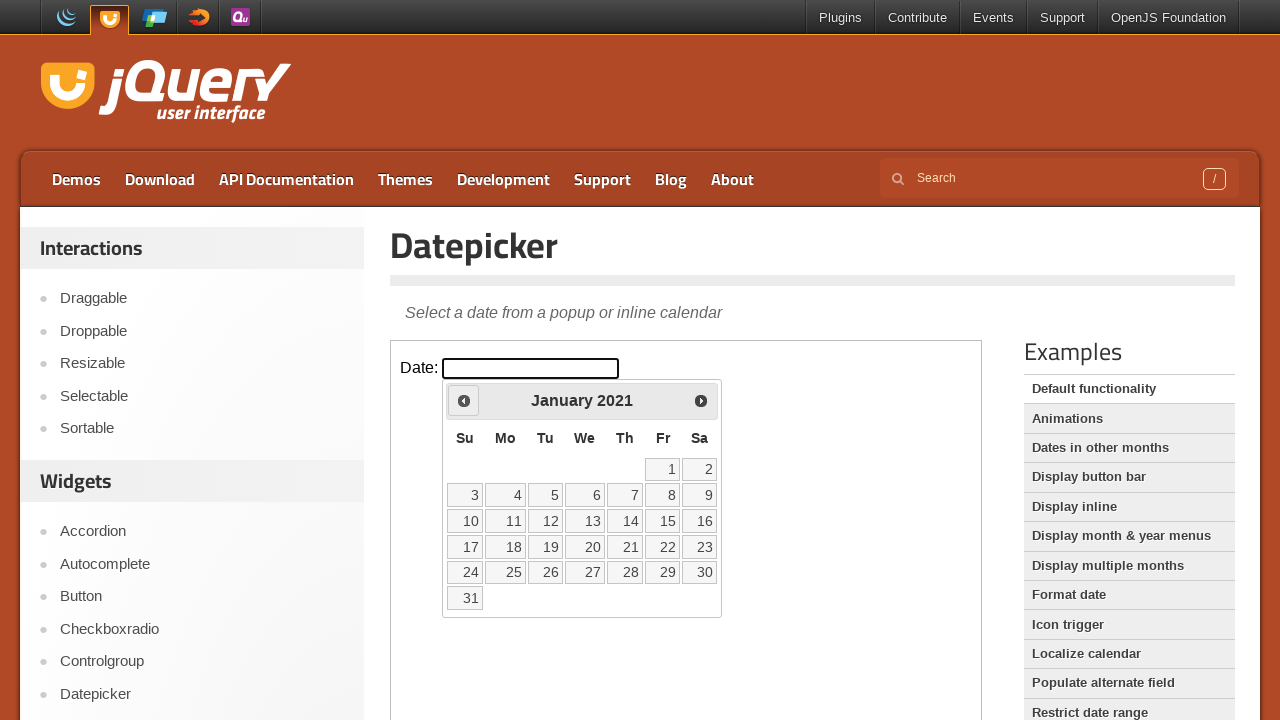

Retrieved current calendar month: January, year: 2021
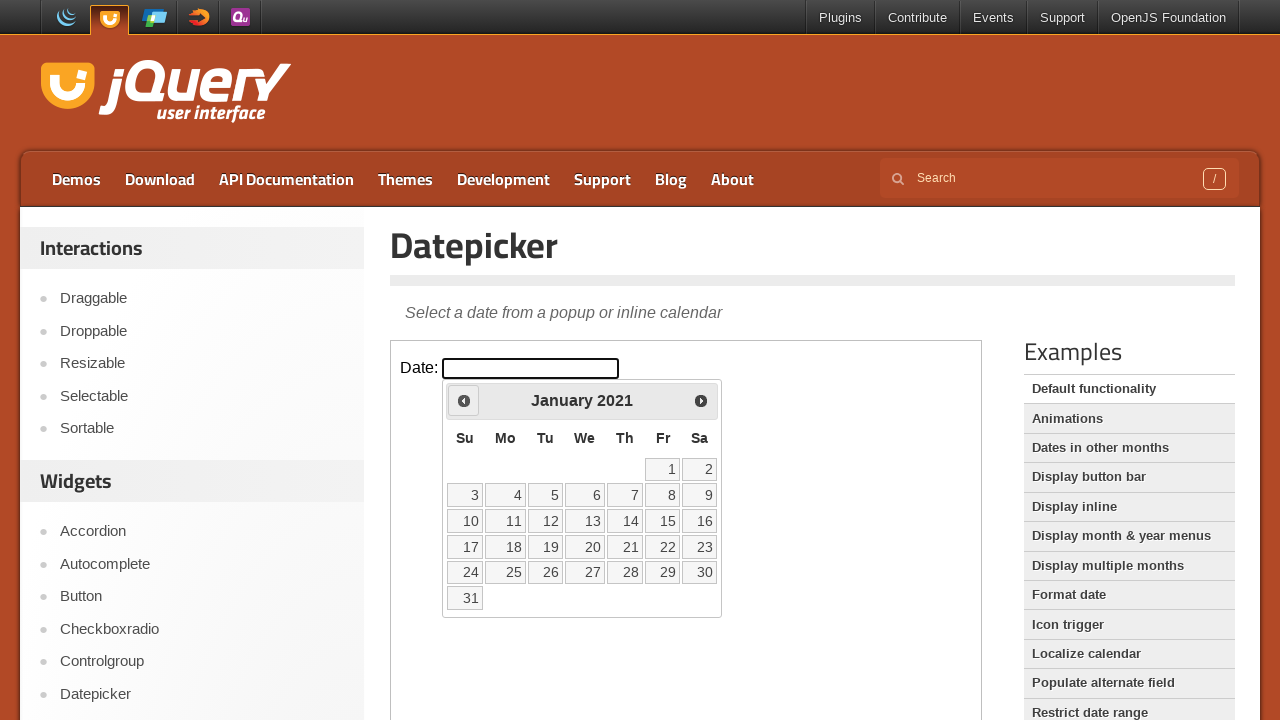

Clicked previous month navigation button at (464, 400) on iframe >> nth=0 >> internal:control=enter-frame >> .ui-icon.ui-icon-circle-trian
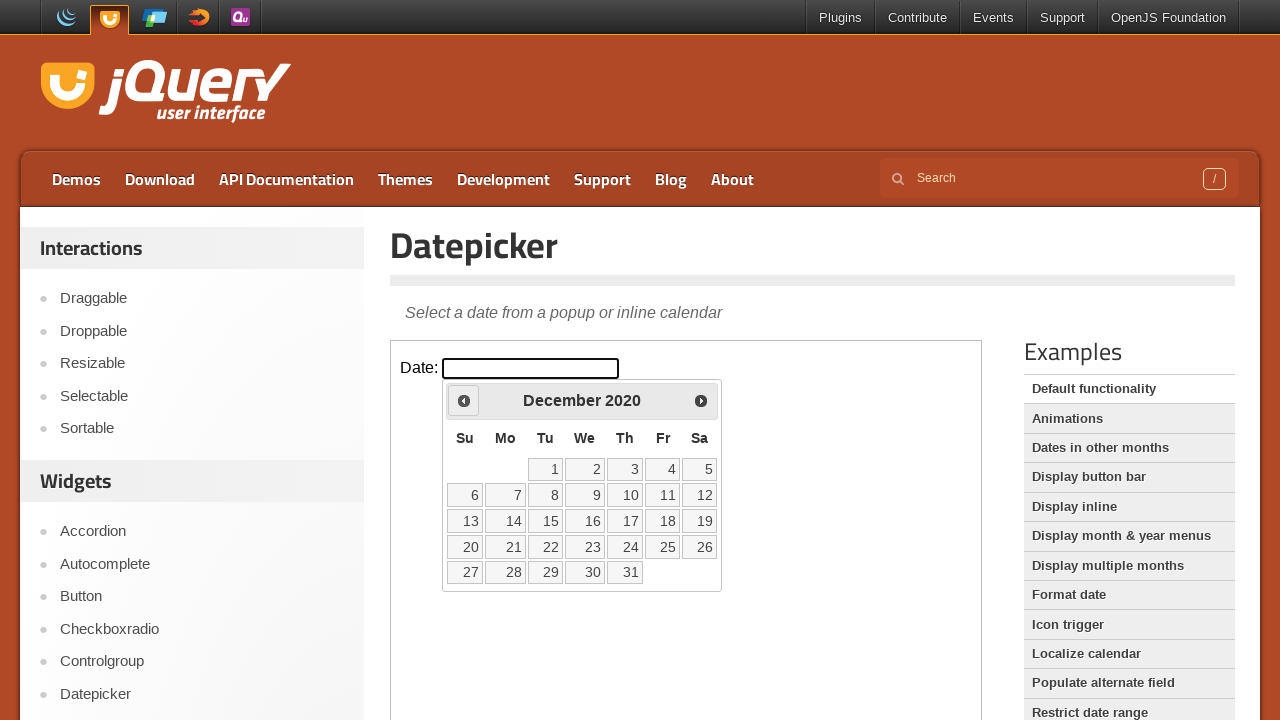

Retrieved current calendar month: December, year: 2020
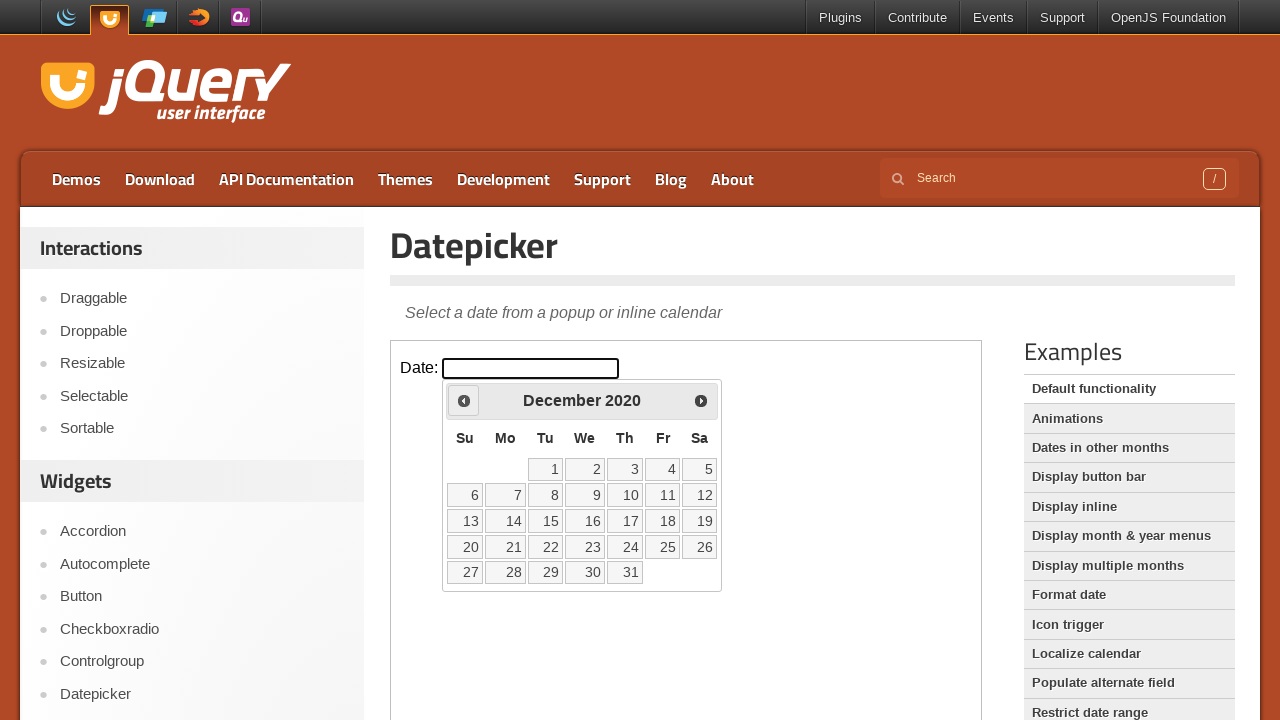

Clicked previous month navigation button at (464, 400) on iframe >> nth=0 >> internal:control=enter-frame >> .ui-icon.ui-icon-circle-trian
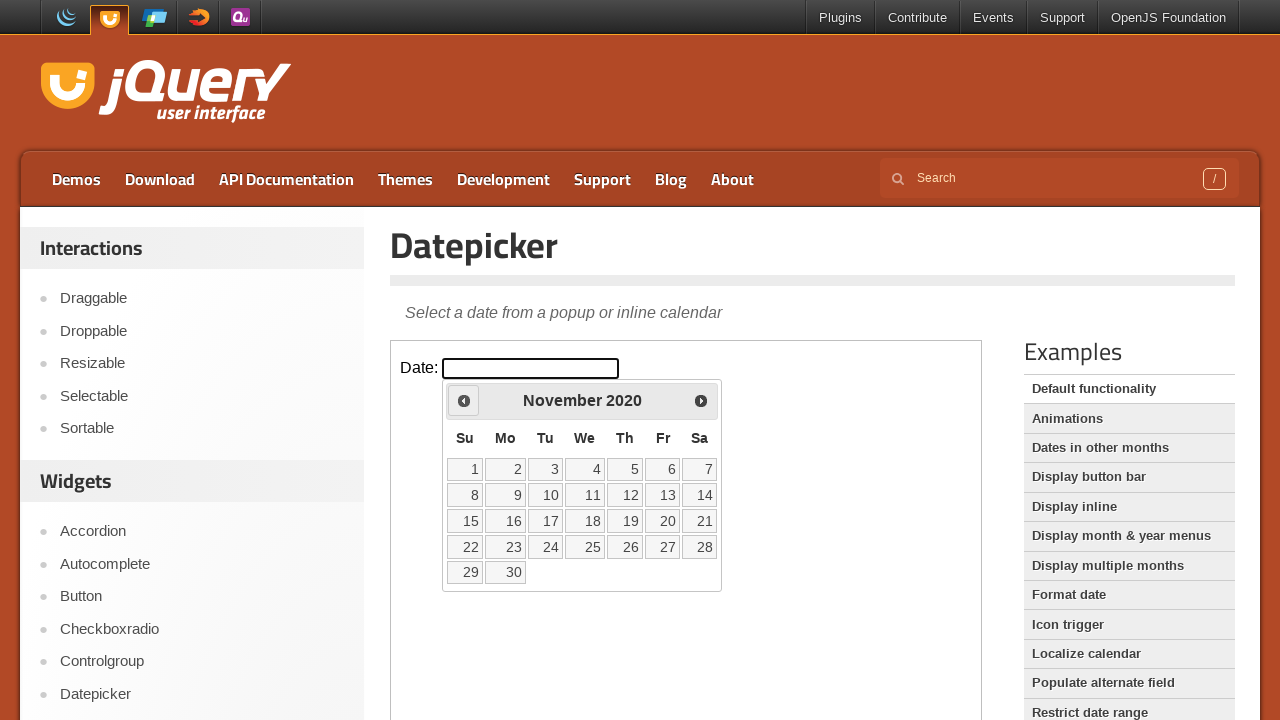

Retrieved current calendar month: November, year: 2020
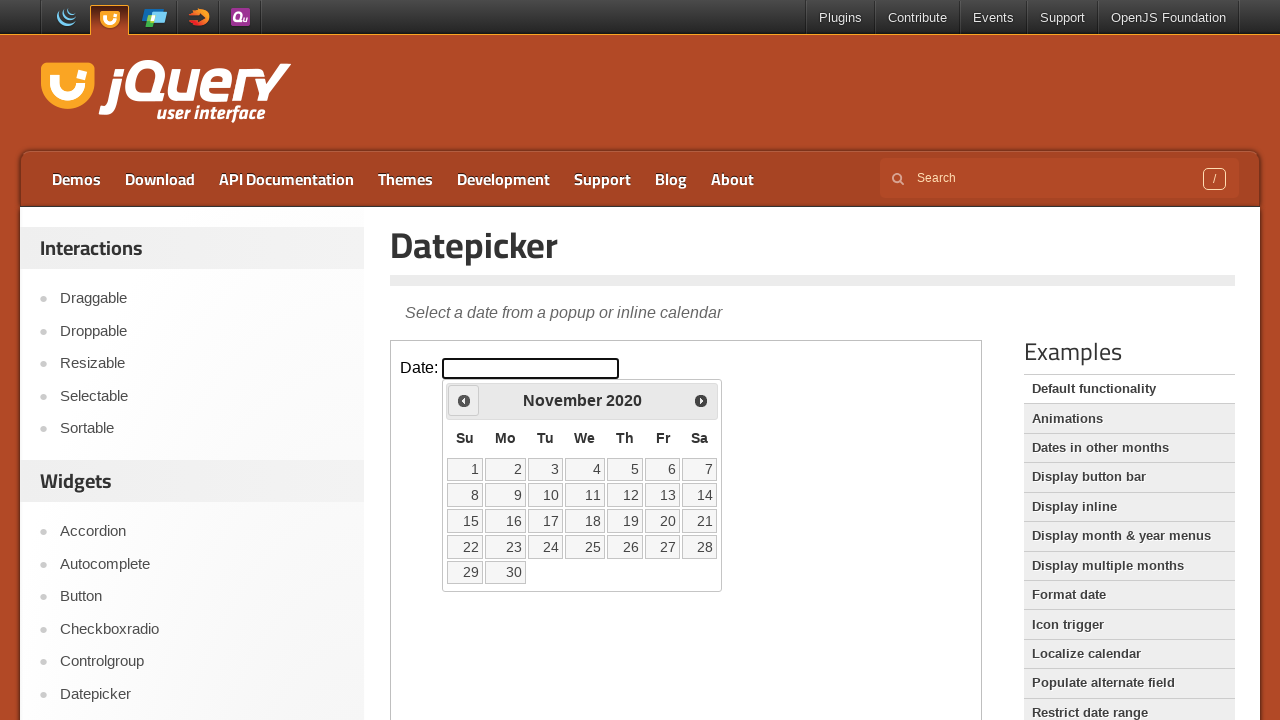

Clicked previous month navigation button at (464, 400) on iframe >> nth=0 >> internal:control=enter-frame >> .ui-icon.ui-icon-circle-trian
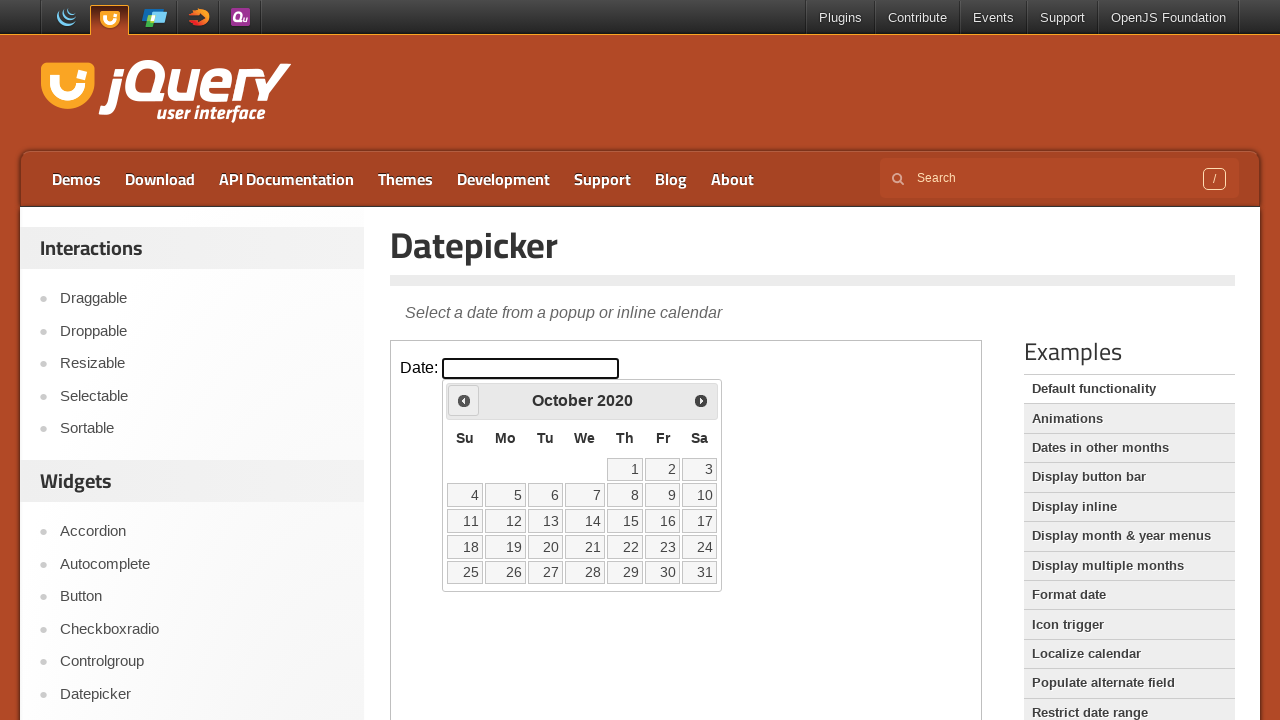

Retrieved current calendar month: October, year: 2020
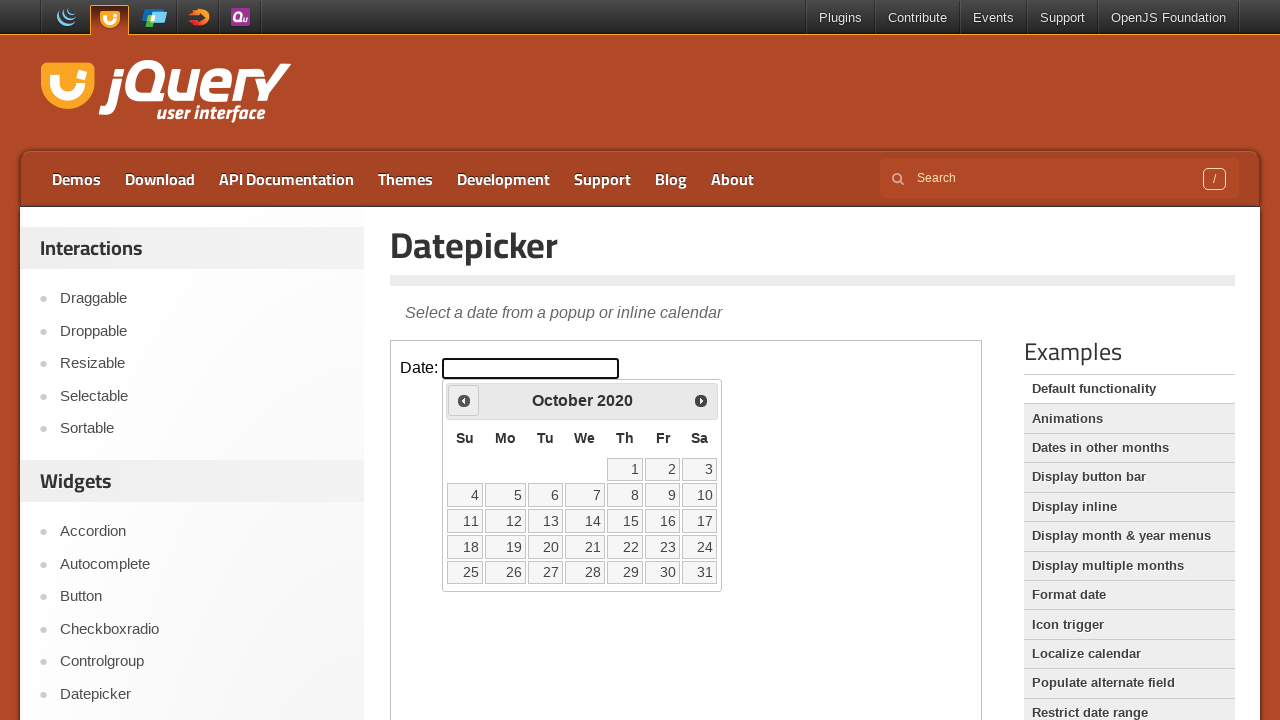

Clicked previous month navigation button at (464, 400) on iframe >> nth=0 >> internal:control=enter-frame >> .ui-icon.ui-icon-circle-trian
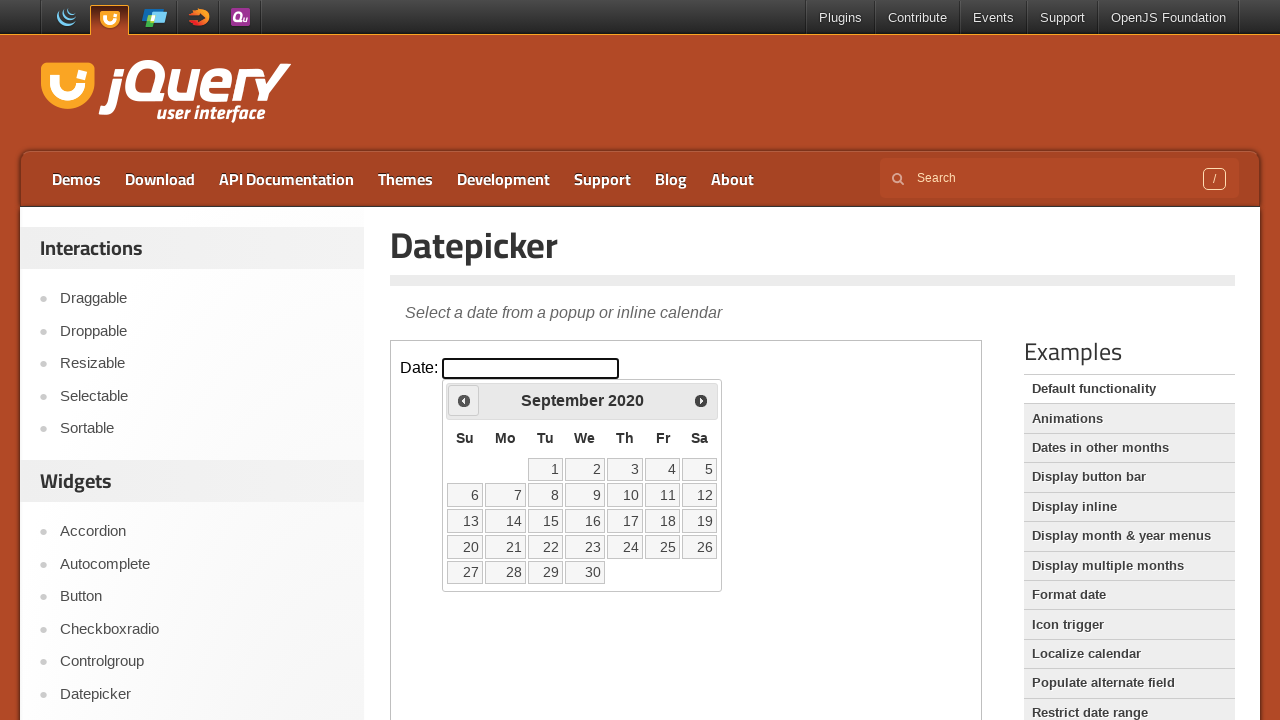

Retrieved current calendar month: September, year: 2020
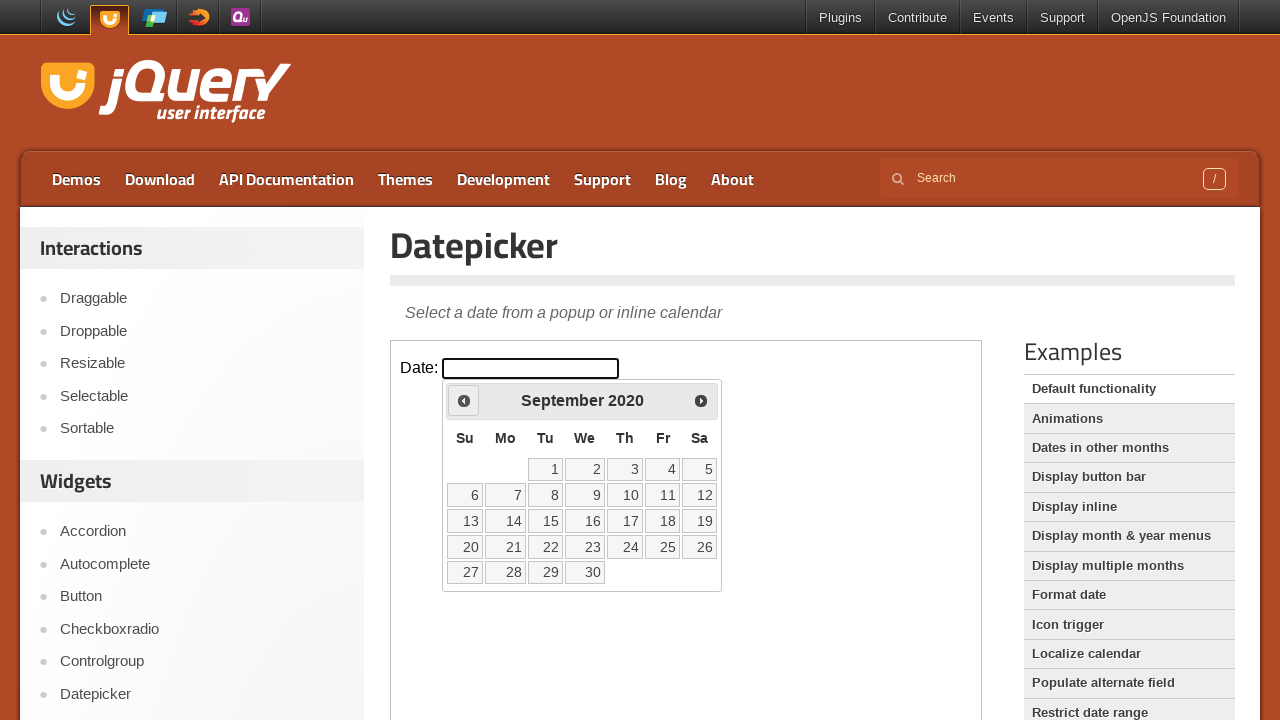

Clicked previous month navigation button at (464, 400) on iframe >> nth=0 >> internal:control=enter-frame >> .ui-icon.ui-icon-circle-trian
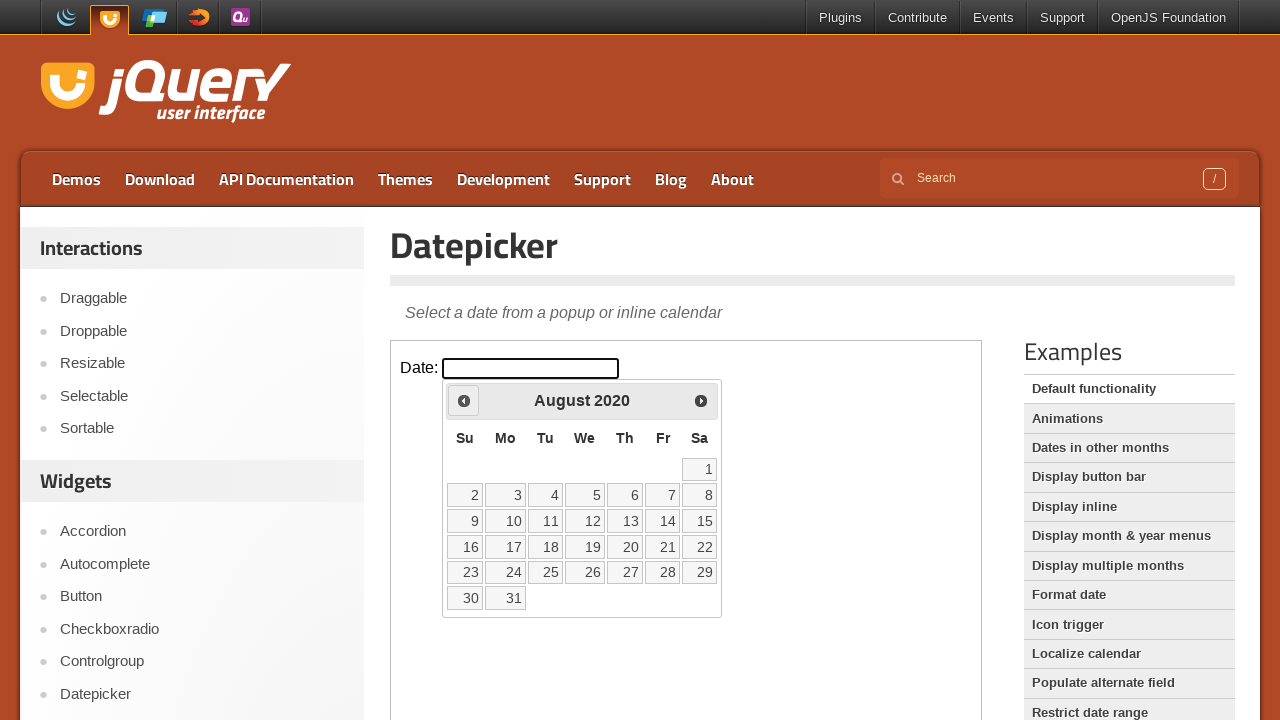

Retrieved current calendar month: August, year: 2020
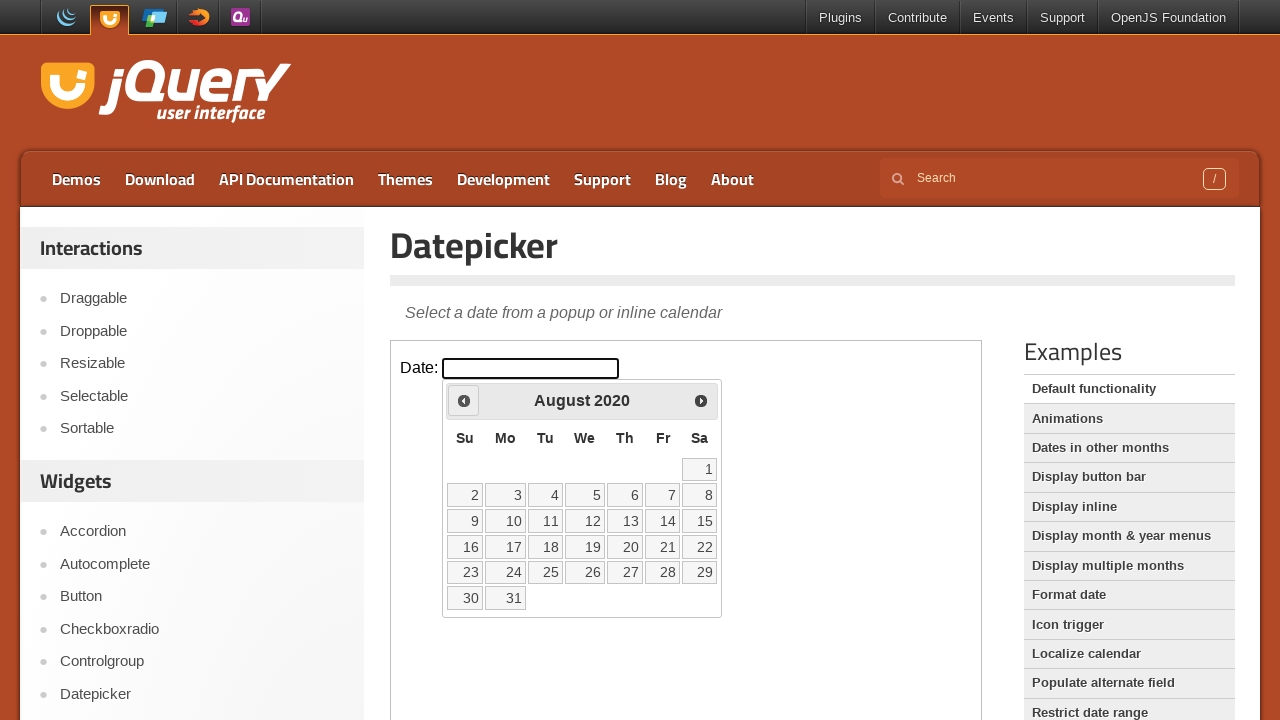

Clicked previous month navigation button at (464, 400) on iframe >> nth=0 >> internal:control=enter-frame >> .ui-icon.ui-icon-circle-trian
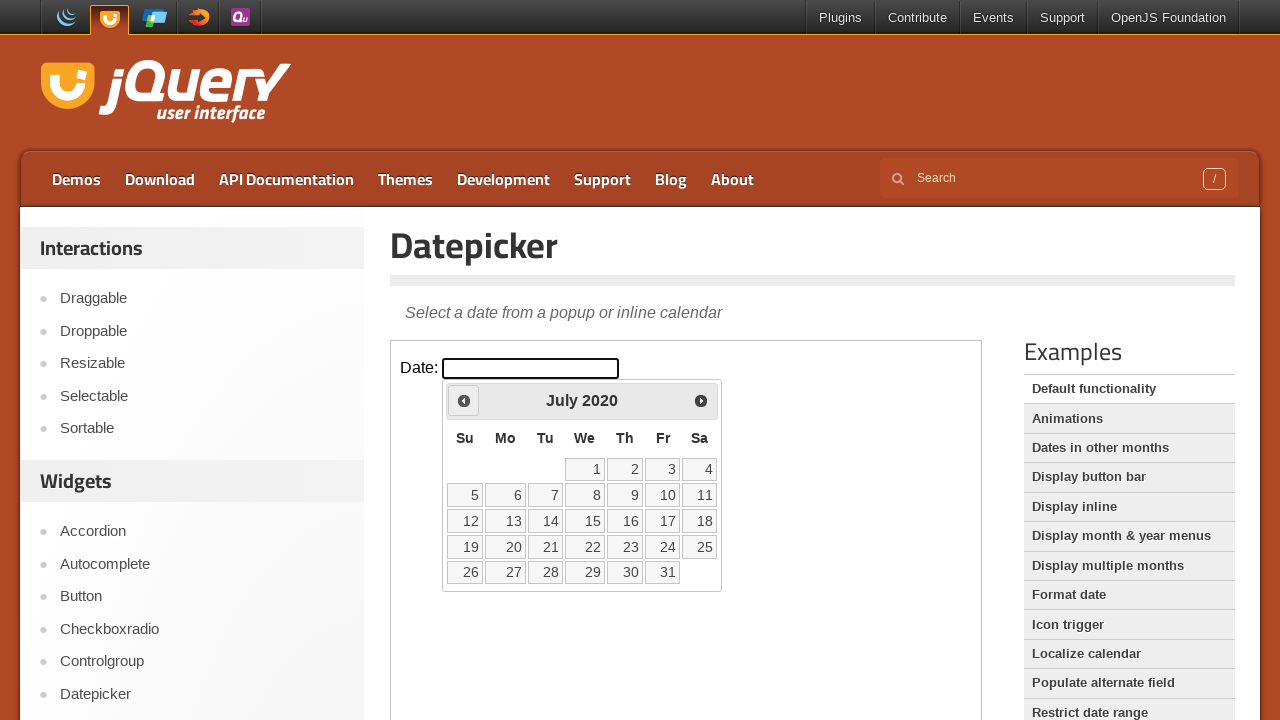

Retrieved current calendar month: July, year: 2020
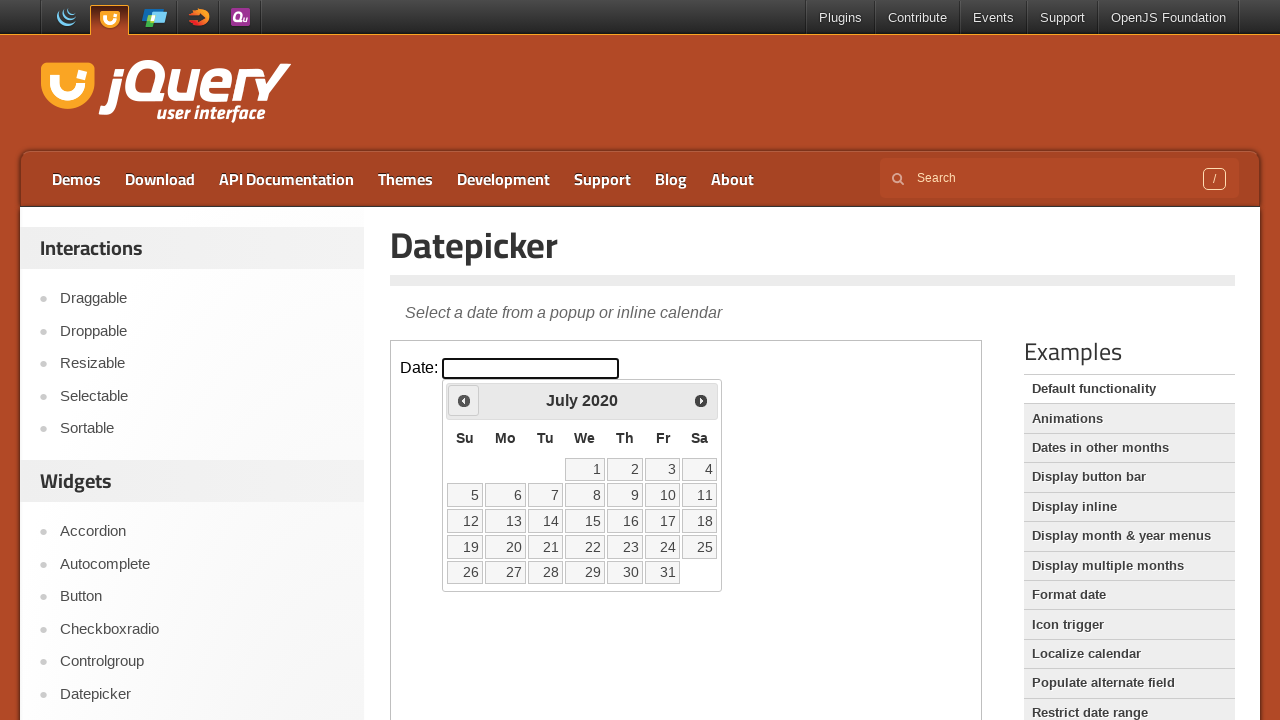

Clicked previous month navigation button at (464, 400) on iframe >> nth=0 >> internal:control=enter-frame >> .ui-icon.ui-icon-circle-trian
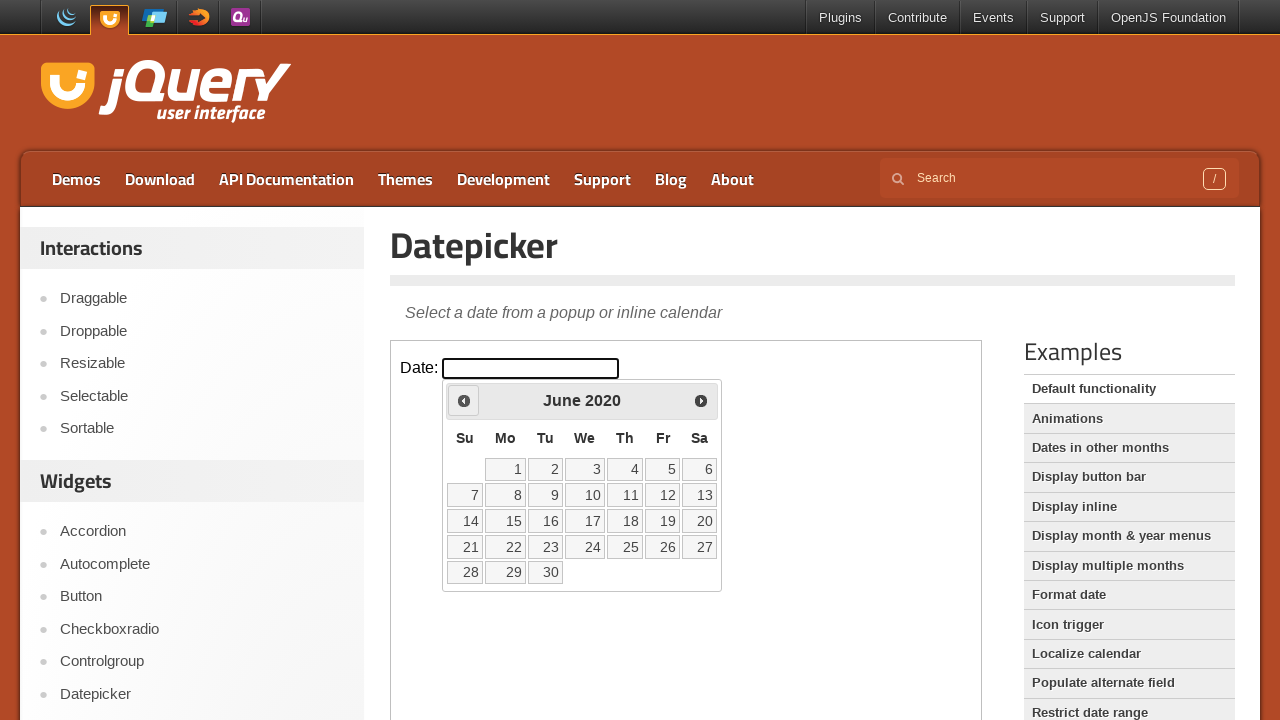

Retrieved current calendar month: June, year: 2020
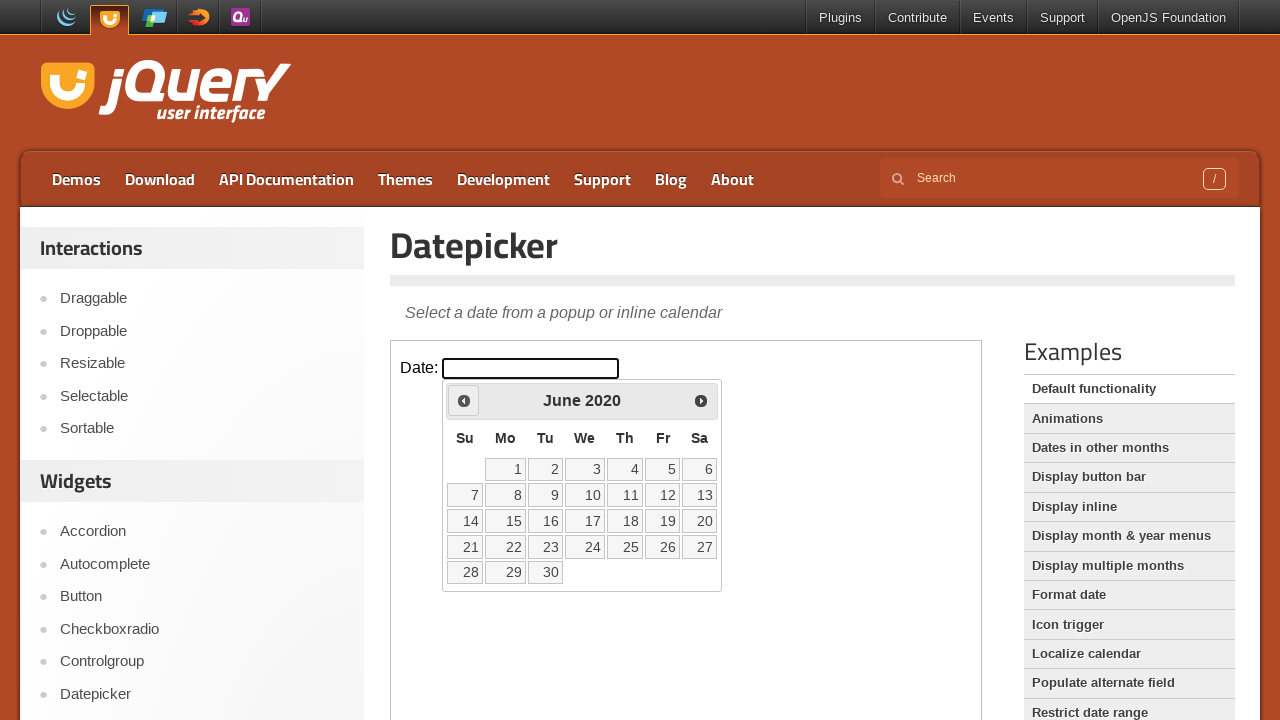

Clicked previous month navigation button at (464, 400) on iframe >> nth=0 >> internal:control=enter-frame >> .ui-icon.ui-icon-circle-trian
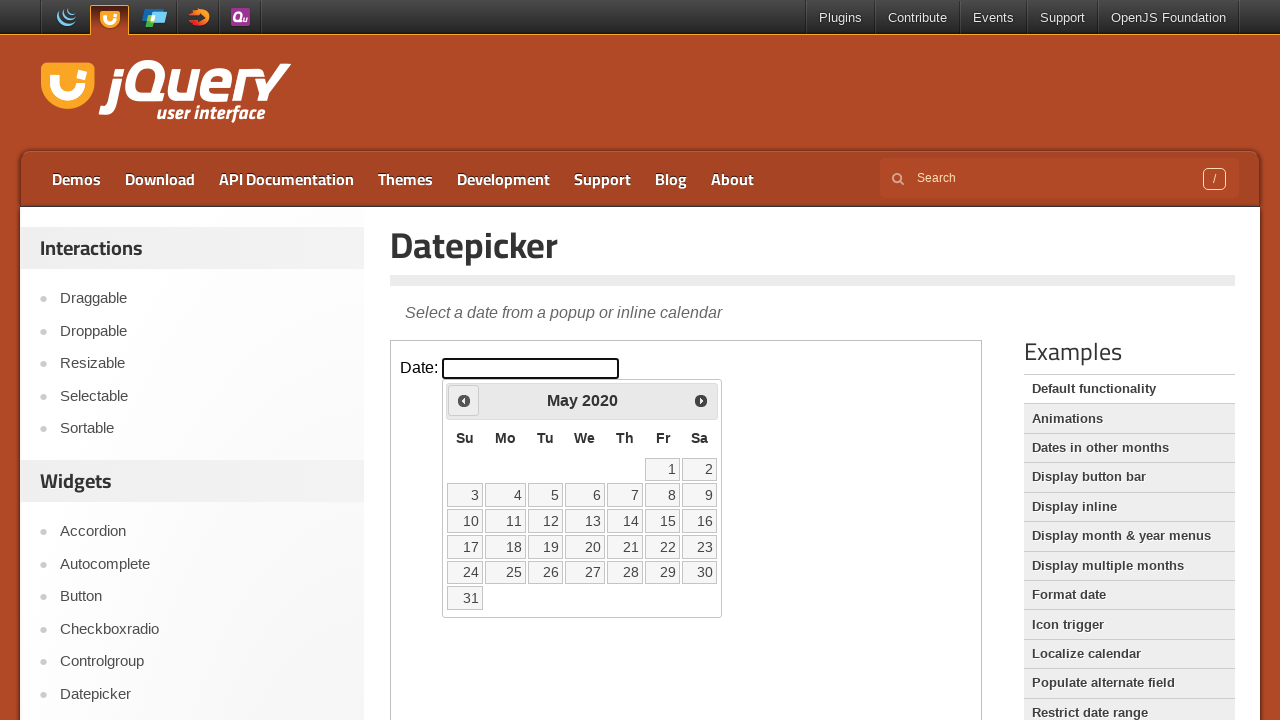

Retrieved current calendar month: May, year: 2020
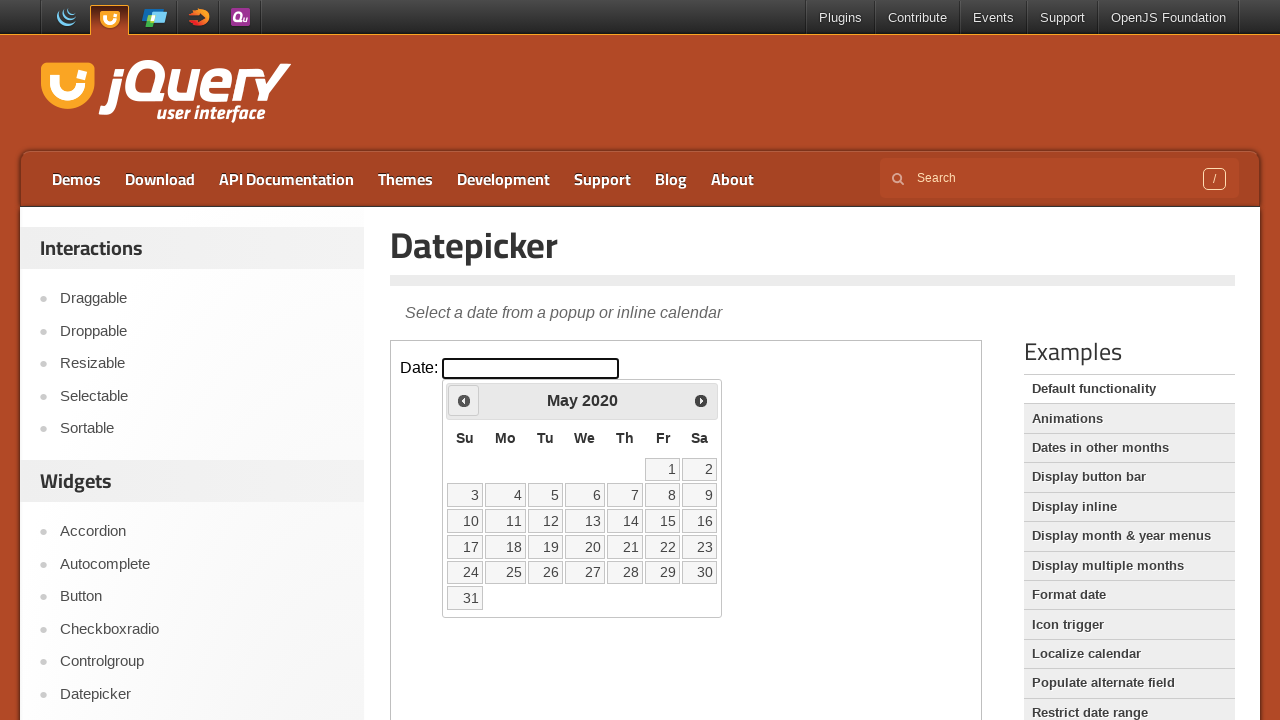

Clicked previous month navigation button at (464, 400) on iframe >> nth=0 >> internal:control=enter-frame >> .ui-icon.ui-icon-circle-trian
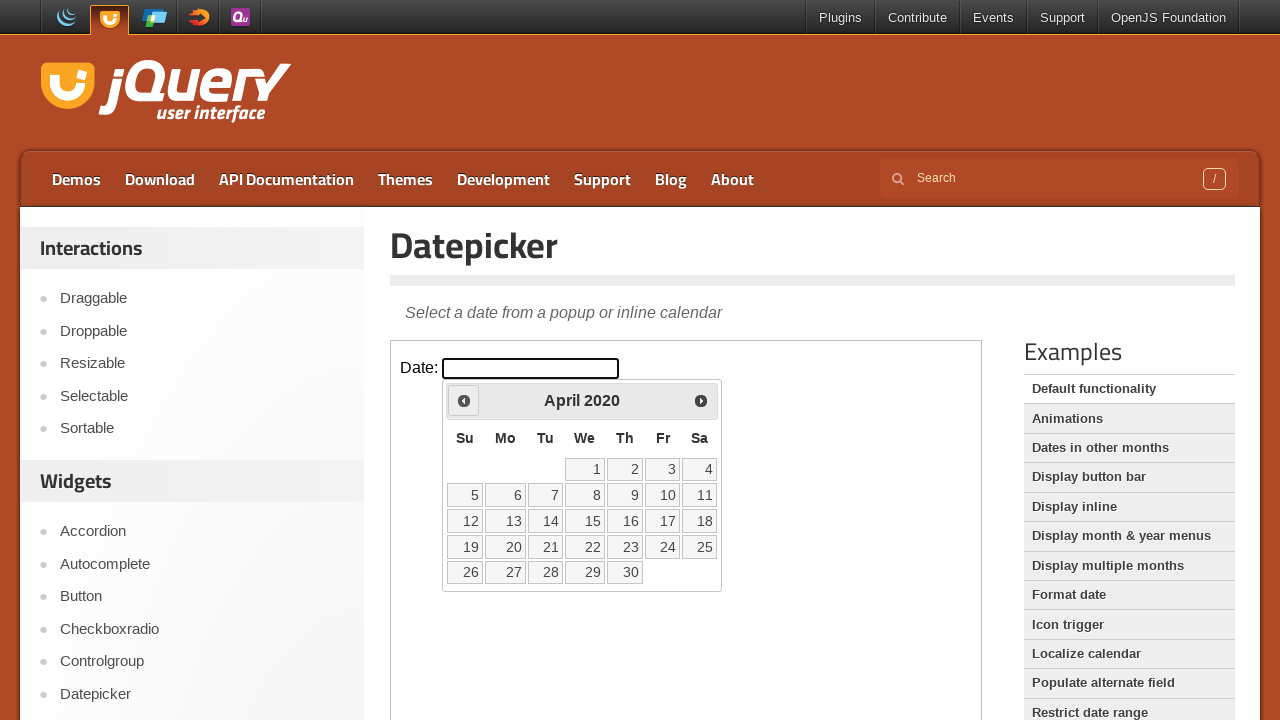

Retrieved current calendar month: April, year: 2020
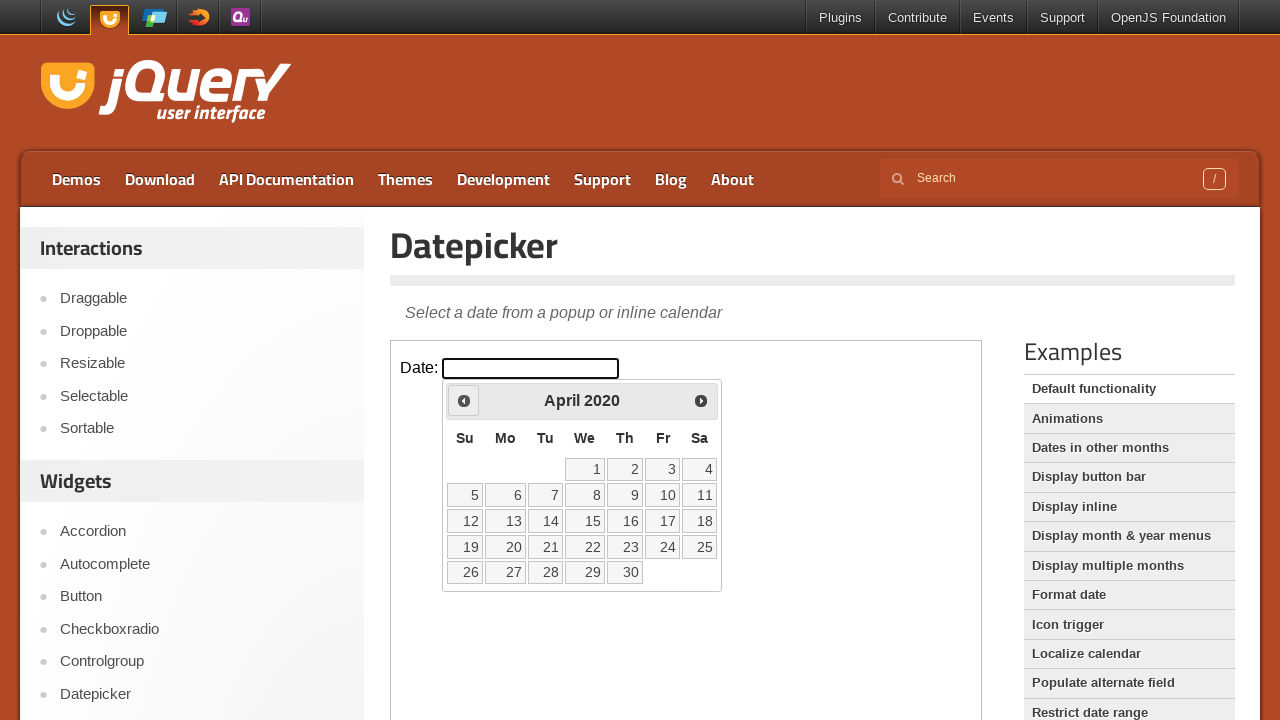

Clicked previous month navigation button at (464, 400) on iframe >> nth=0 >> internal:control=enter-frame >> .ui-icon.ui-icon-circle-trian
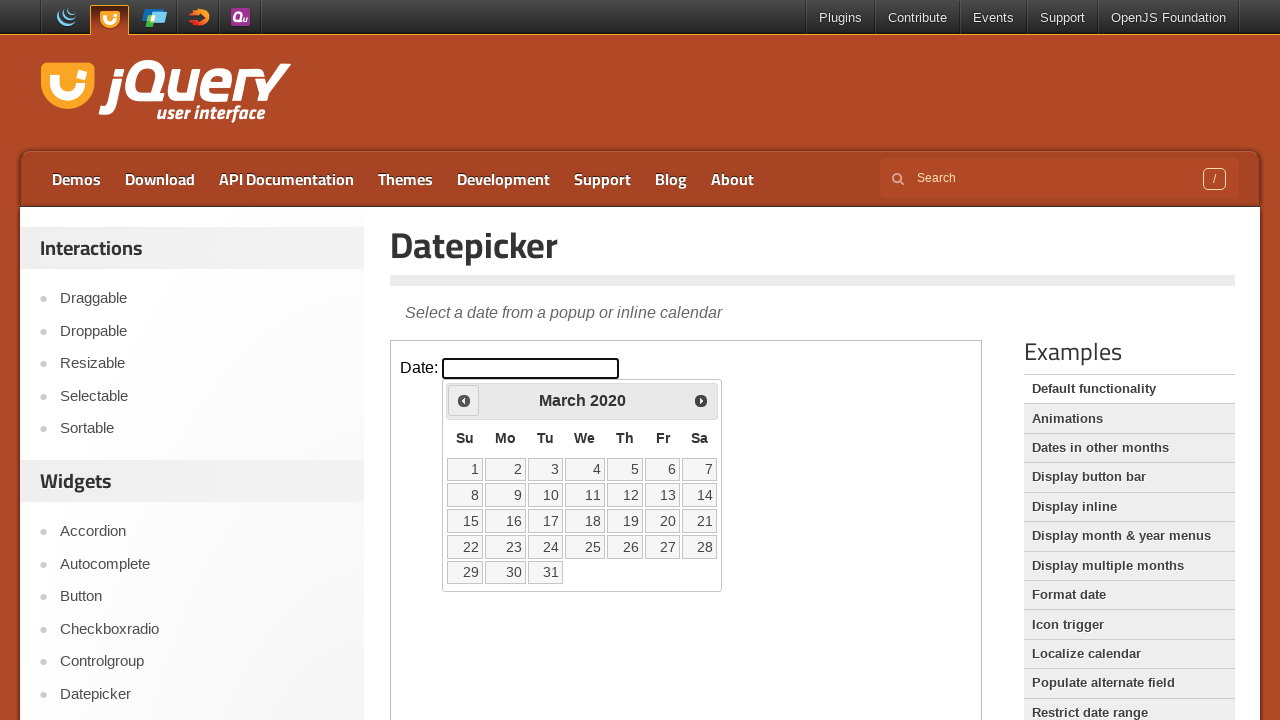

Retrieved current calendar month: March, year: 2020
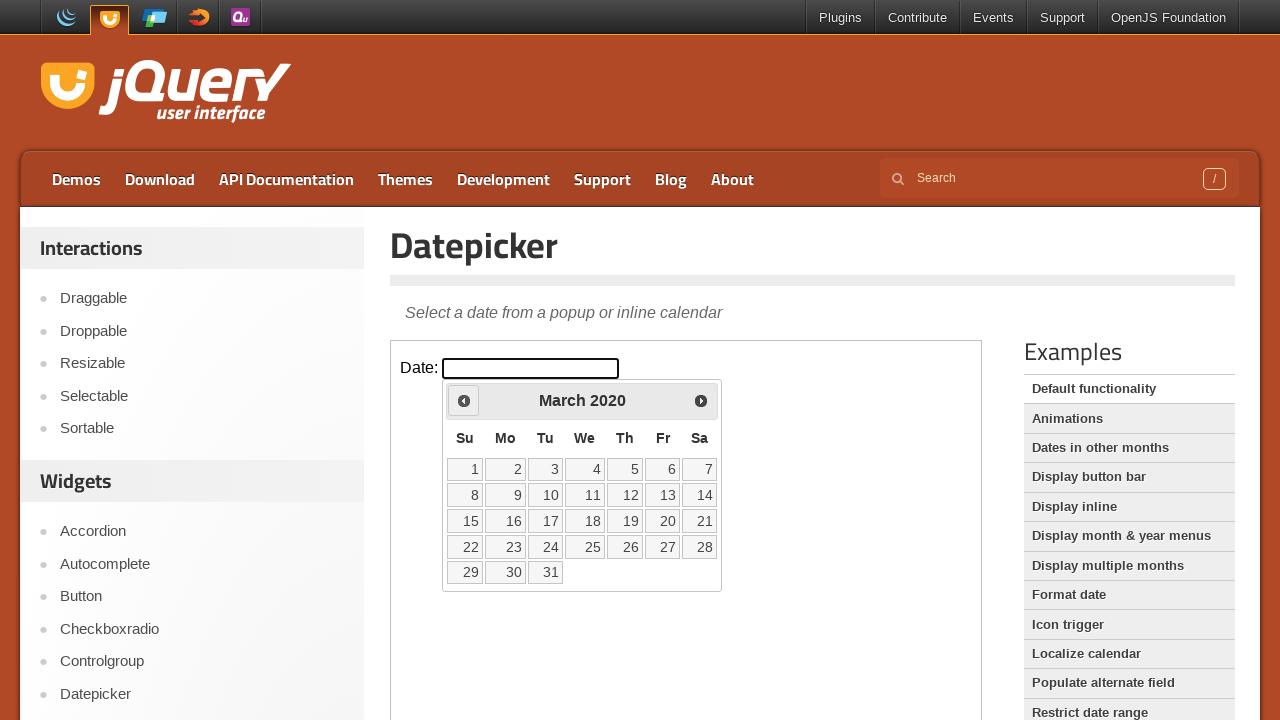

Reached target date March 2020
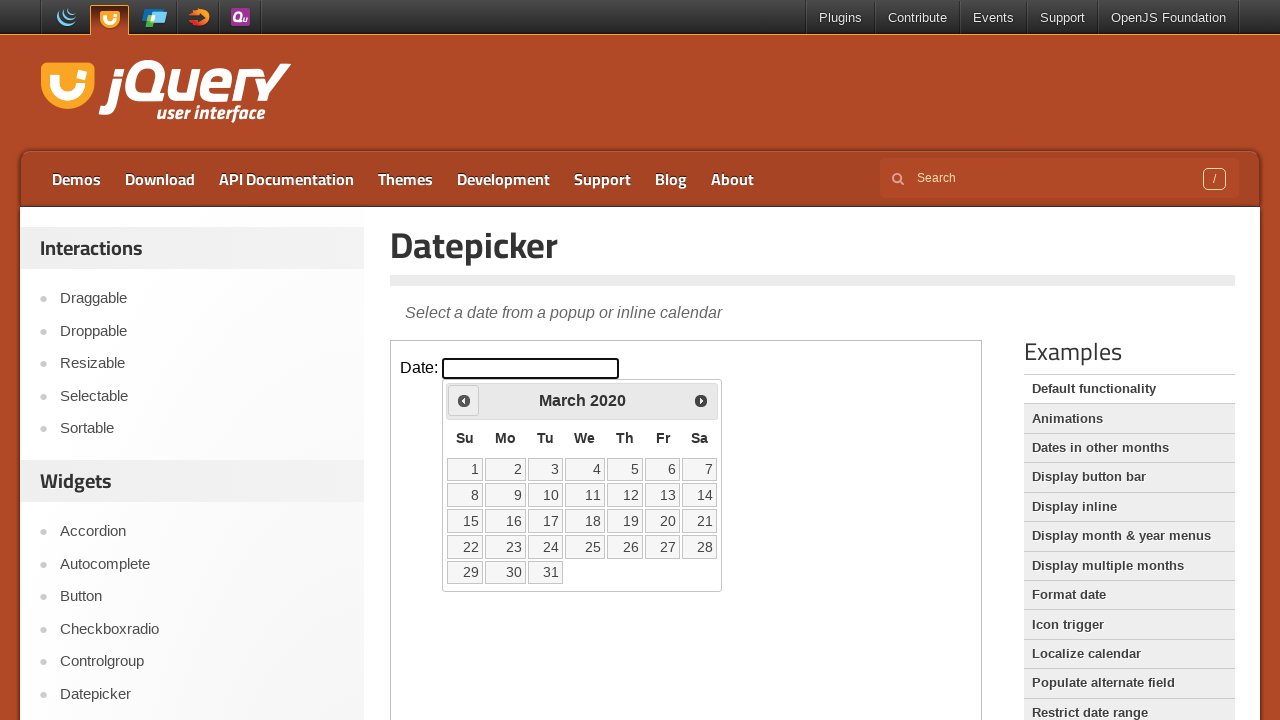

Selected March 10, 2020 from the calendar at (545, 495) on iframe >> nth=0 >> internal:control=enter-frame >> table.ui-datepicker-calendar 
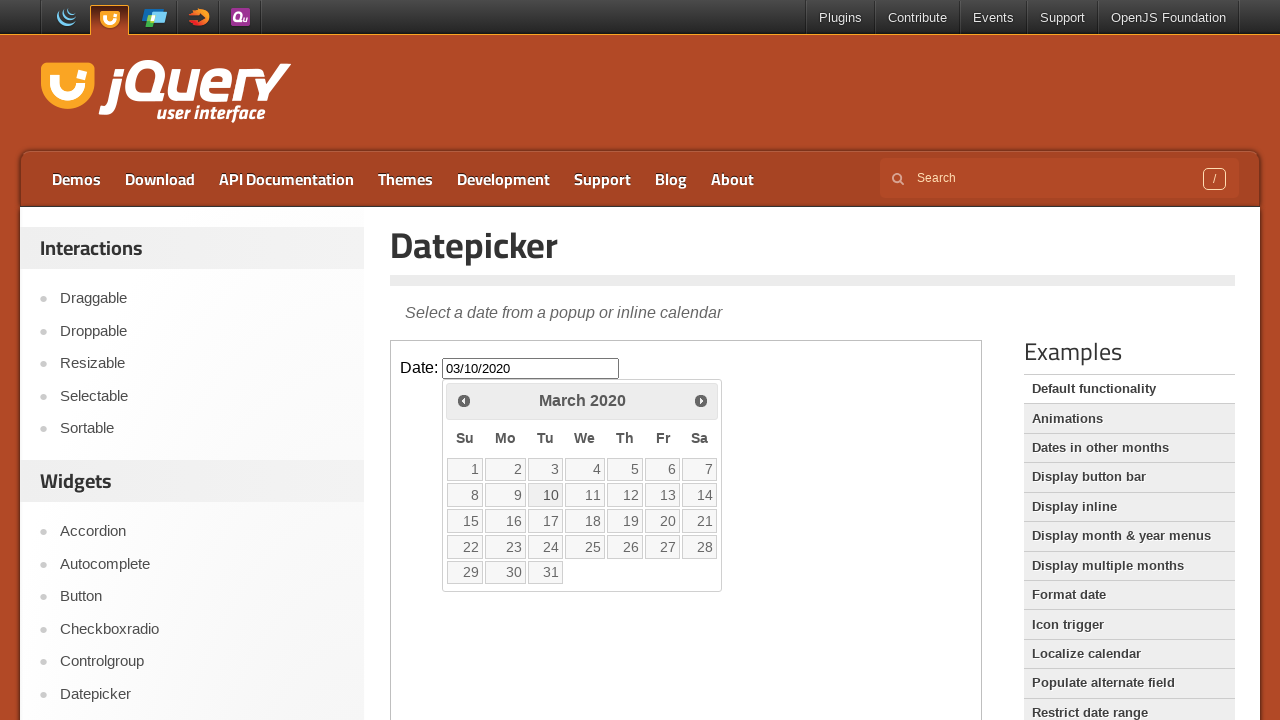

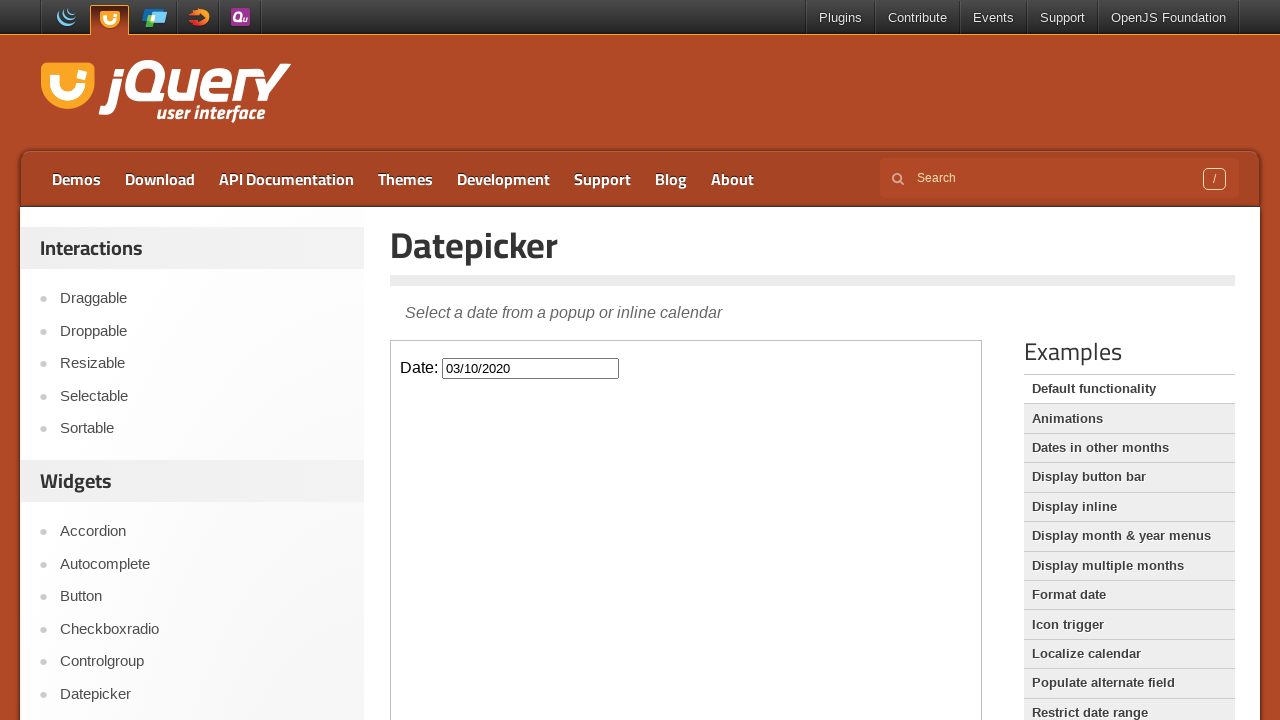